Tests date picker functionality by opening a calendar, navigating to a specific month/year (June 2022), and selecting a specific date (20th)

Starting URL: https://testautomationpractice.blogspot.com/

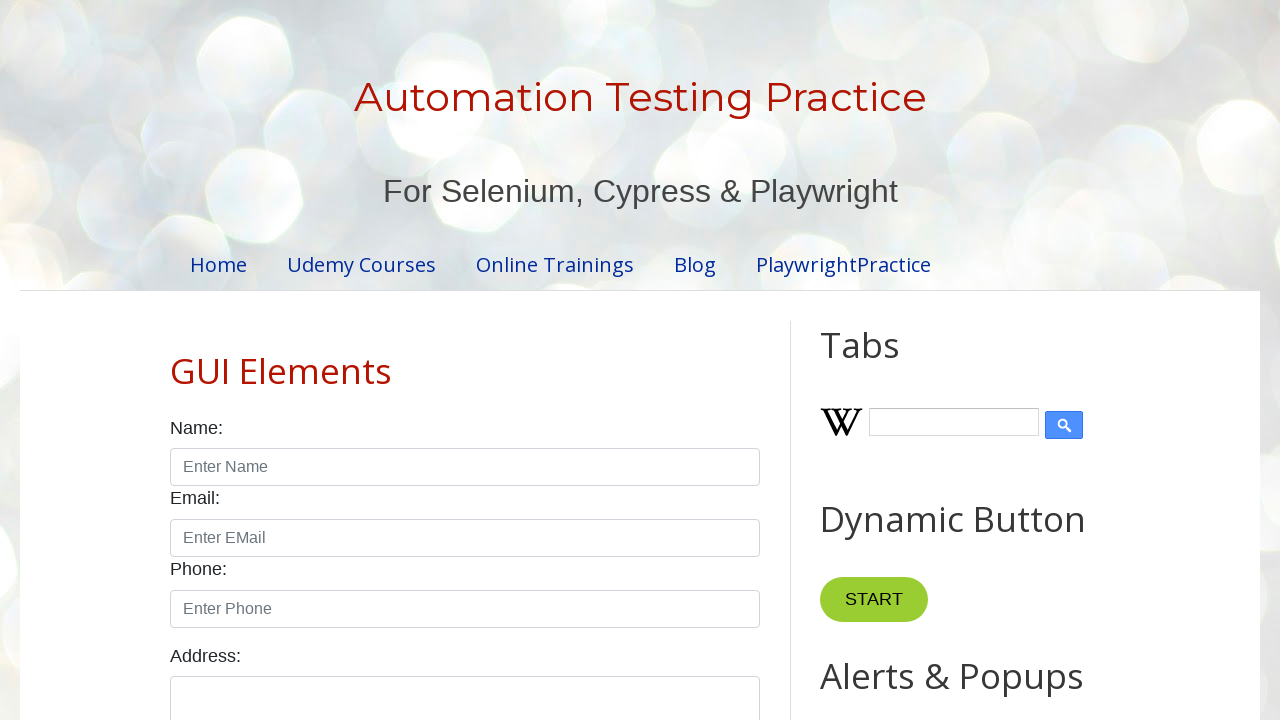

Clicked date picker to open calendar at (515, 360) on #datepicker
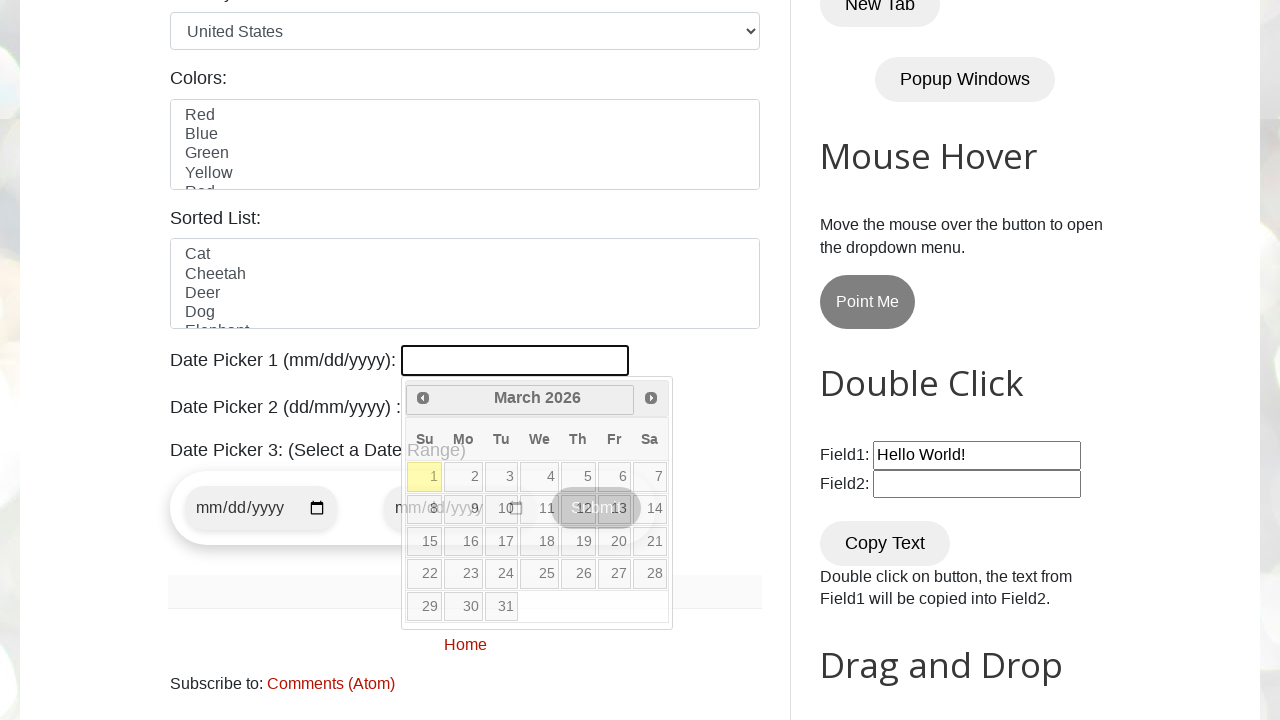

Retrieved current year from date picker
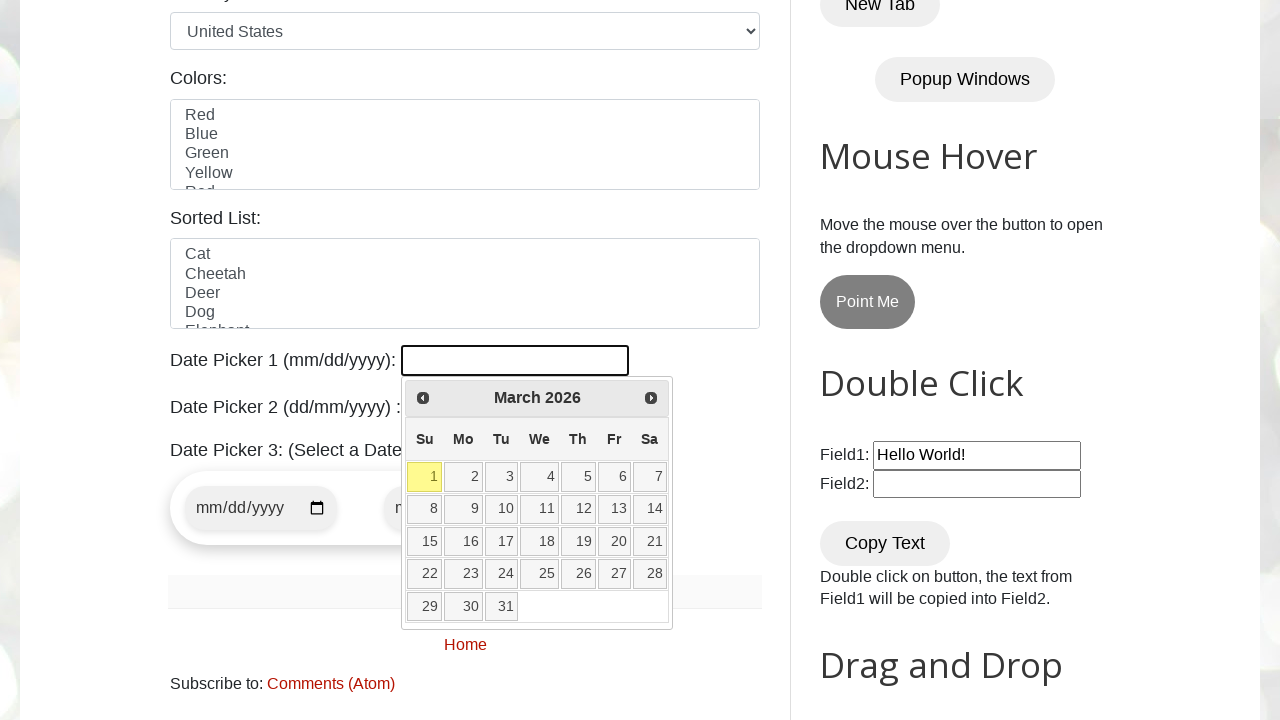

Retrieved current month from date picker
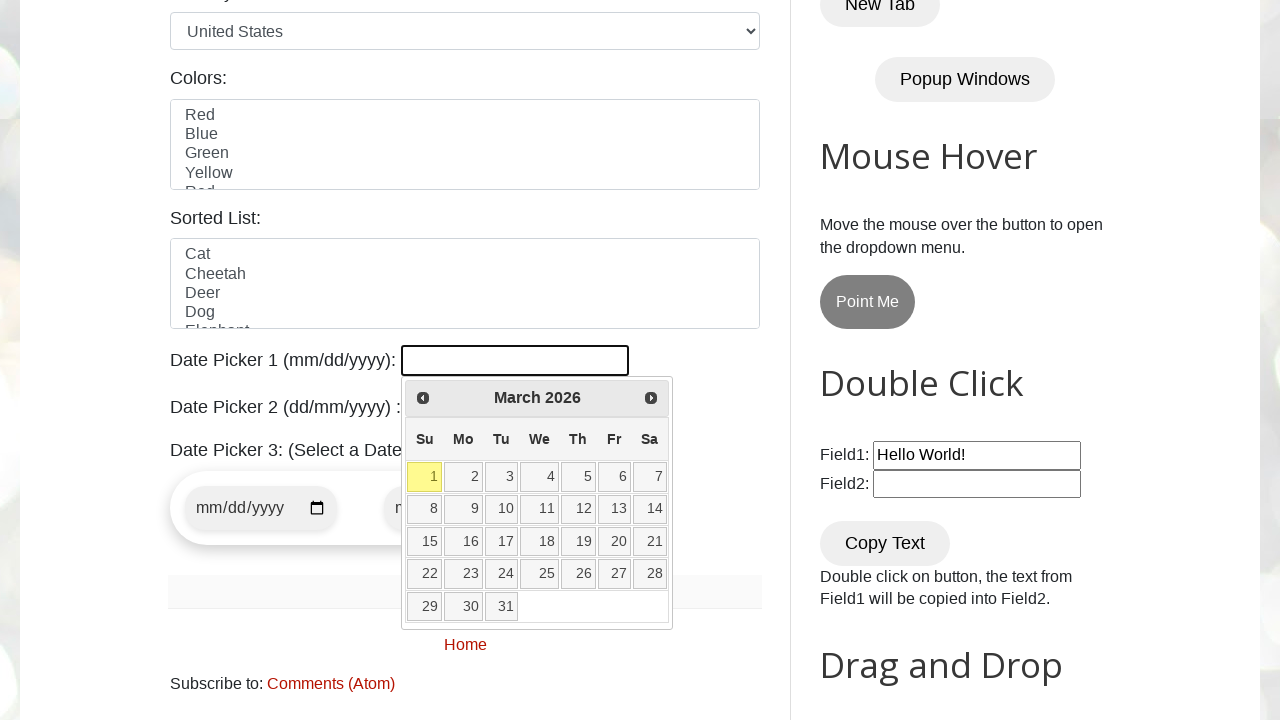

Clicked previous button to navigate to earlier month at (423, 398) on [title='Prev']
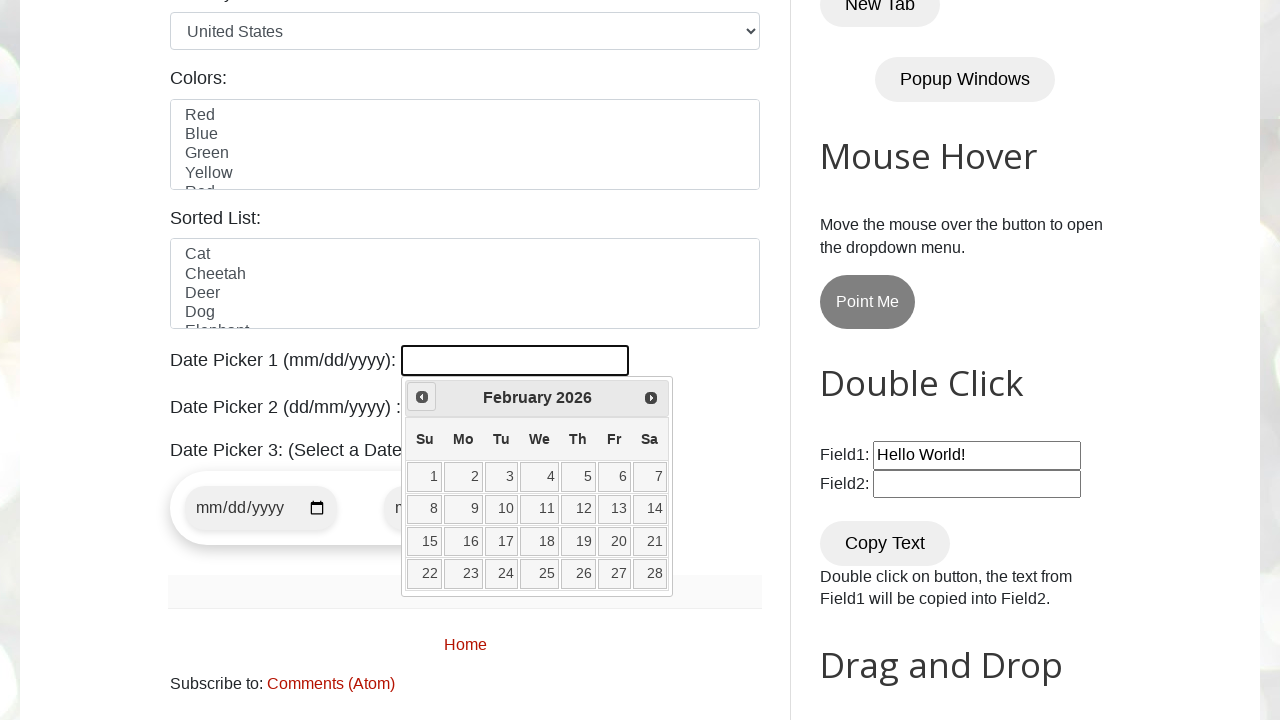

Retrieved current year from date picker
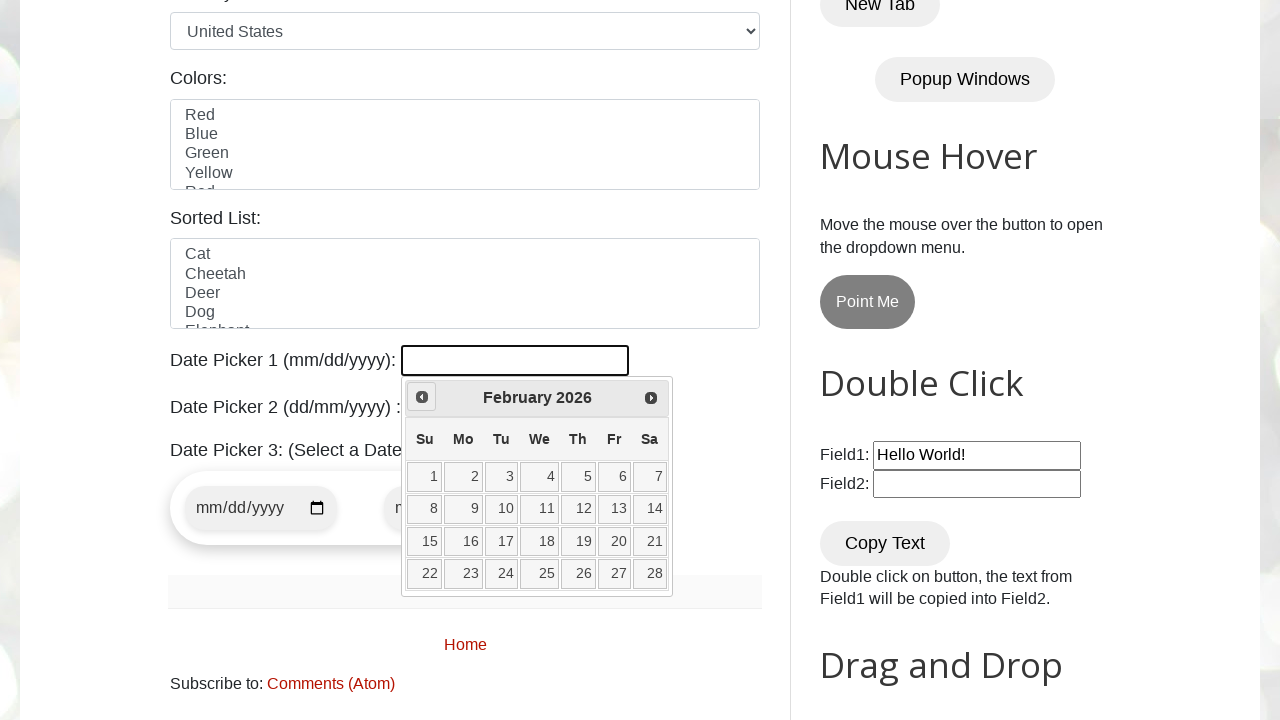

Retrieved current month from date picker
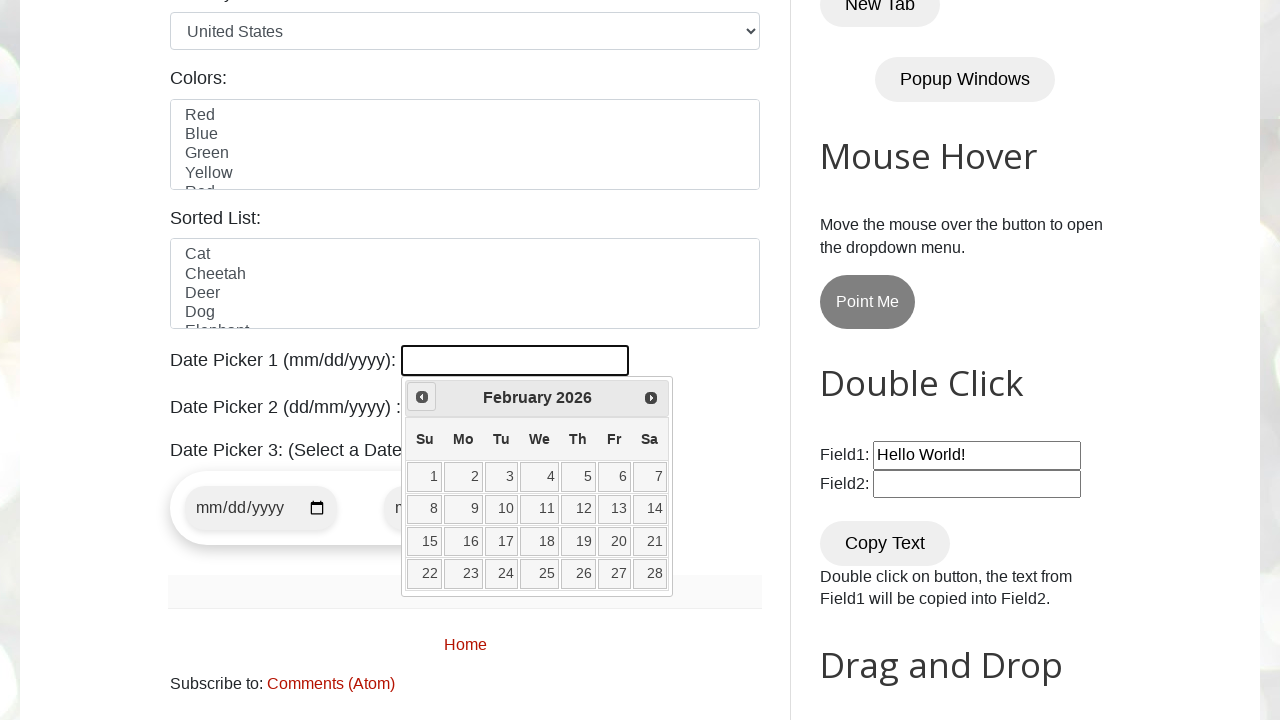

Clicked previous button to navigate to earlier month at (422, 397) on [title='Prev']
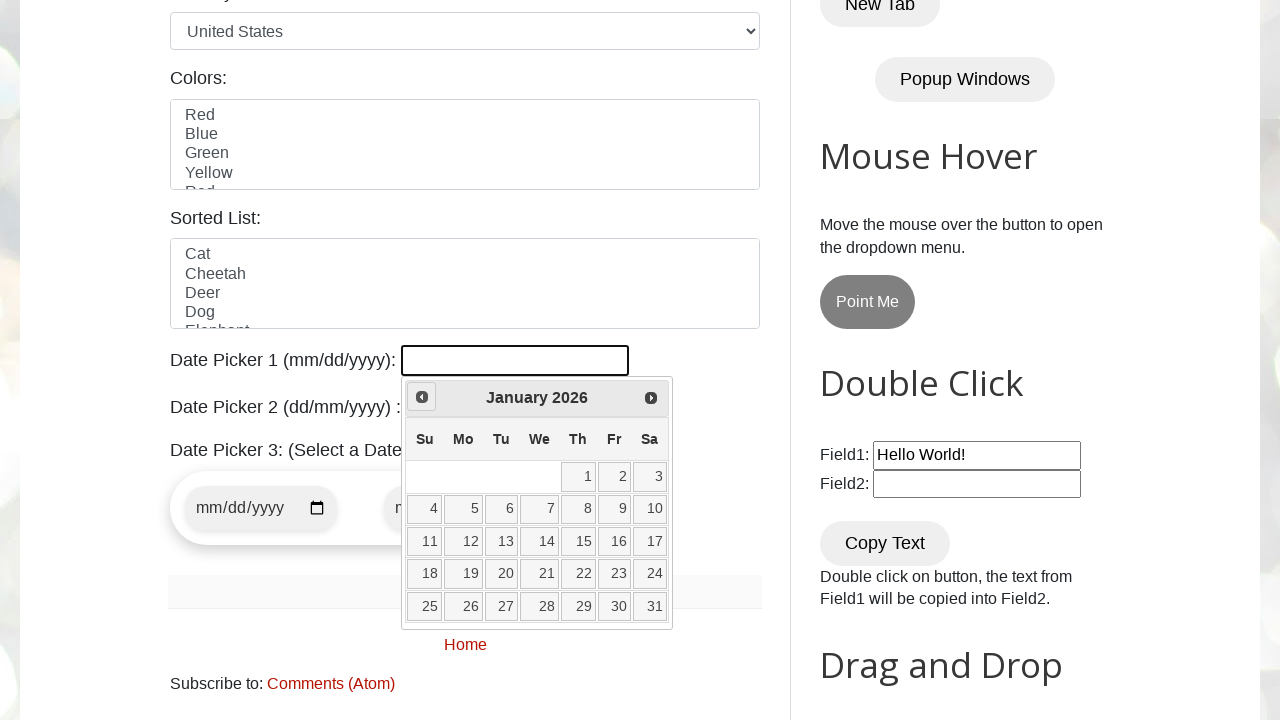

Retrieved current year from date picker
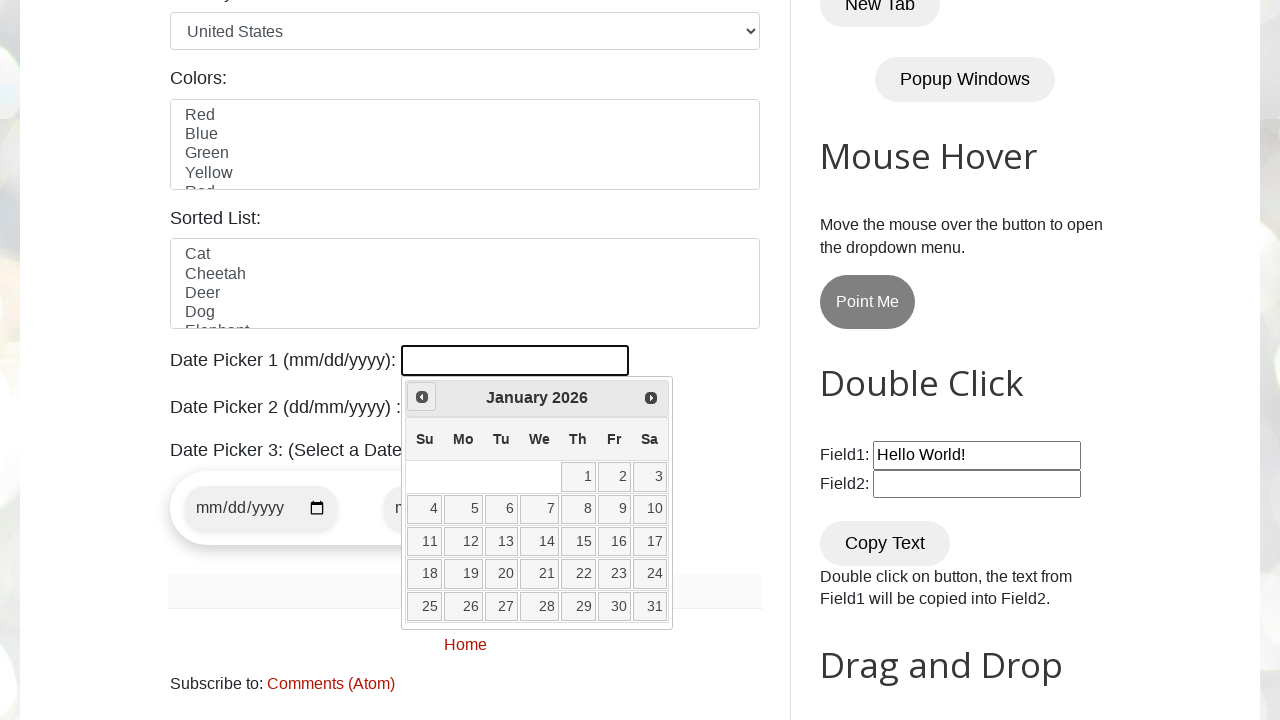

Retrieved current month from date picker
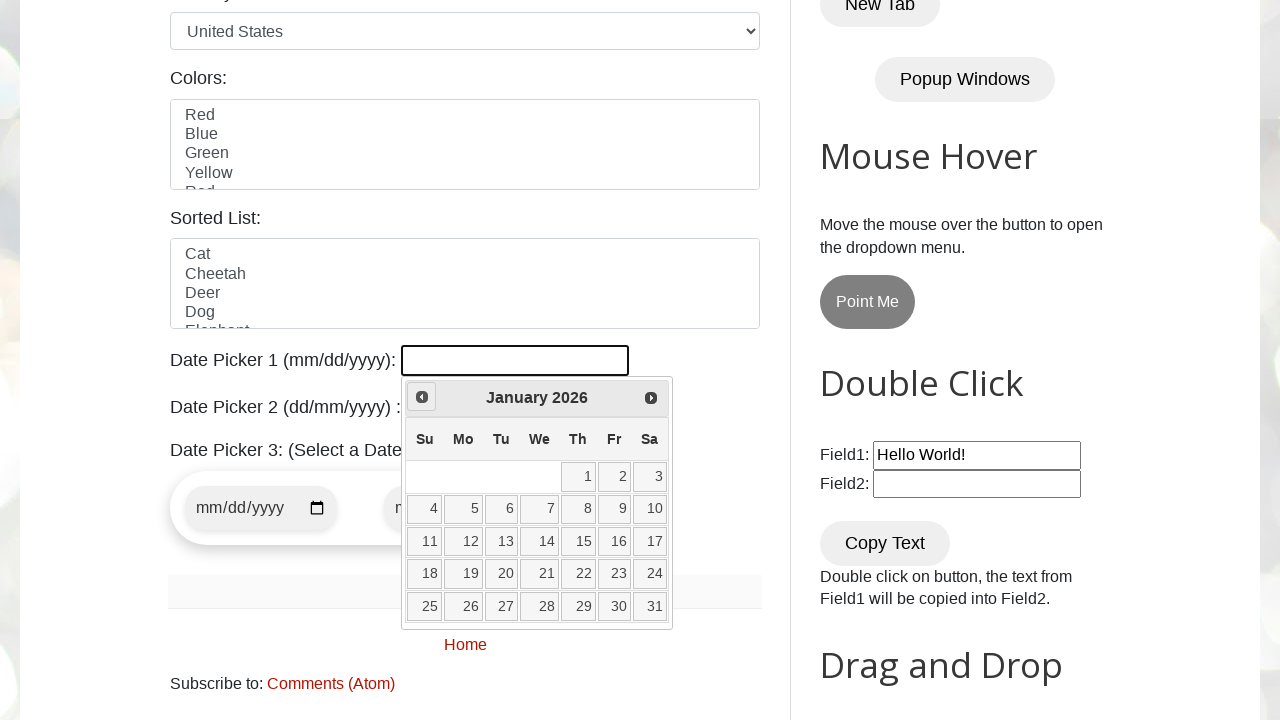

Clicked previous button to navigate to earlier month at (422, 397) on [title='Prev']
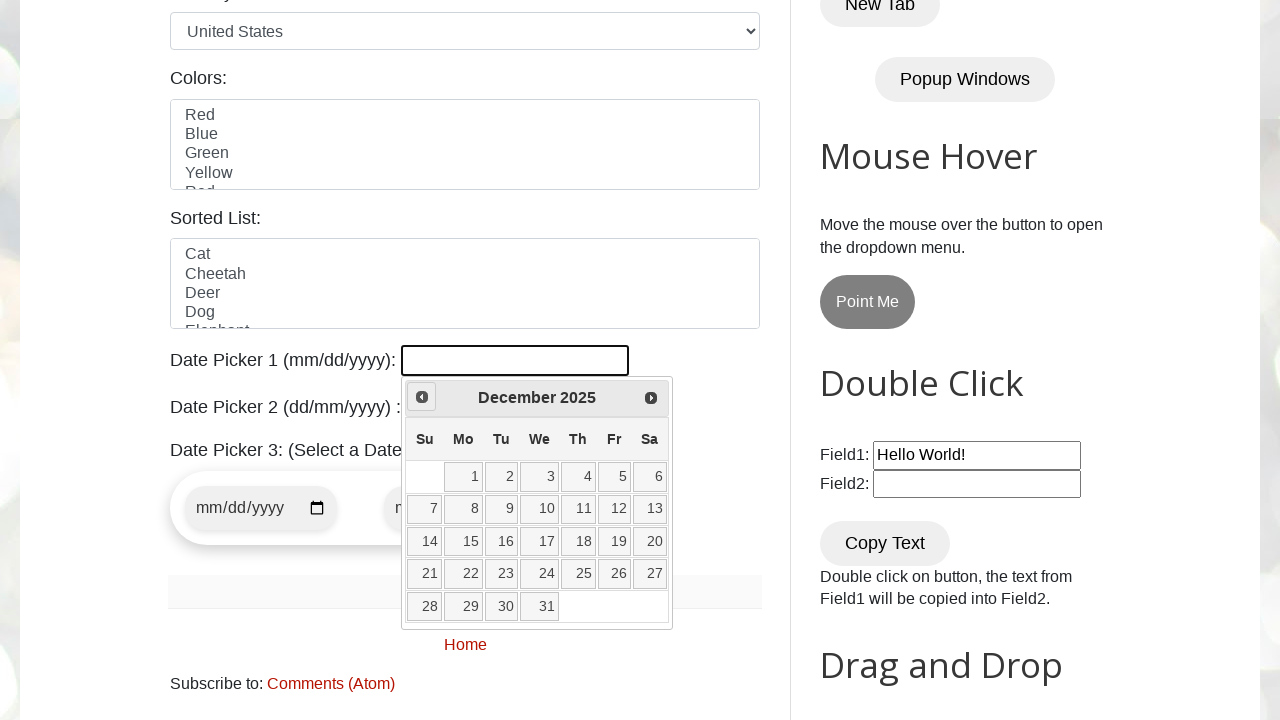

Retrieved current year from date picker
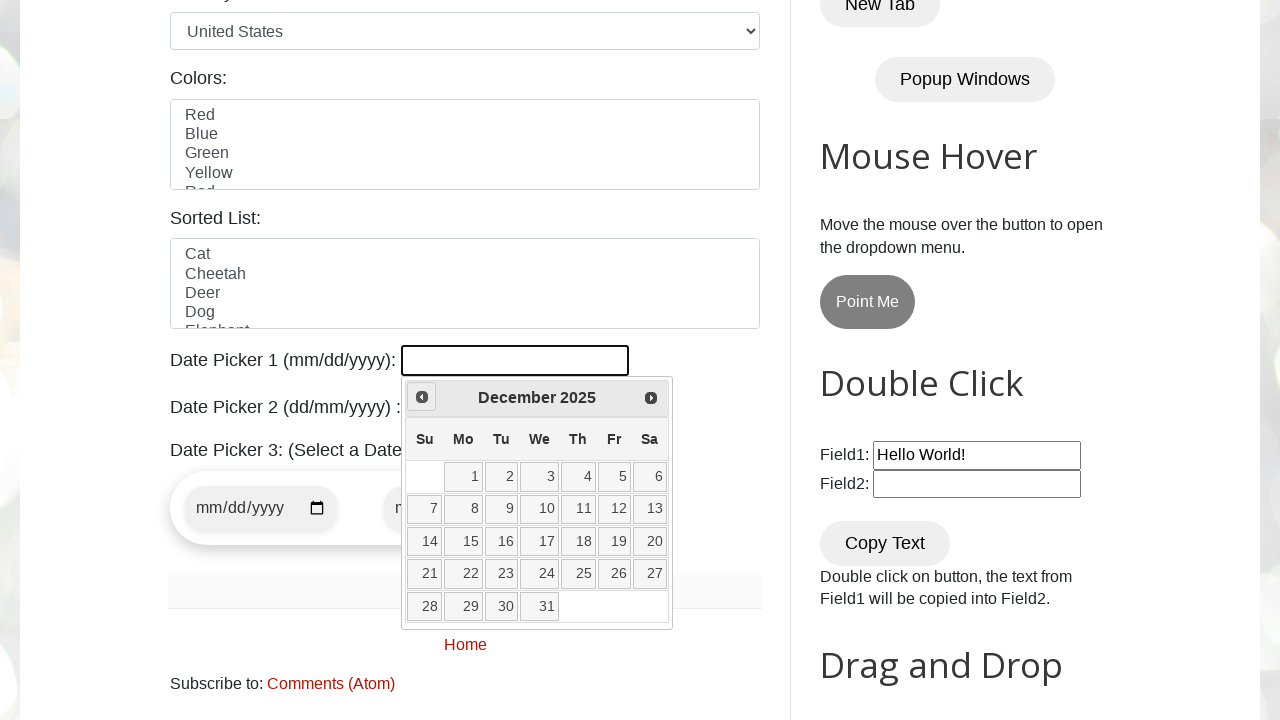

Retrieved current month from date picker
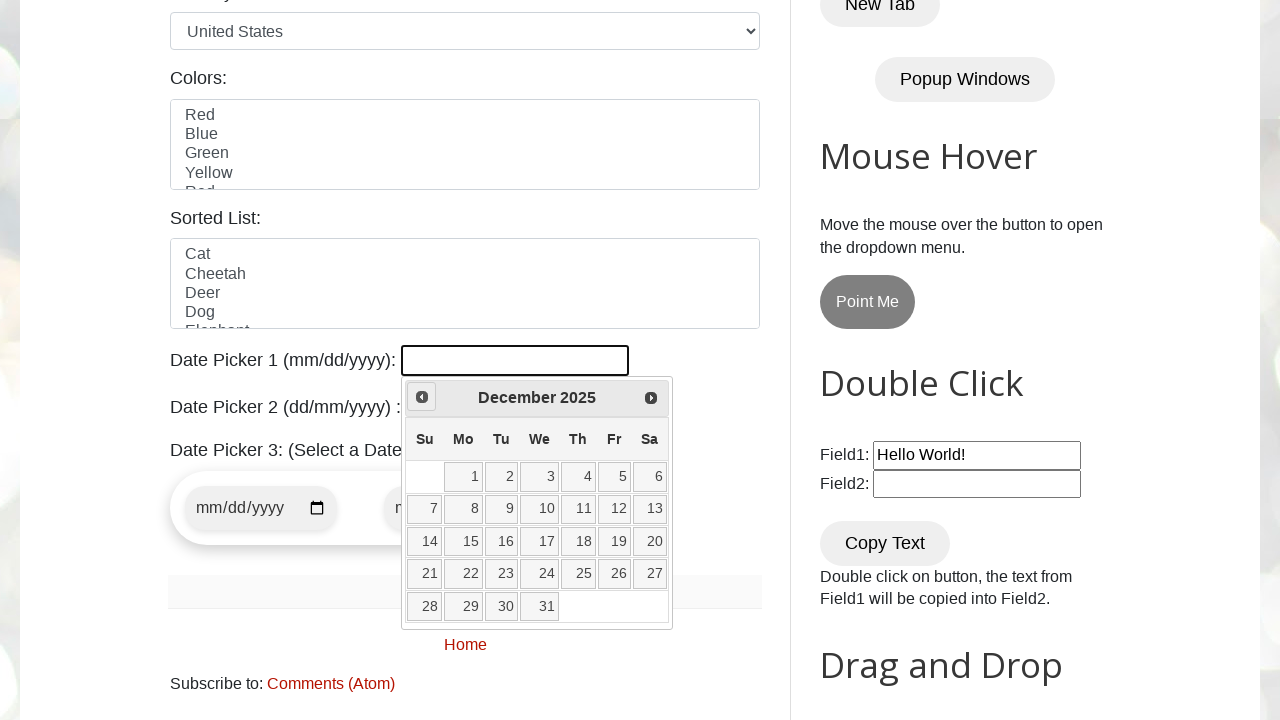

Clicked previous button to navigate to earlier month at (422, 397) on [title='Prev']
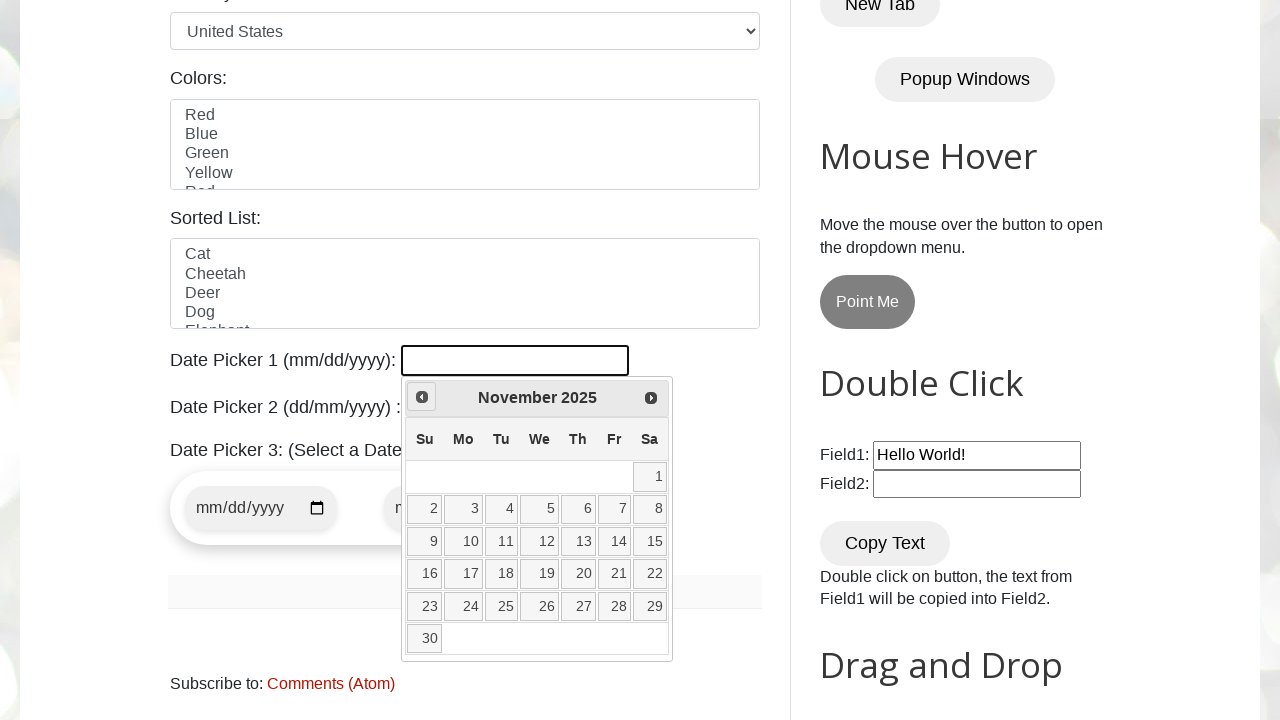

Retrieved current year from date picker
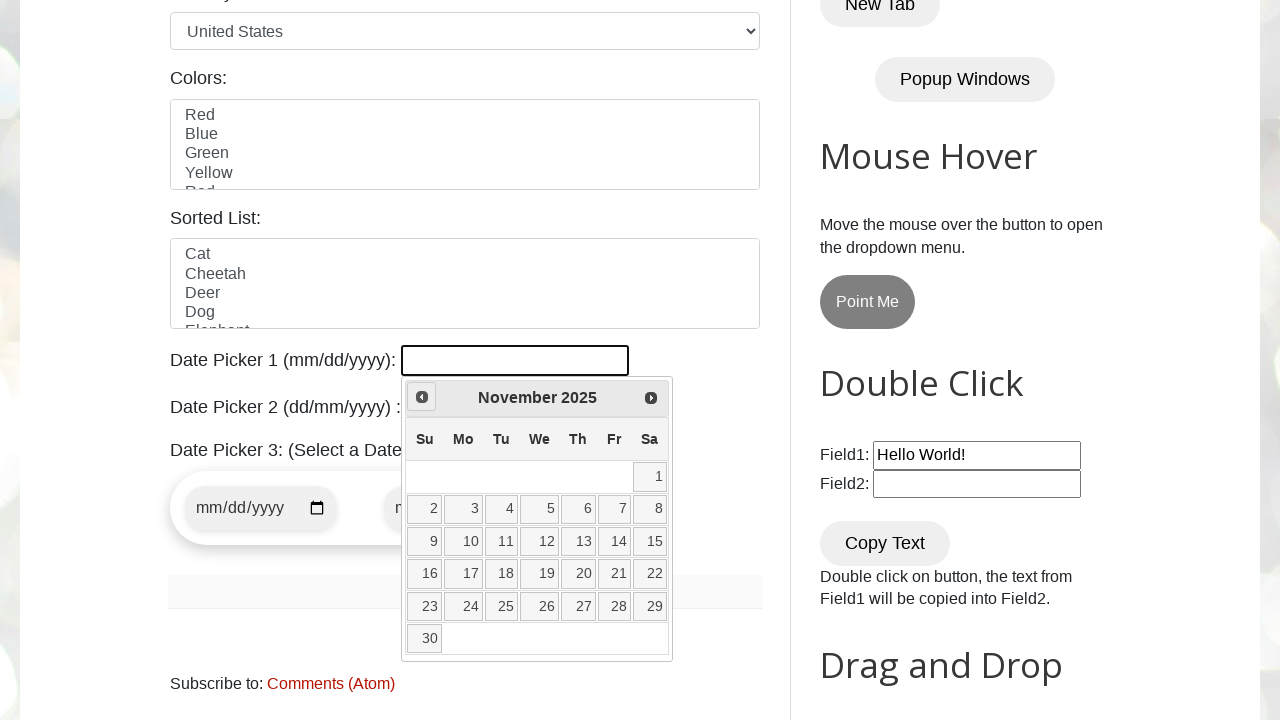

Retrieved current month from date picker
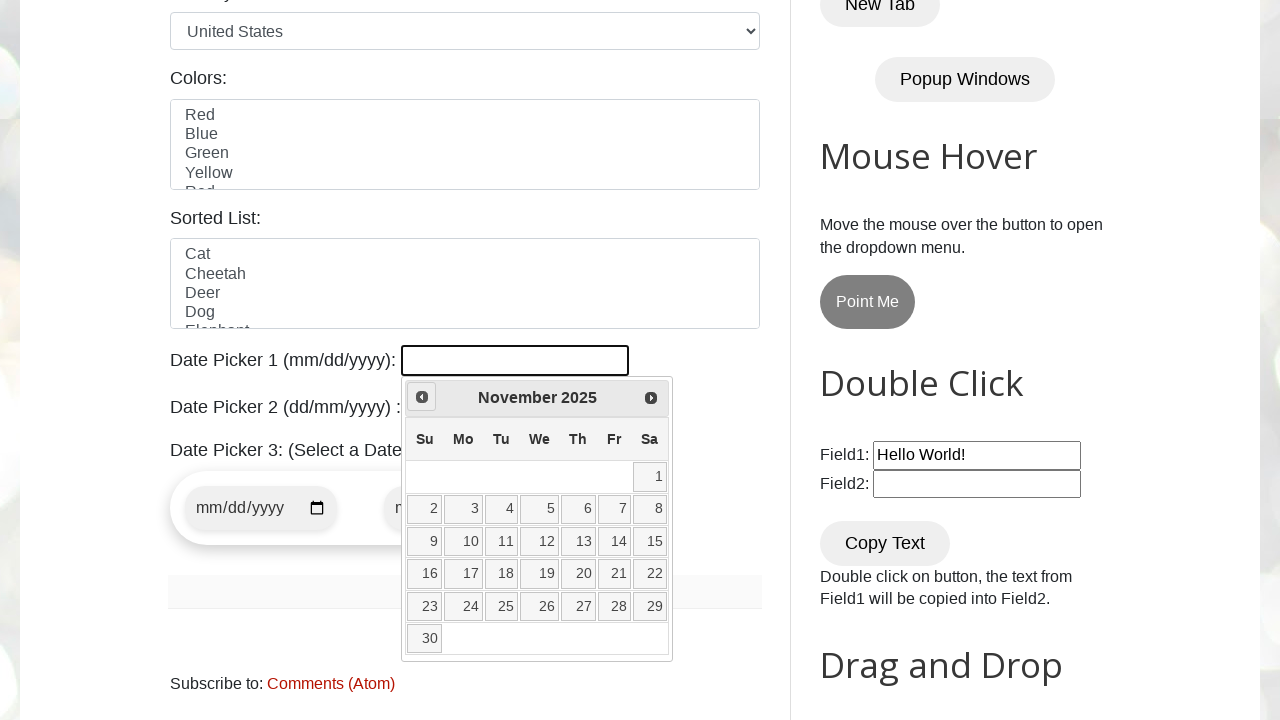

Clicked previous button to navigate to earlier month at (422, 397) on [title='Prev']
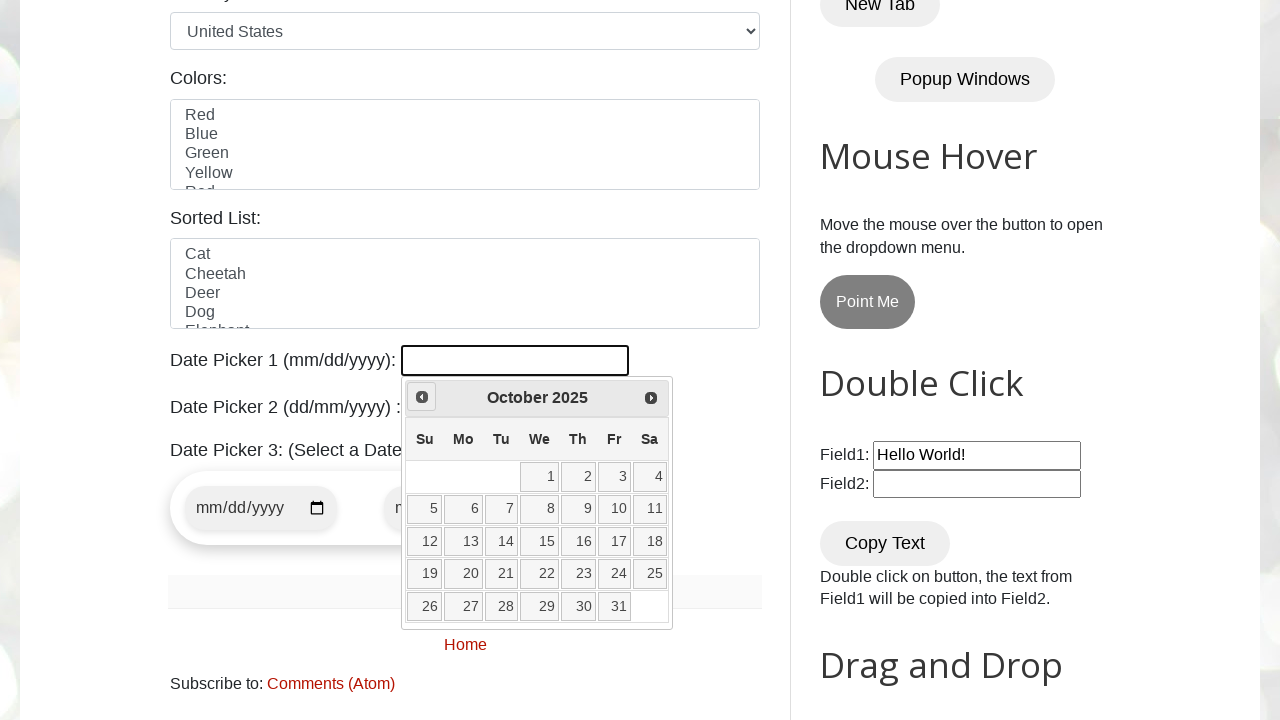

Retrieved current year from date picker
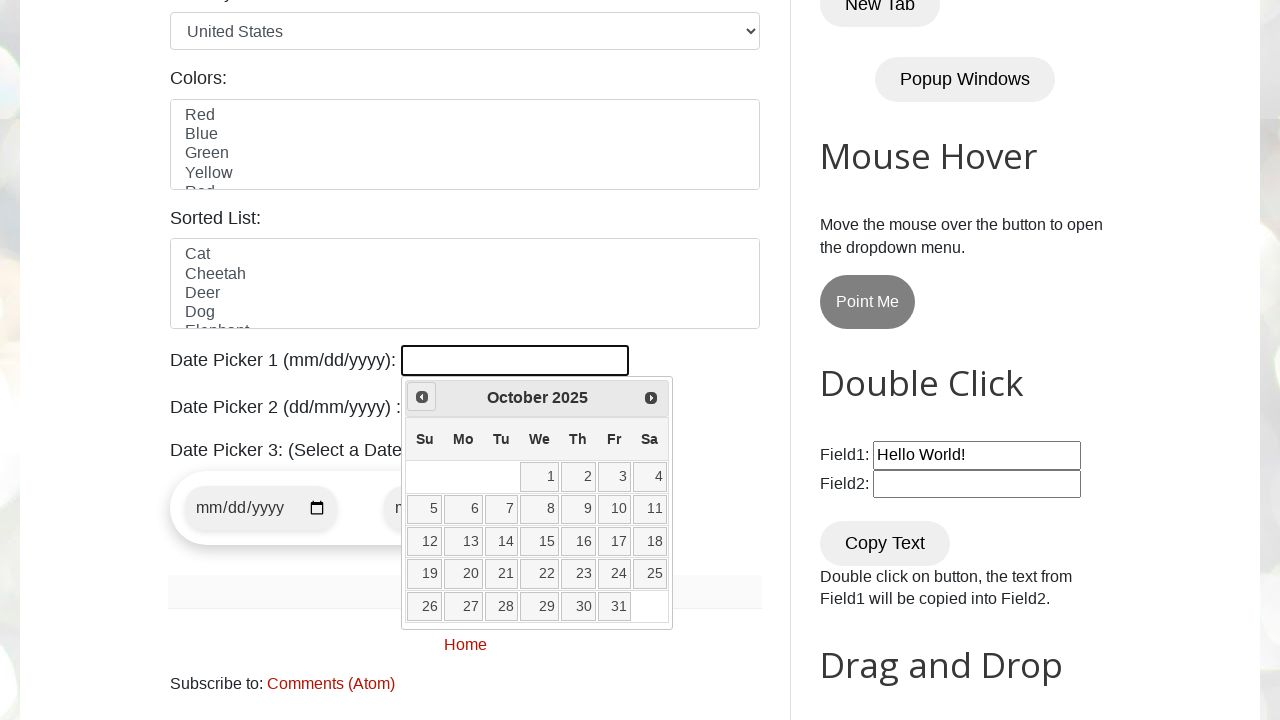

Retrieved current month from date picker
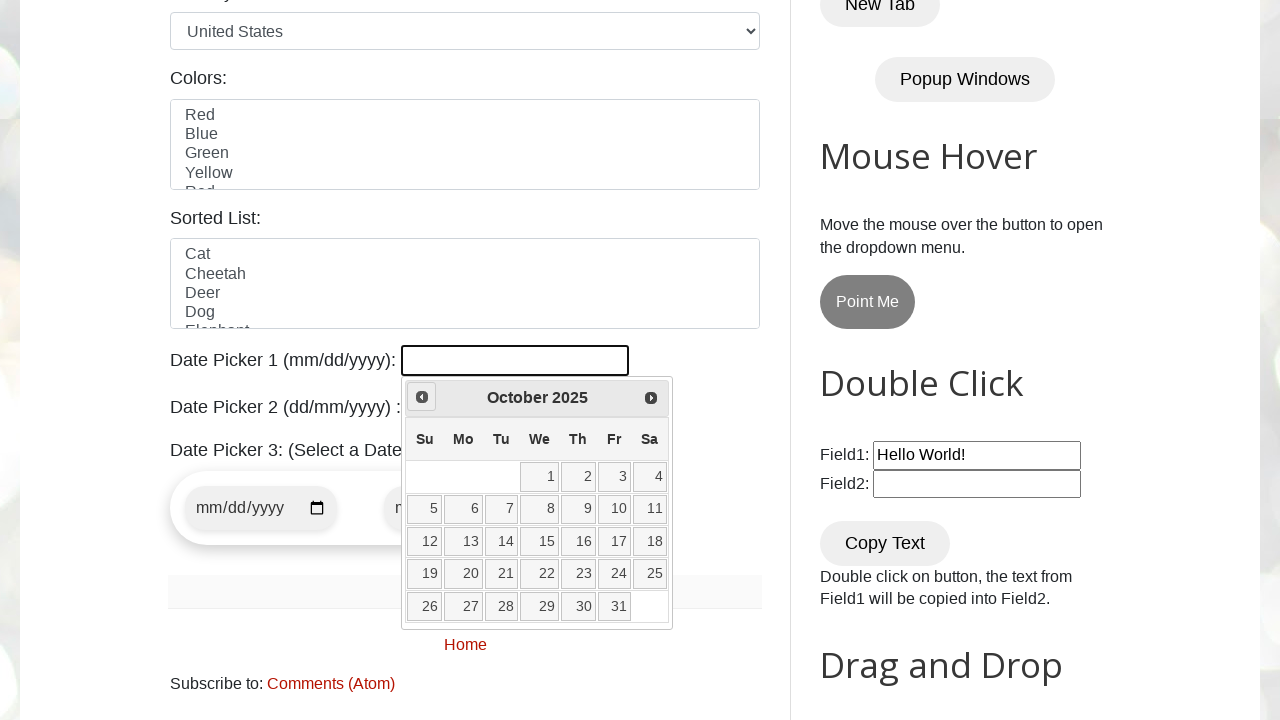

Clicked previous button to navigate to earlier month at (422, 397) on [title='Prev']
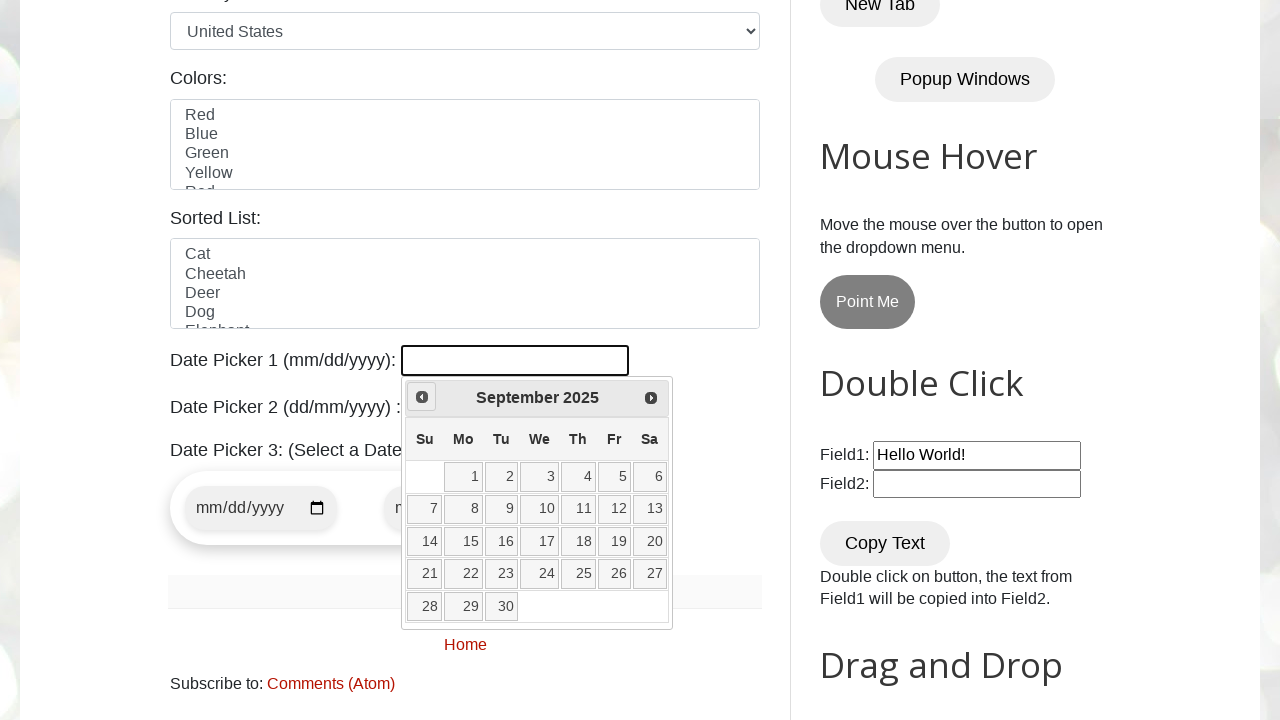

Retrieved current year from date picker
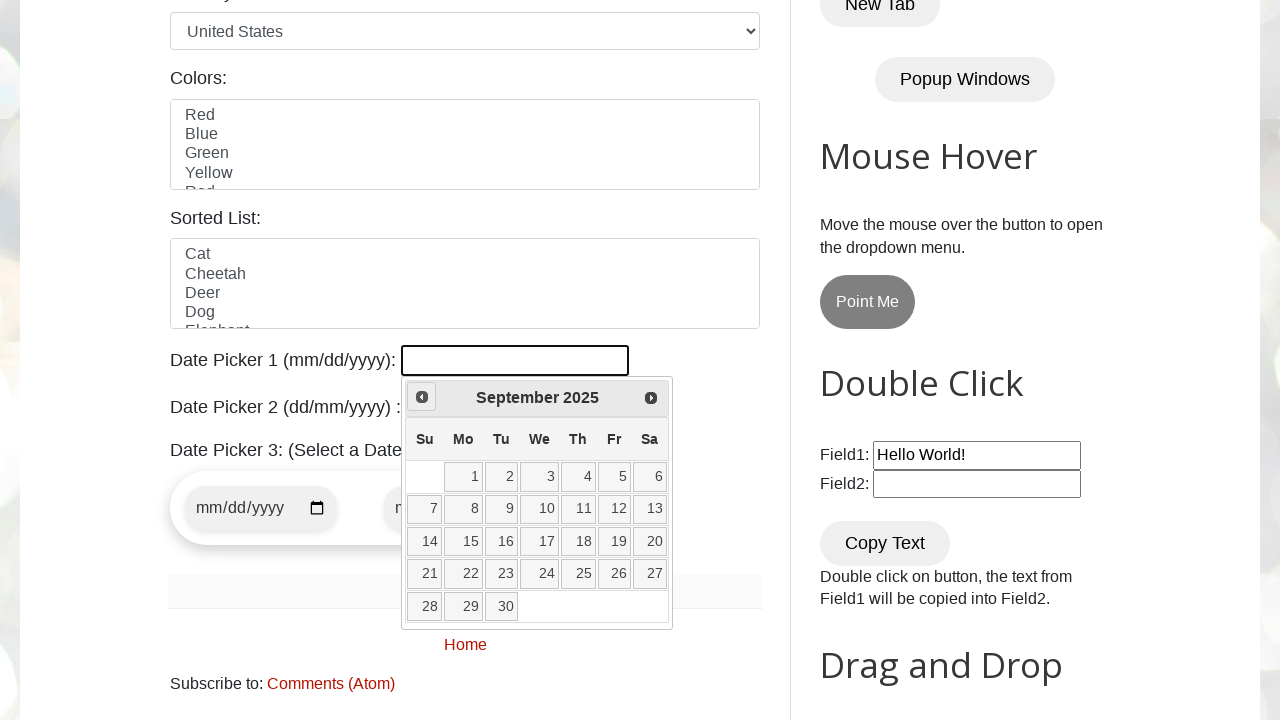

Retrieved current month from date picker
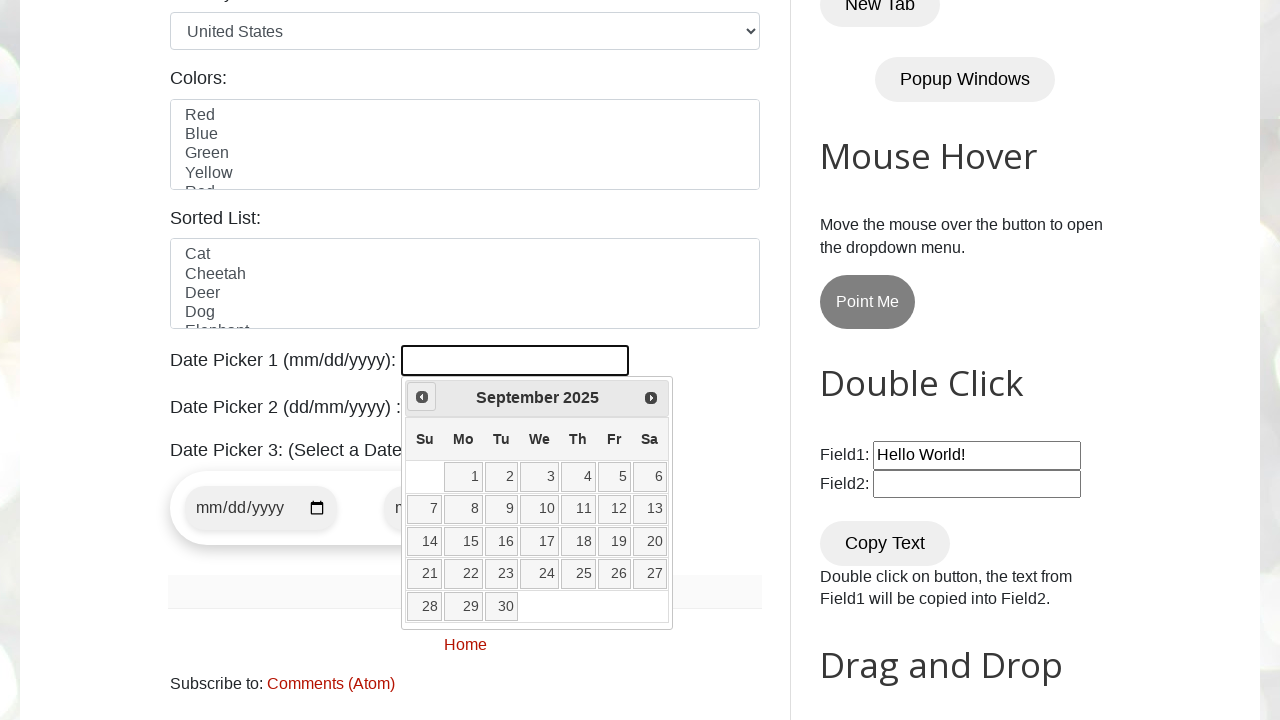

Clicked previous button to navigate to earlier month at (422, 397) on [title='Prev']
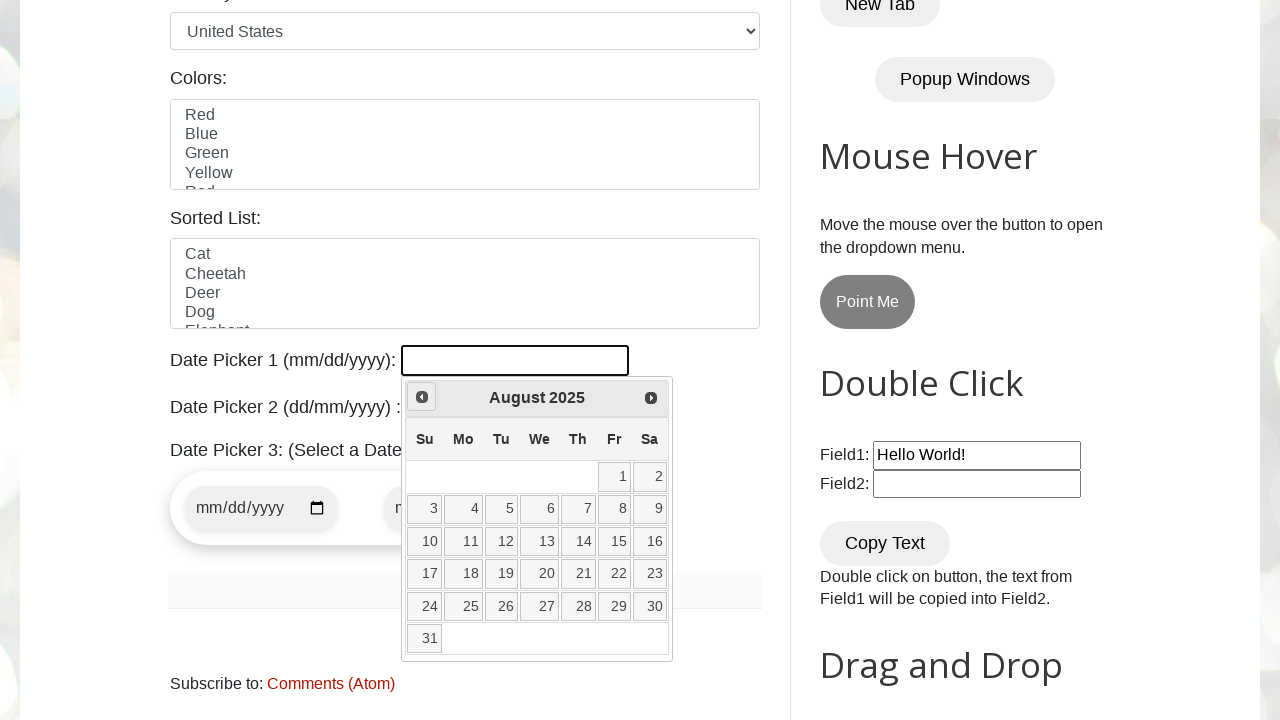

Retrieved current year from date picker
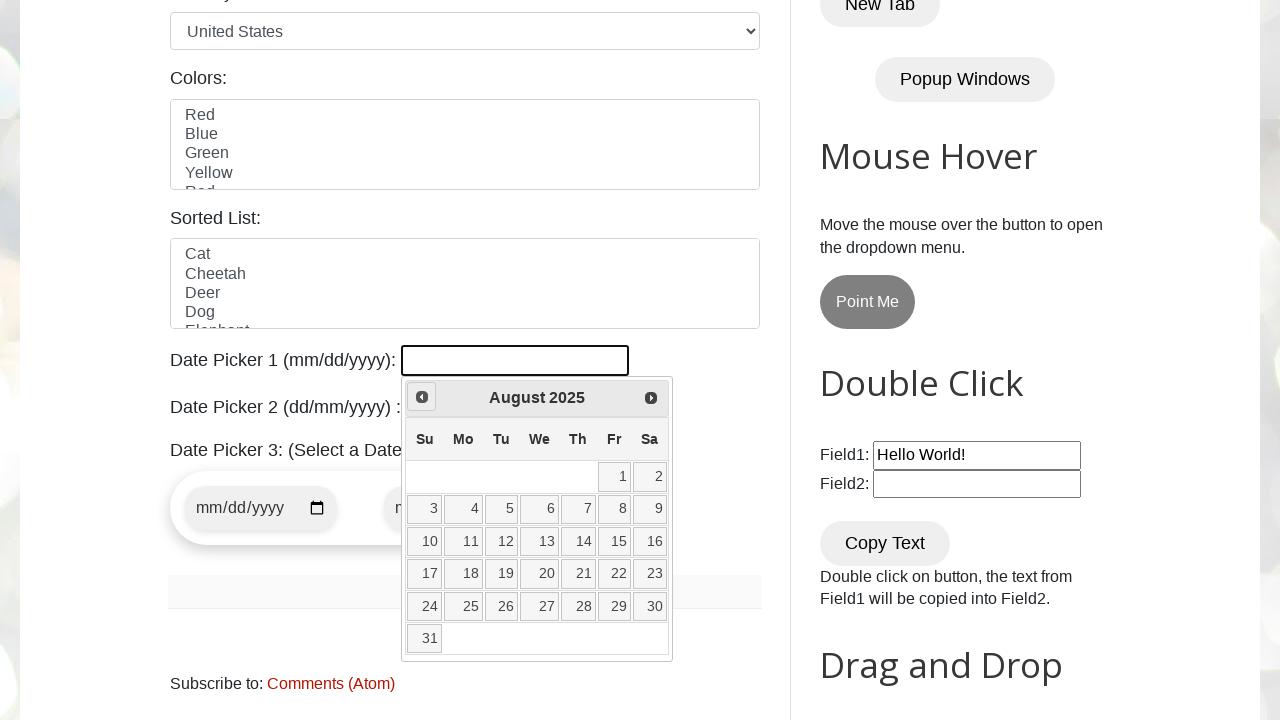

Retrieved current month from date picker
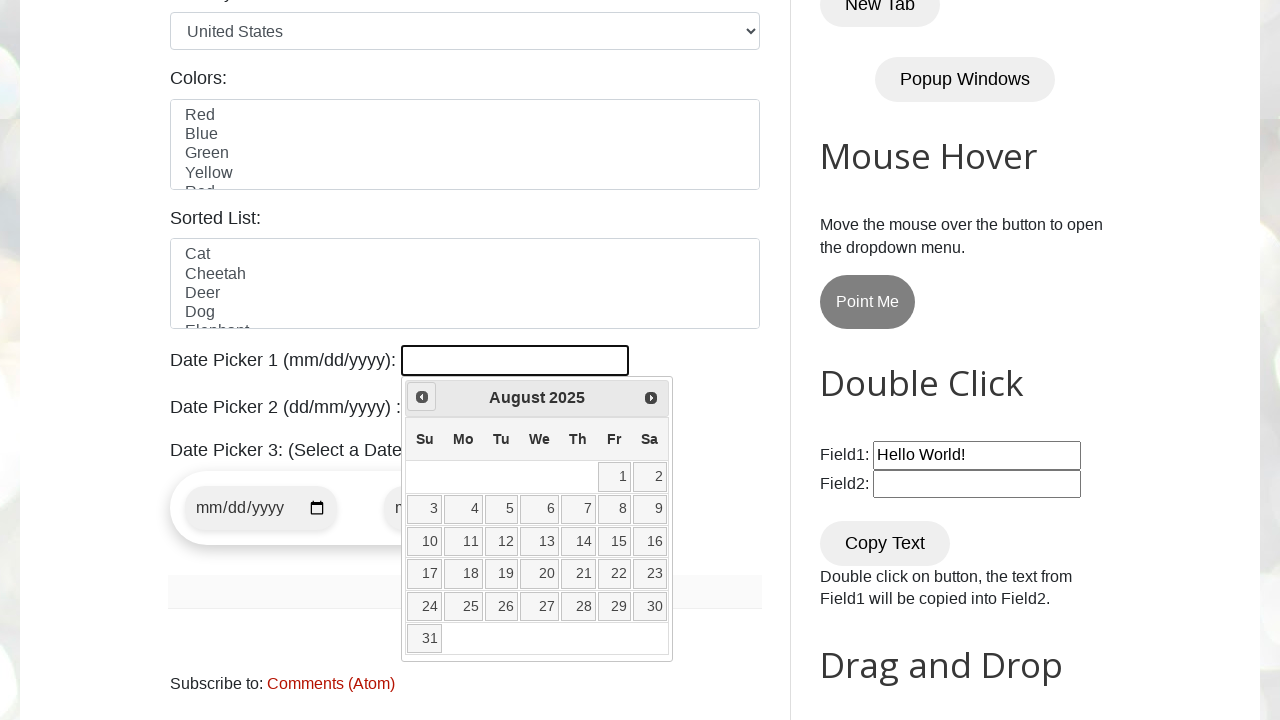

Clicked previous button to navigate to earlier month at (422, 397) on [title='Prev']
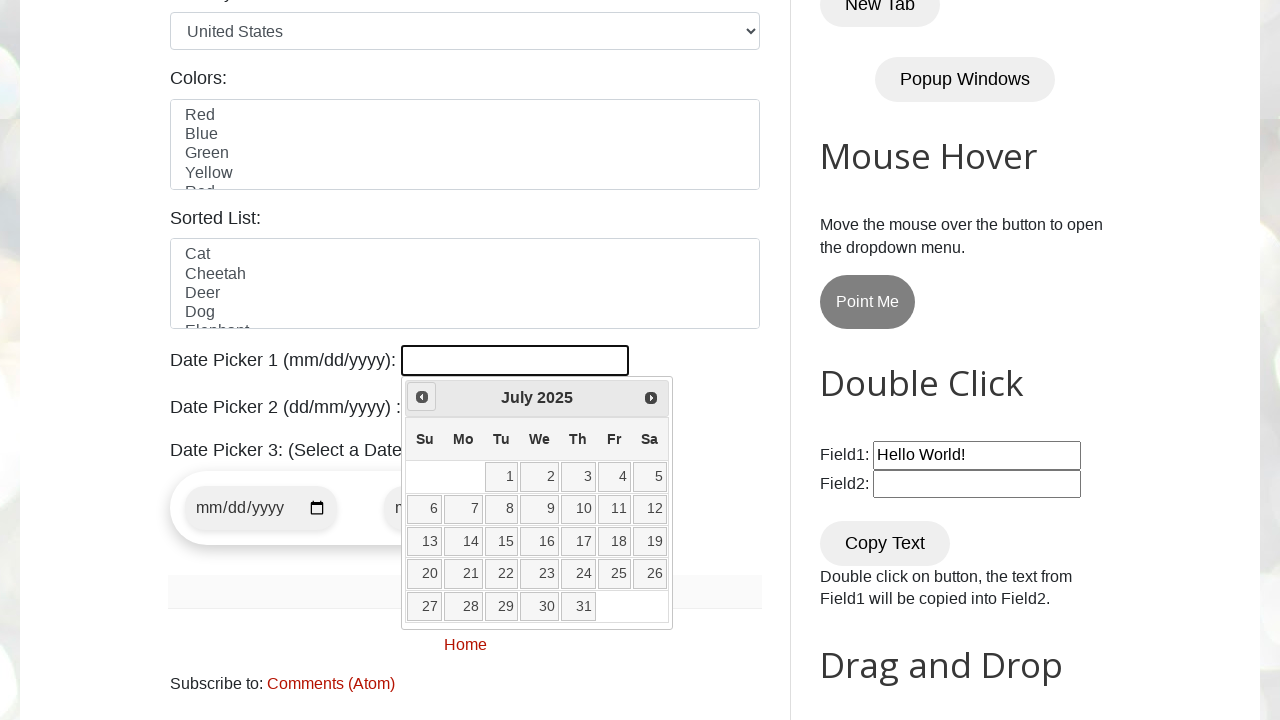

Retrieved current year from date picker
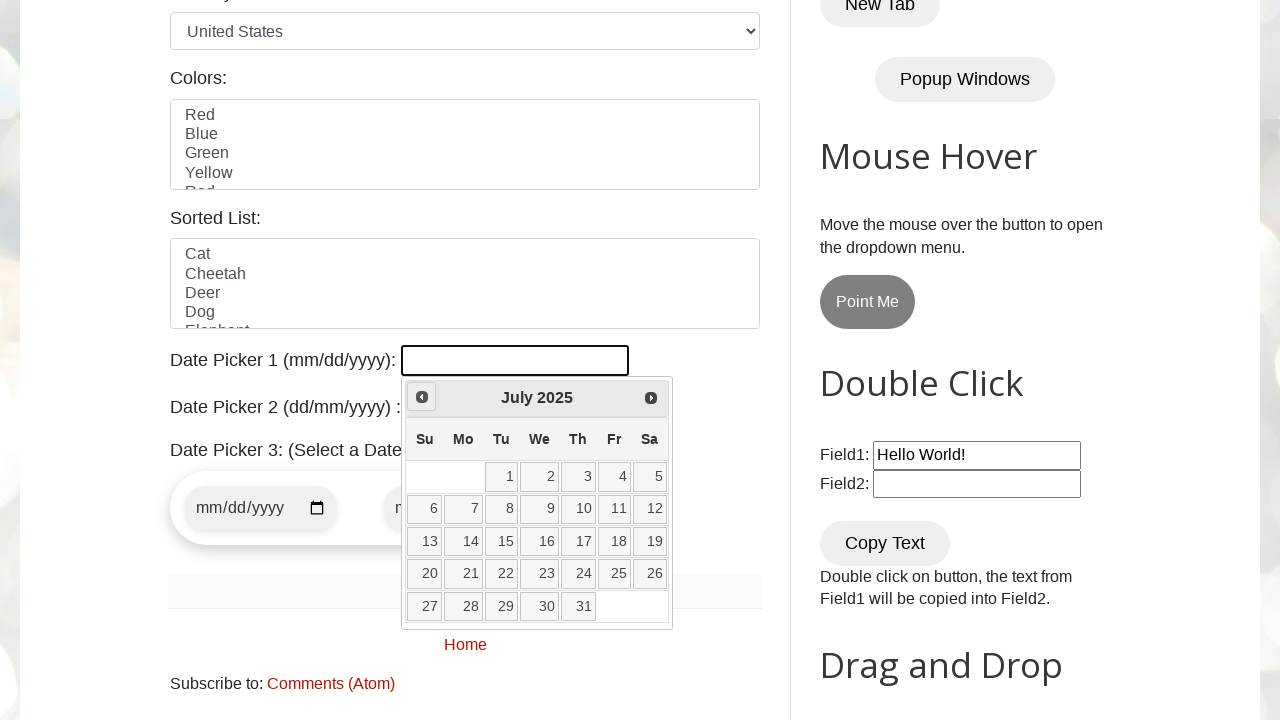

Retrieved current month from date picker
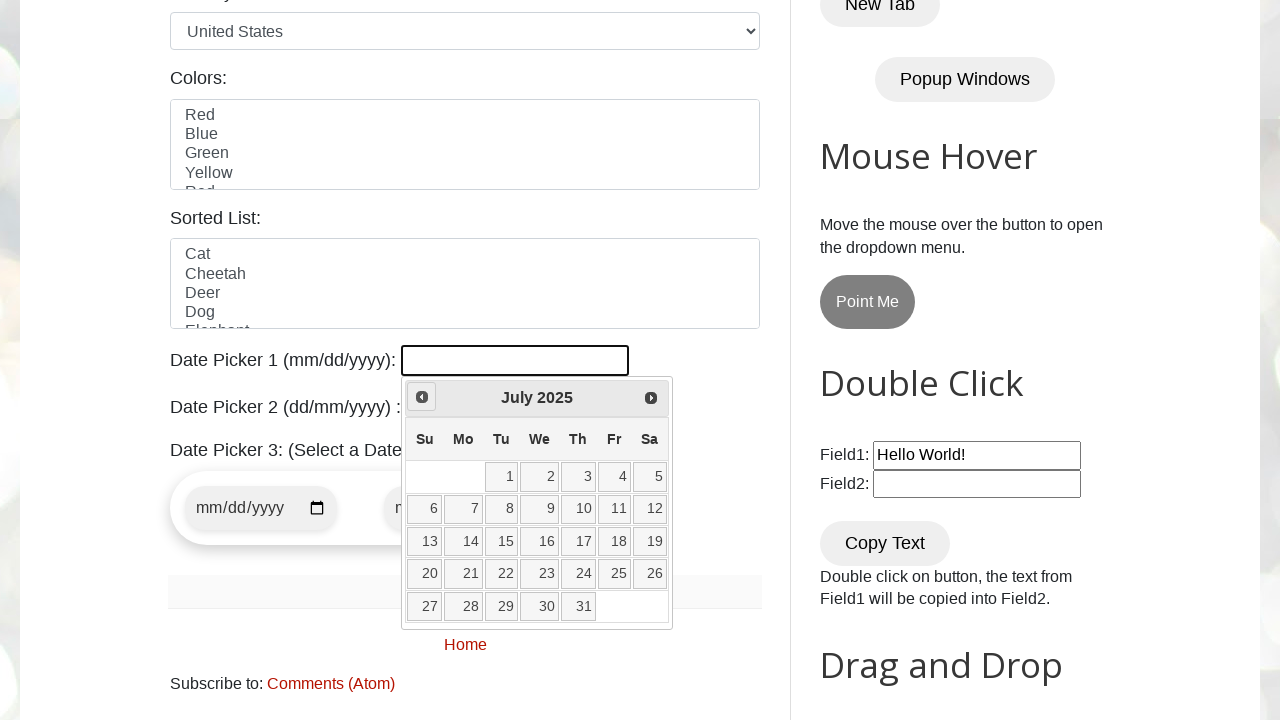

Clicked previous button to navigate to earlier month at (422, 397) on [title='Prev']
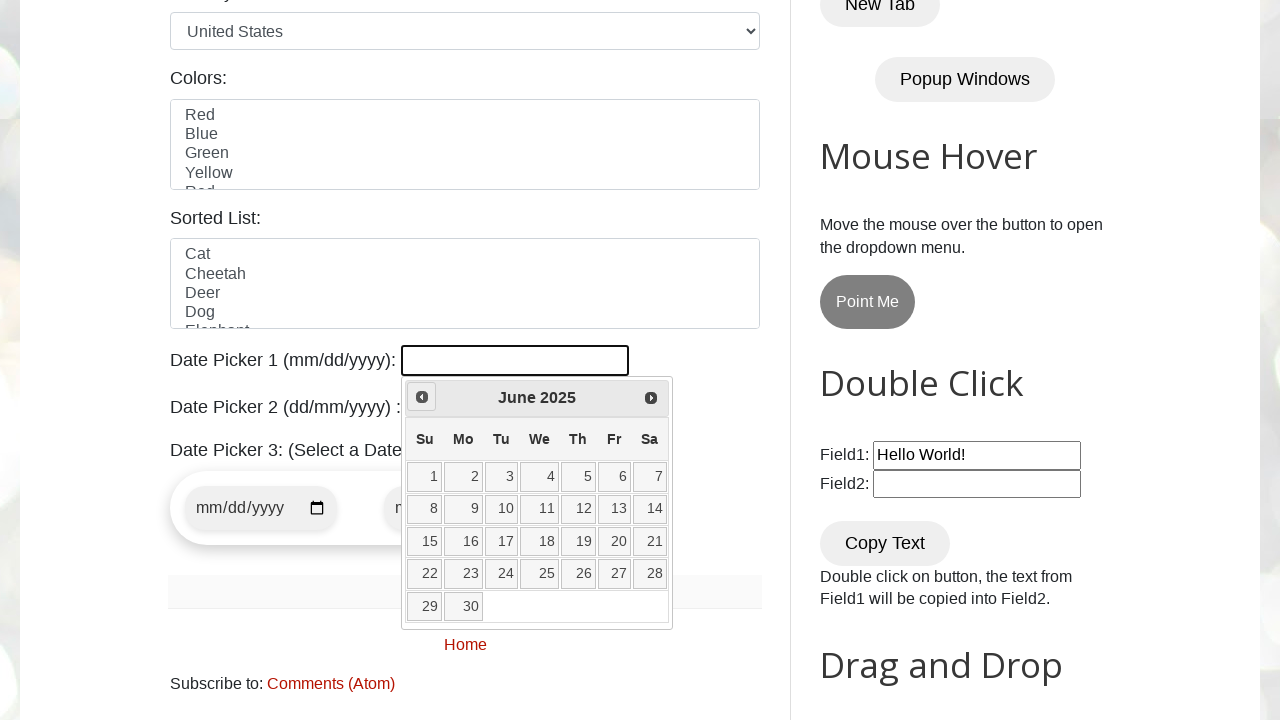

Retrieved current year from date picker
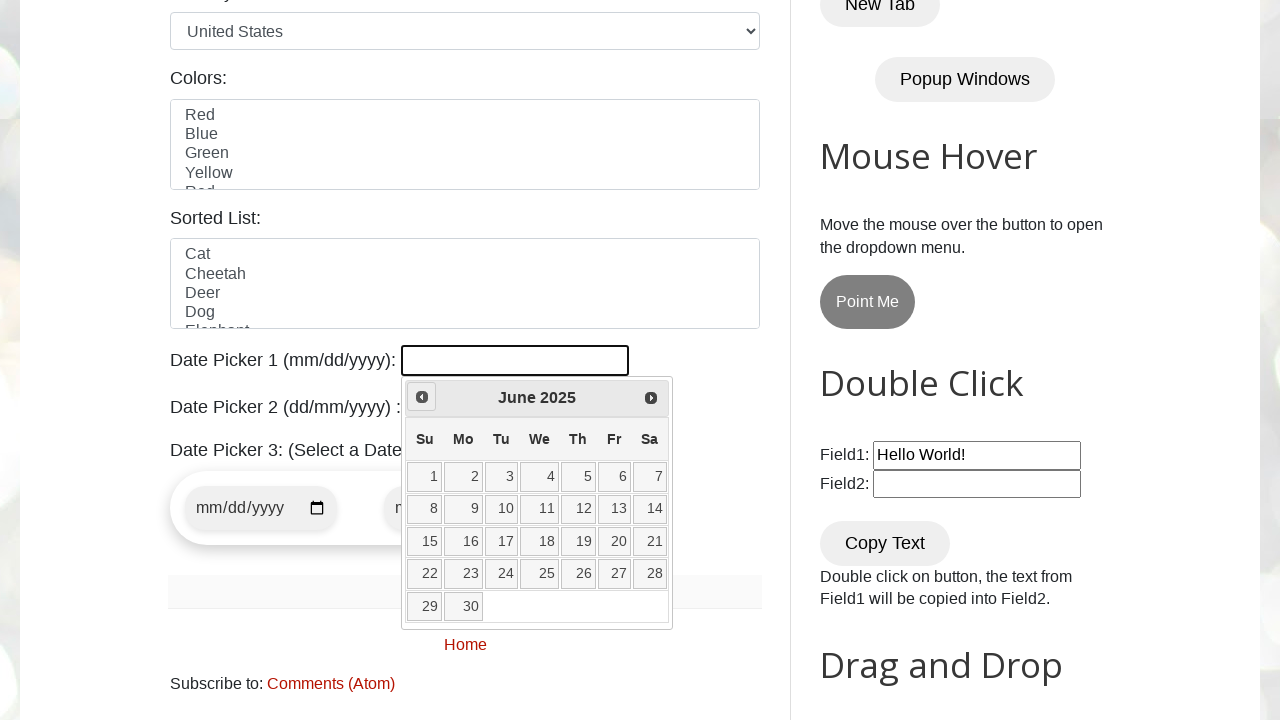

Retrieved current month from date picker
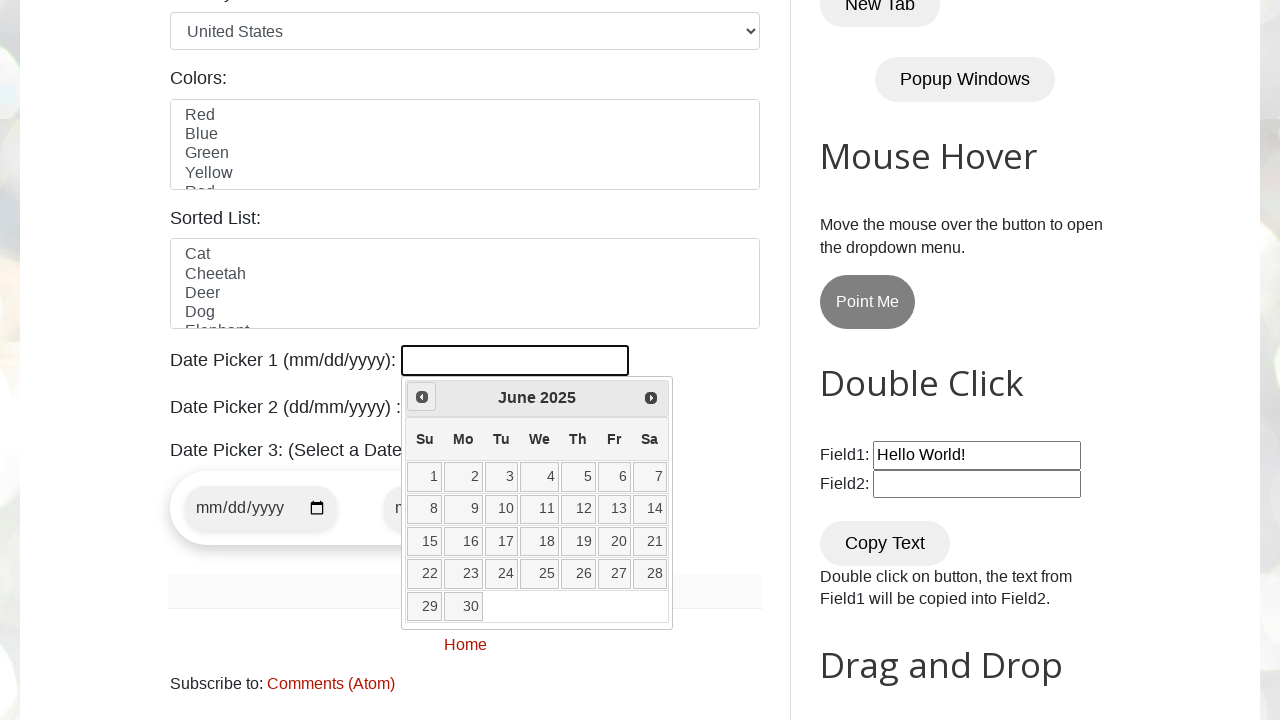

Clicked previous button to navigate to earlier month at (422, 397) on [title='Prev']
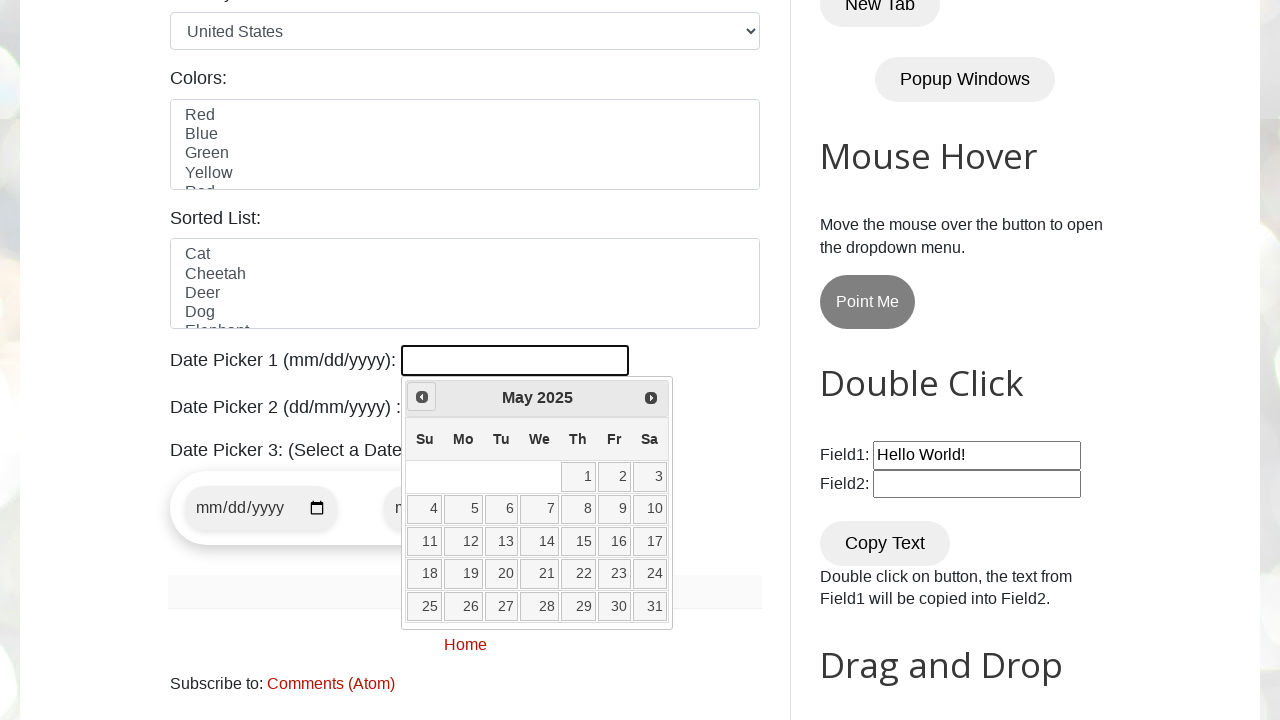

Retrieved current year from date picker
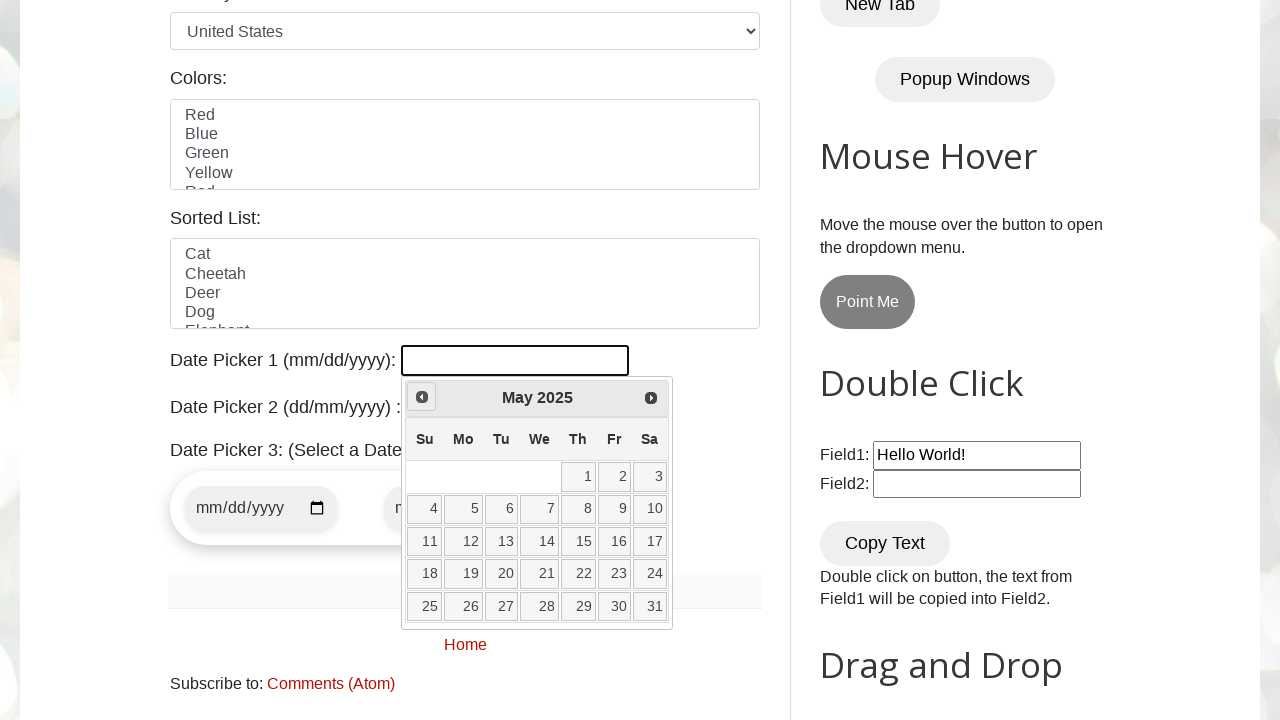

Retrieved current month from date picker
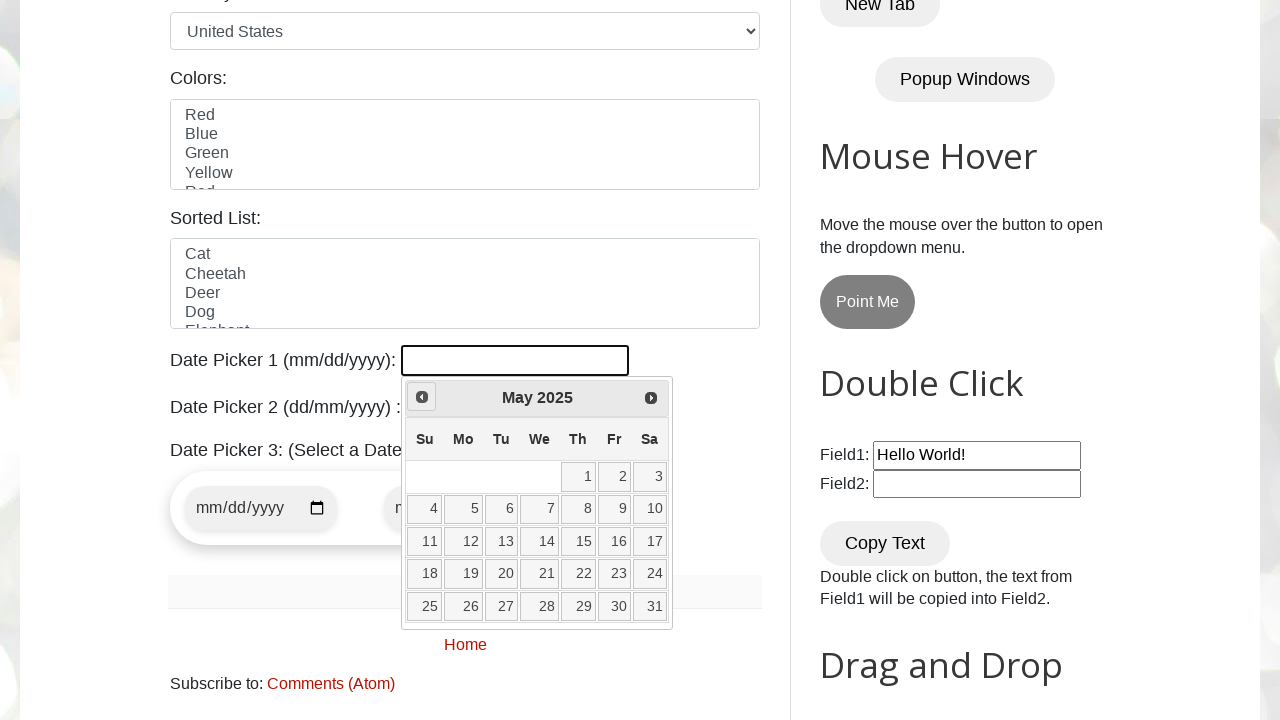

Clicked previous button to navigate to earlier month at (422, 397) on [title='Prev']
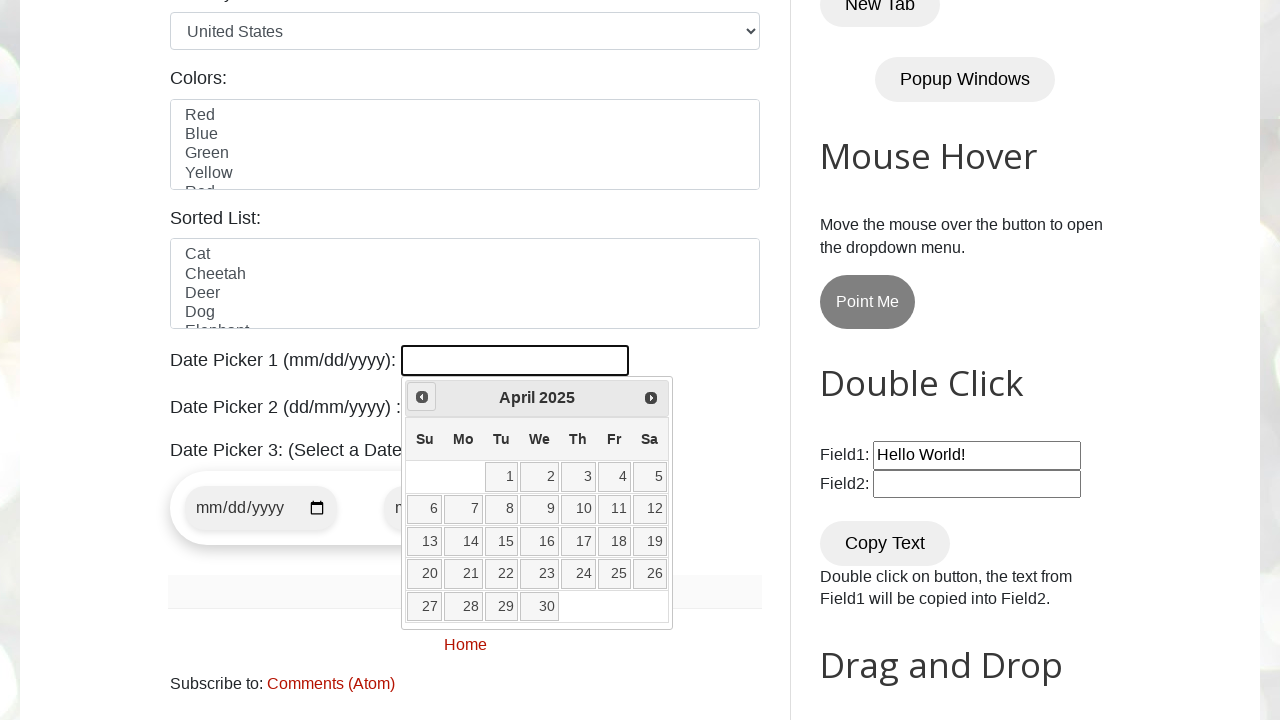

Retrieved current year from date picker
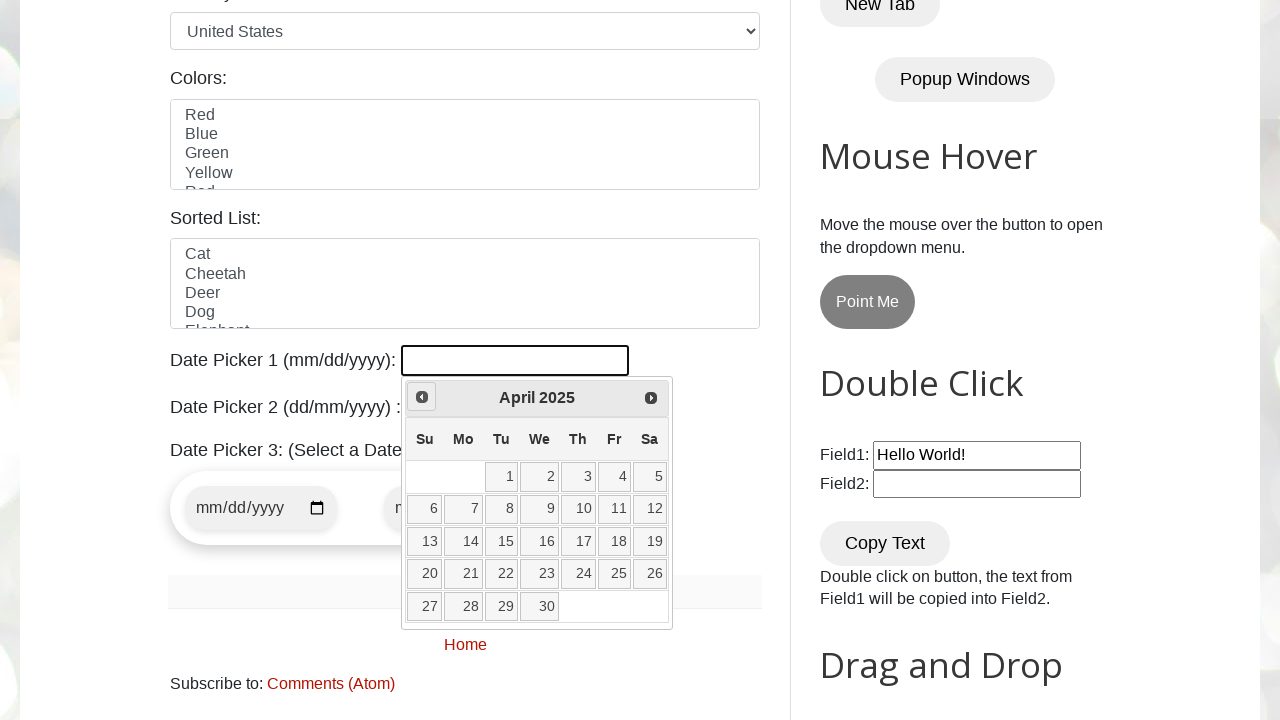

Retrieved current month from date picker
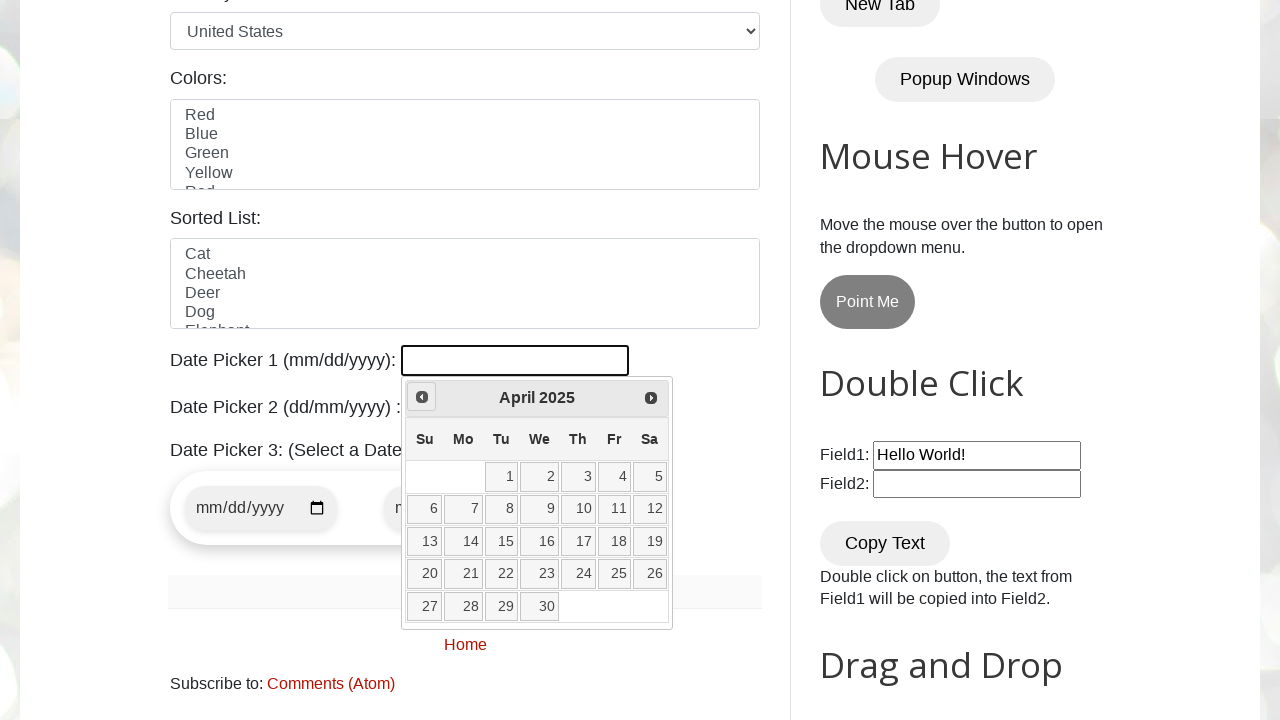

Clicked previous button to navigate to earlier month at (422, 397) on [title='Prev']
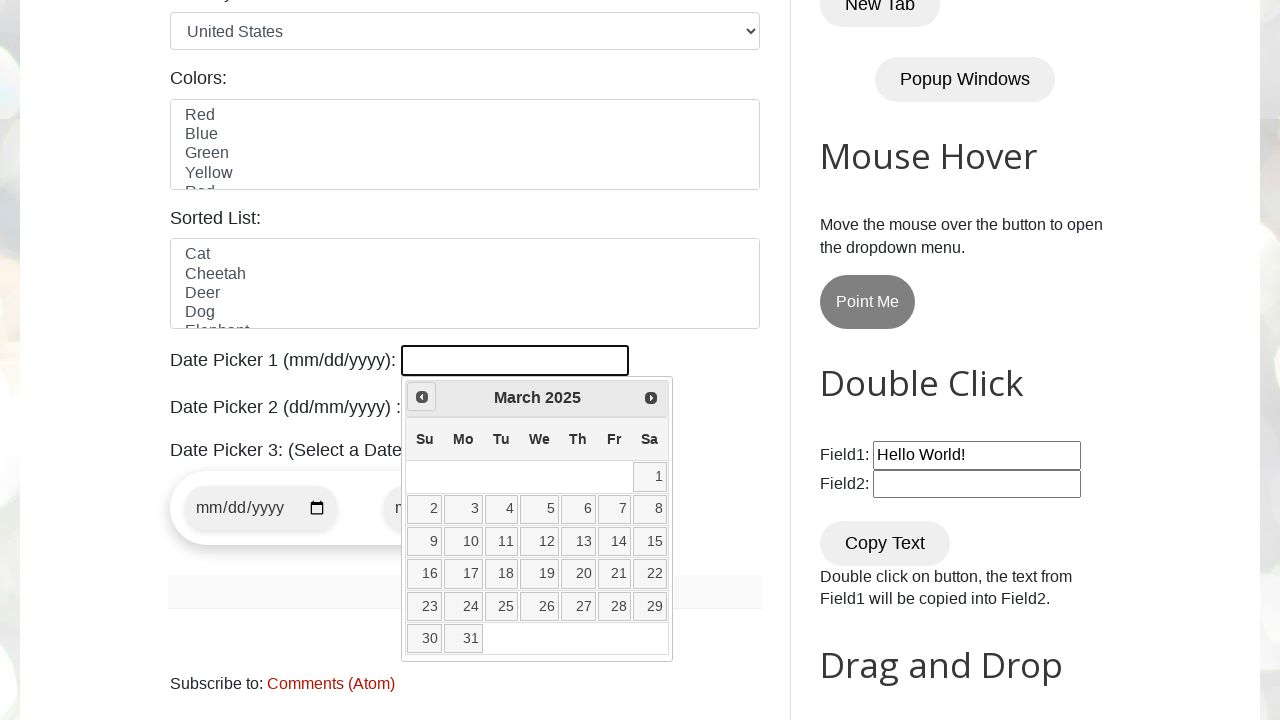

Retrieved current year from date picker
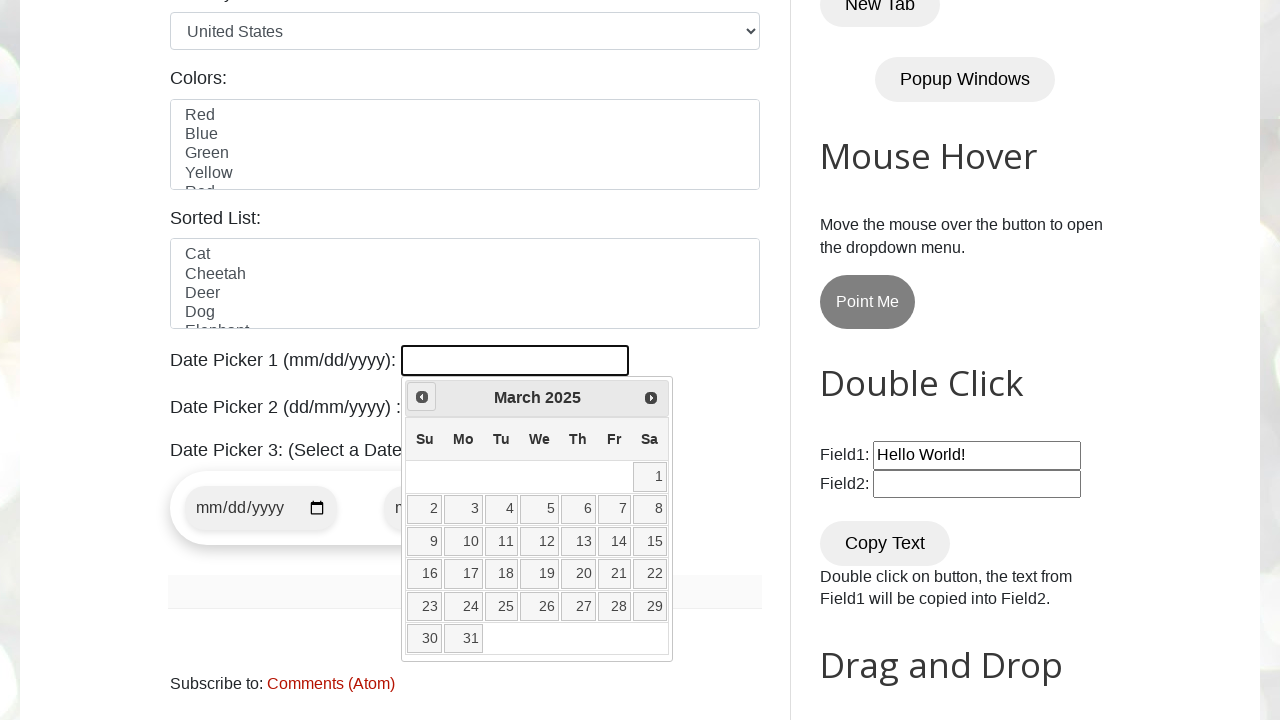

Retrieved current month from date picker
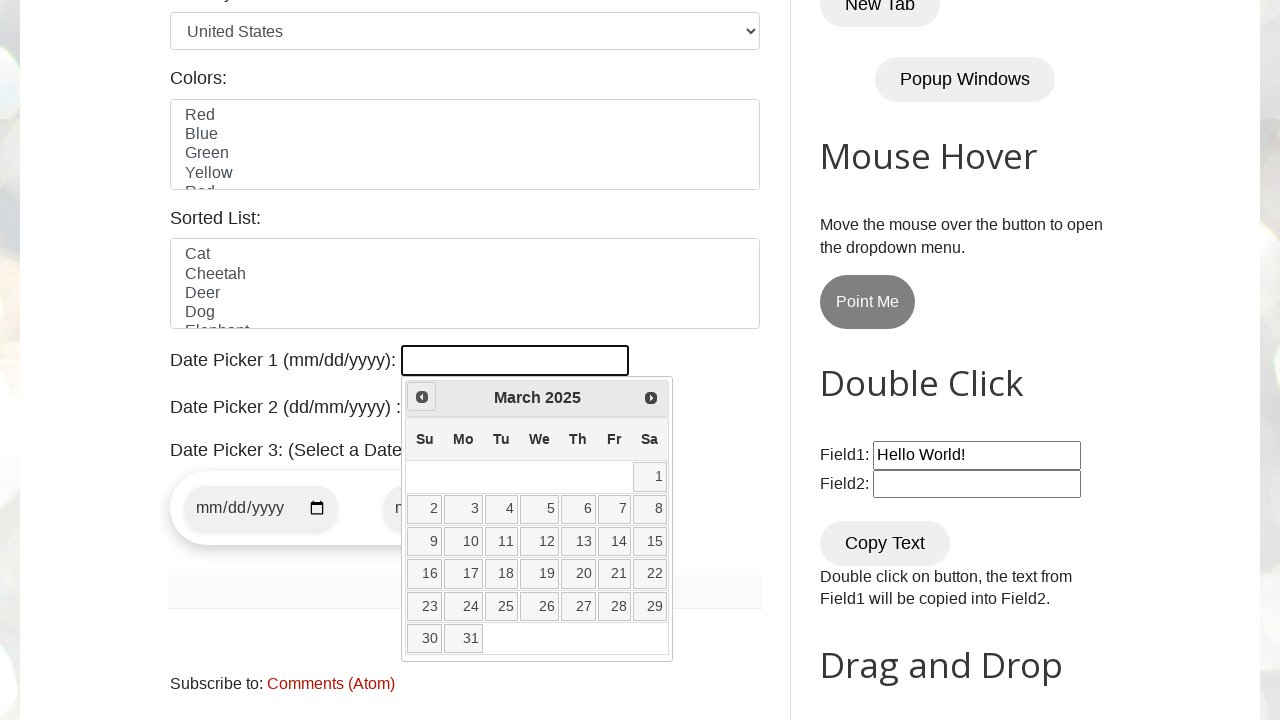

Clicked previous button to navigate to earlier month at (422, 397) on [title='Prev']
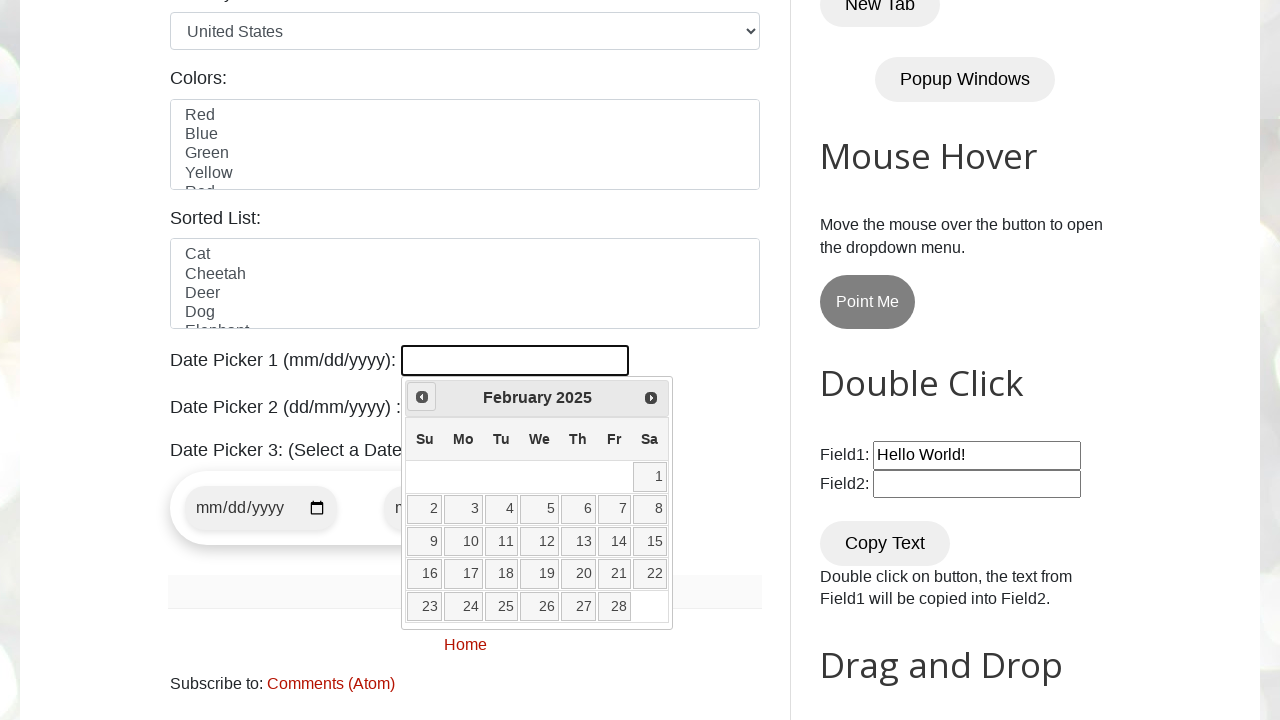

Retrieved current year from date picker
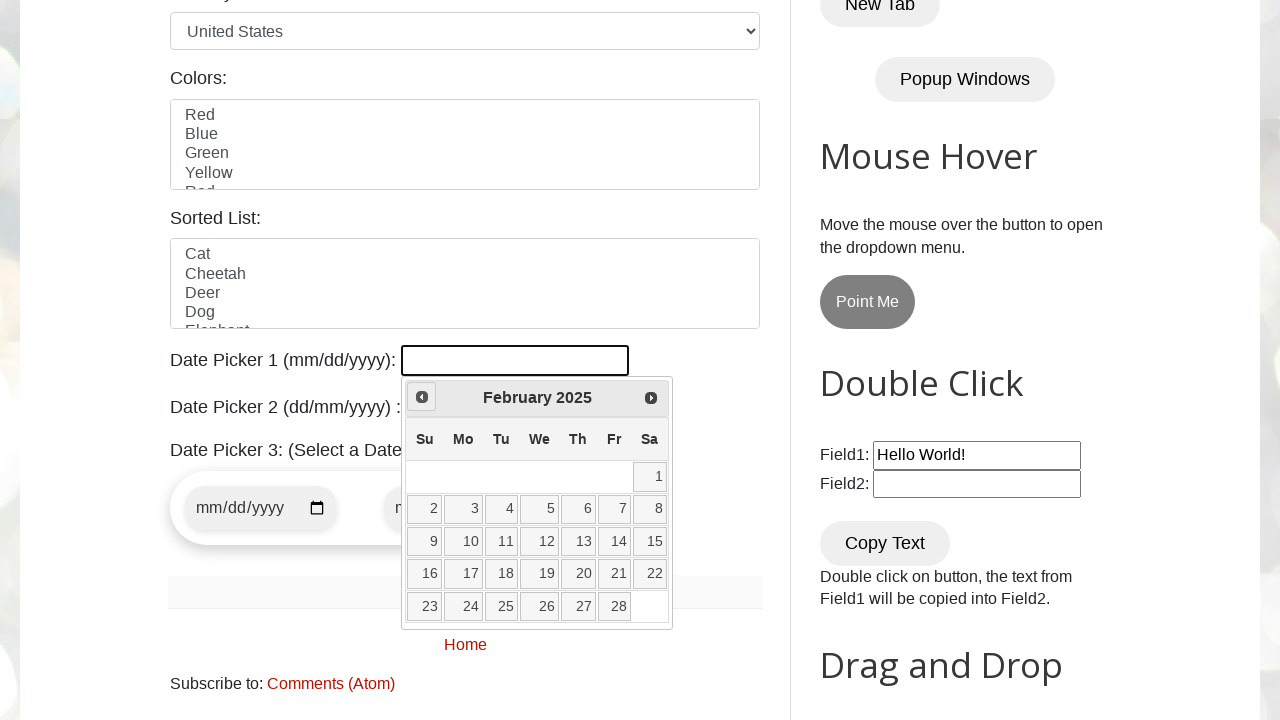

Retrieved current month from date picker
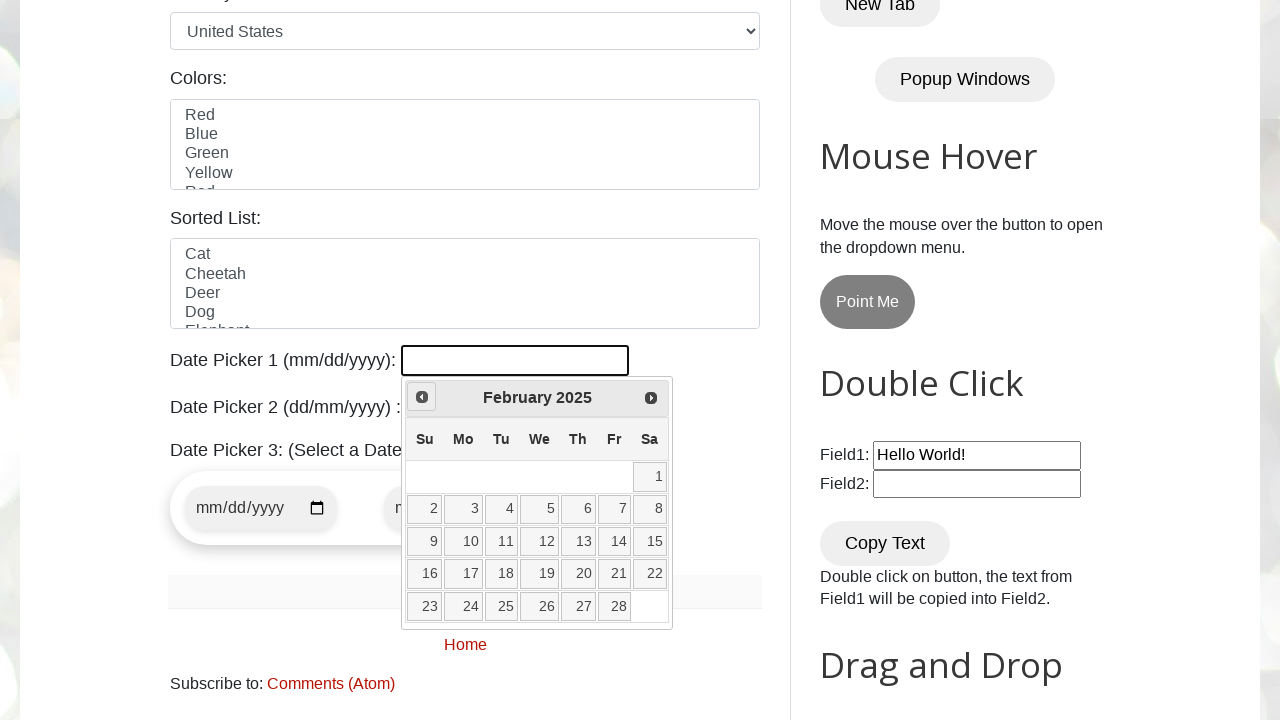

Clicked previous button to navigate to earlier month at (422, 397) on [title='Prev']
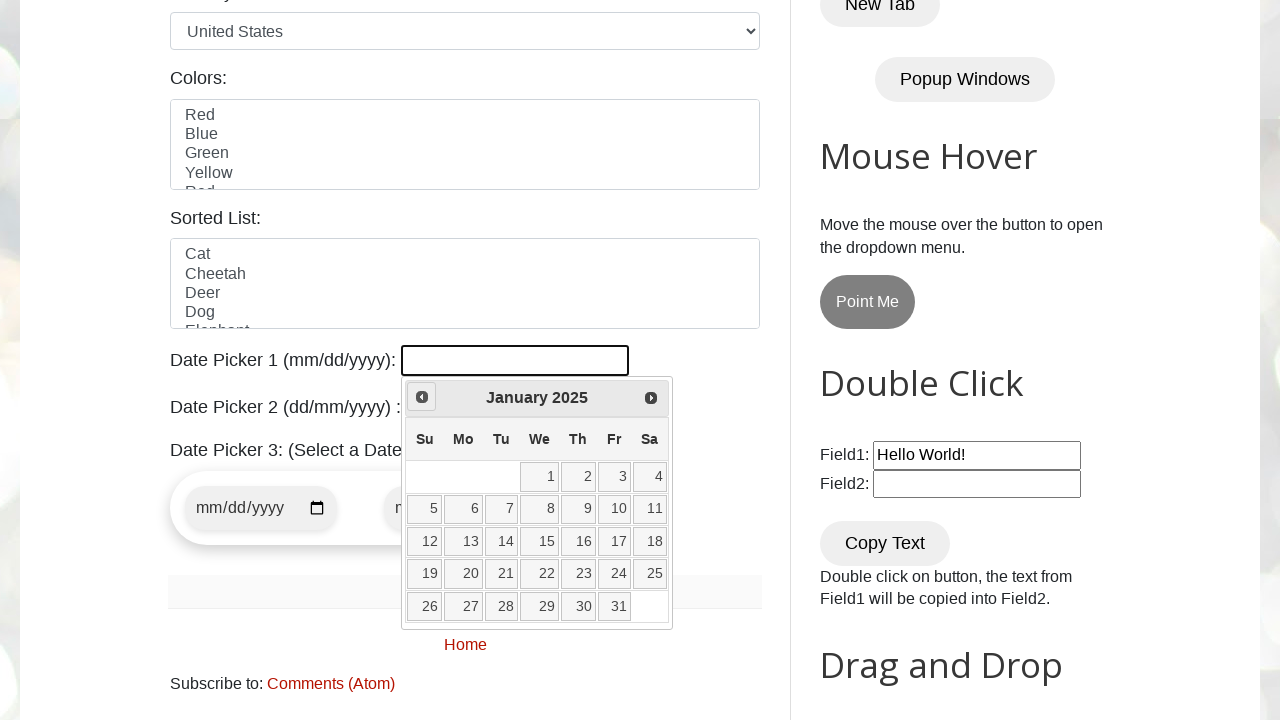

Retrieved current year from date picker
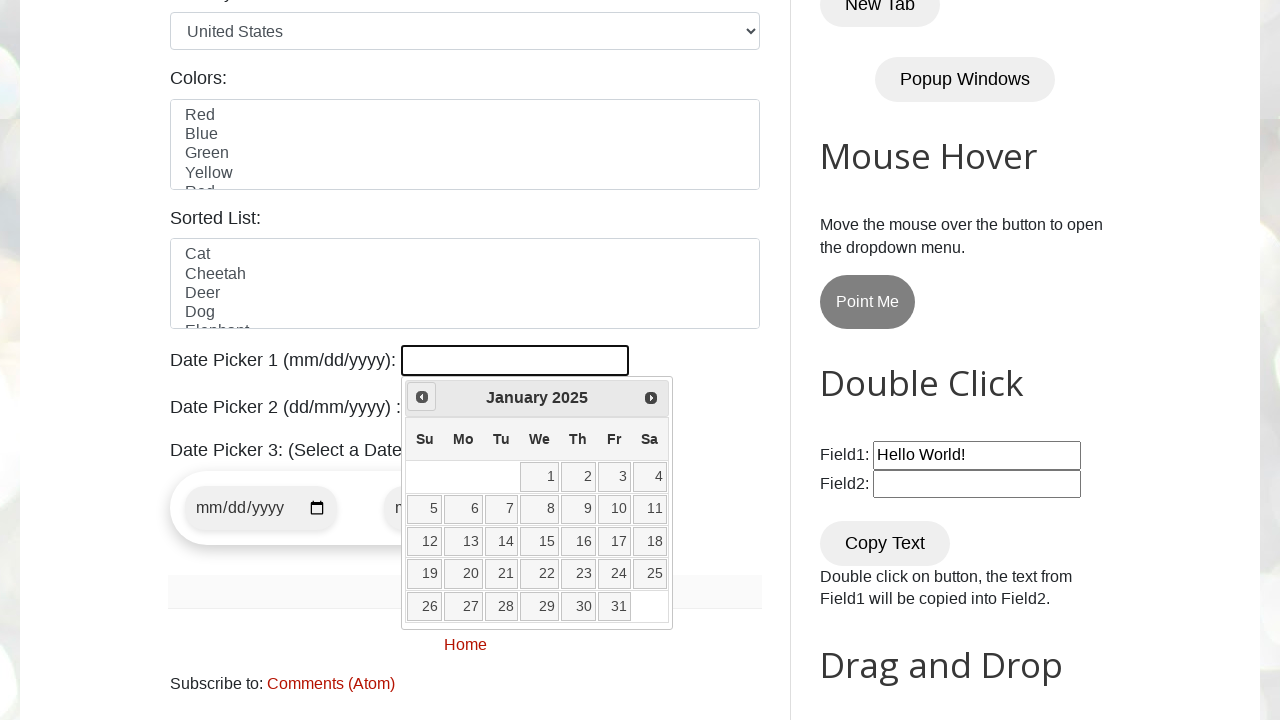

Retrieved current month from date picker
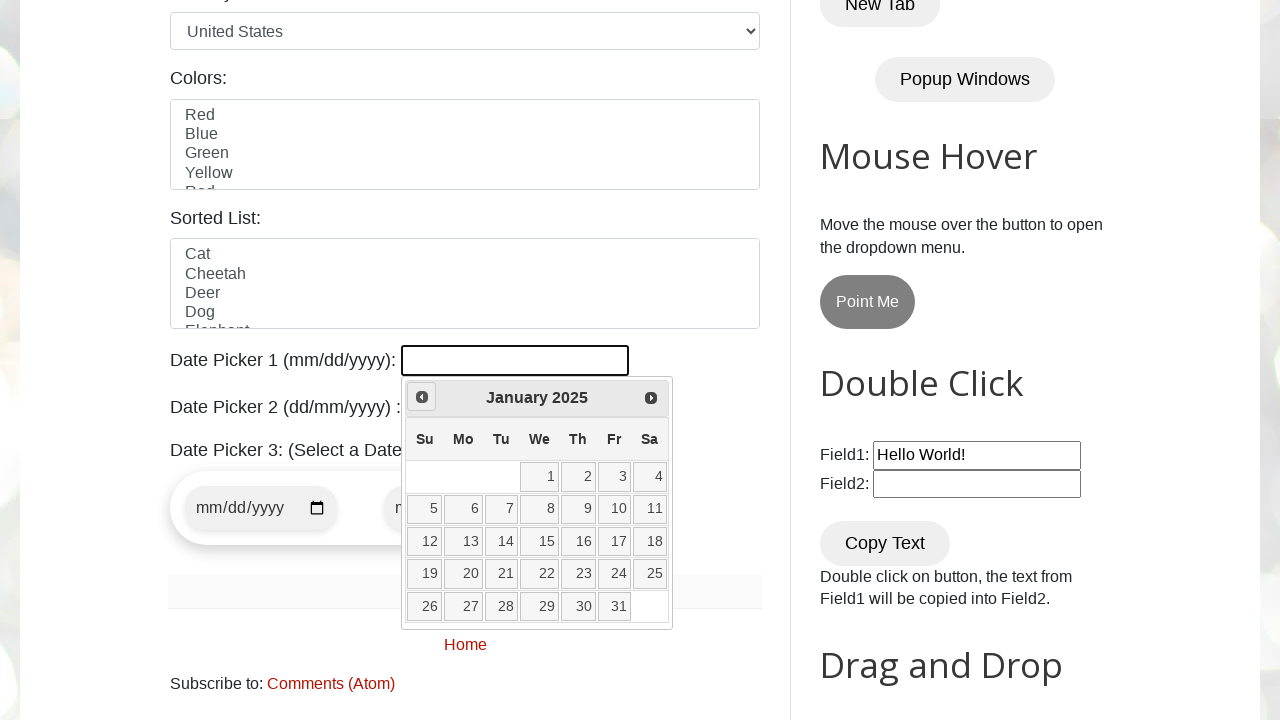

Clicked previous button to navigate to earlier month at (422, 397) on [title='Prev']
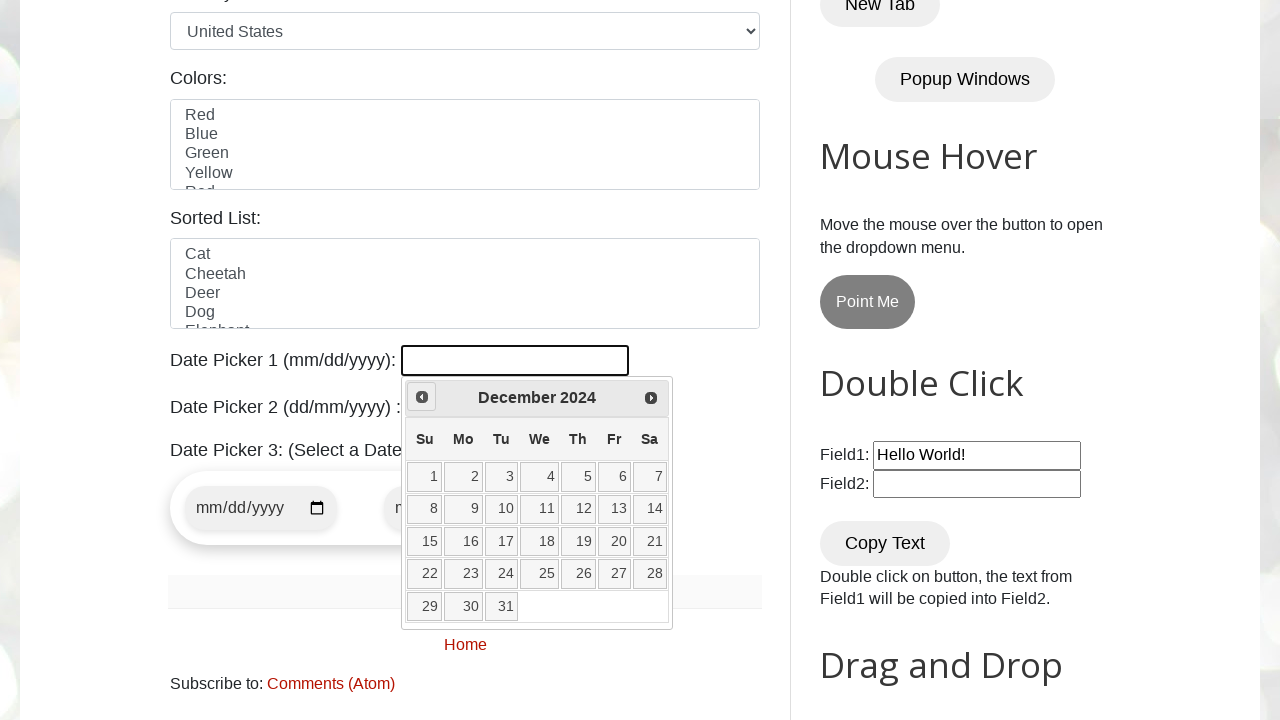

Retrieved current year from date picker
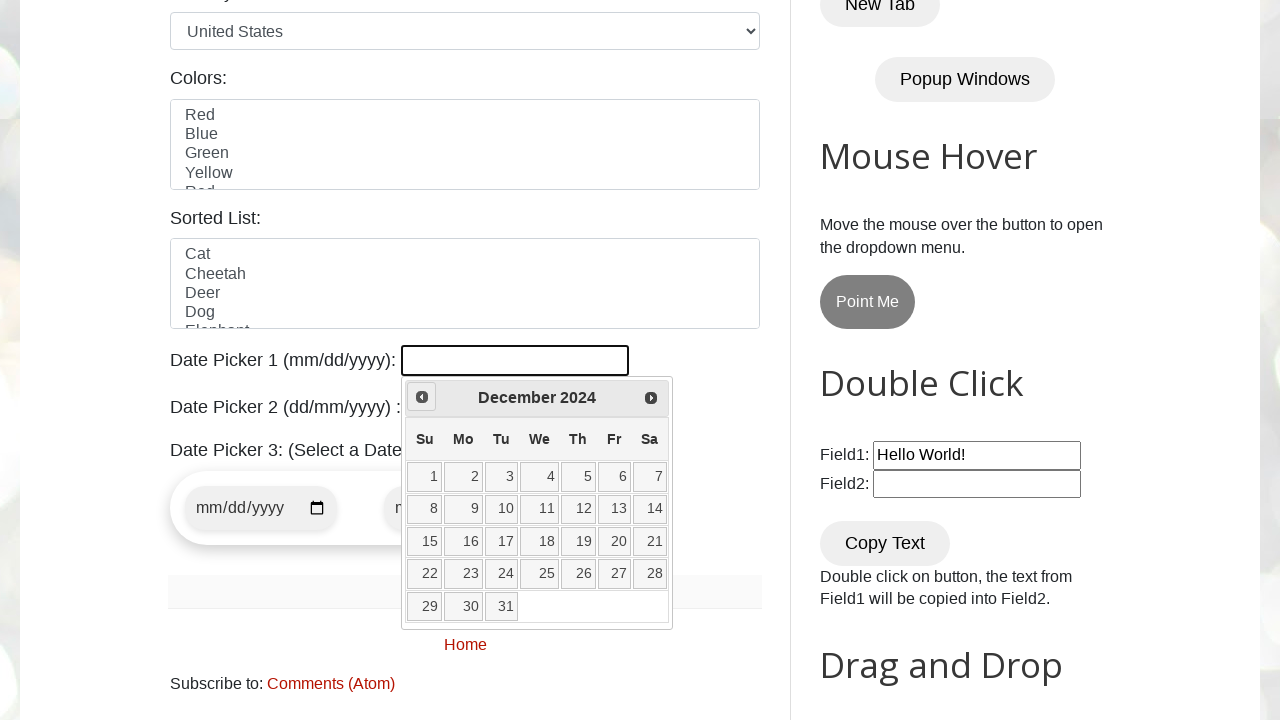

Retrieved current month from date picker
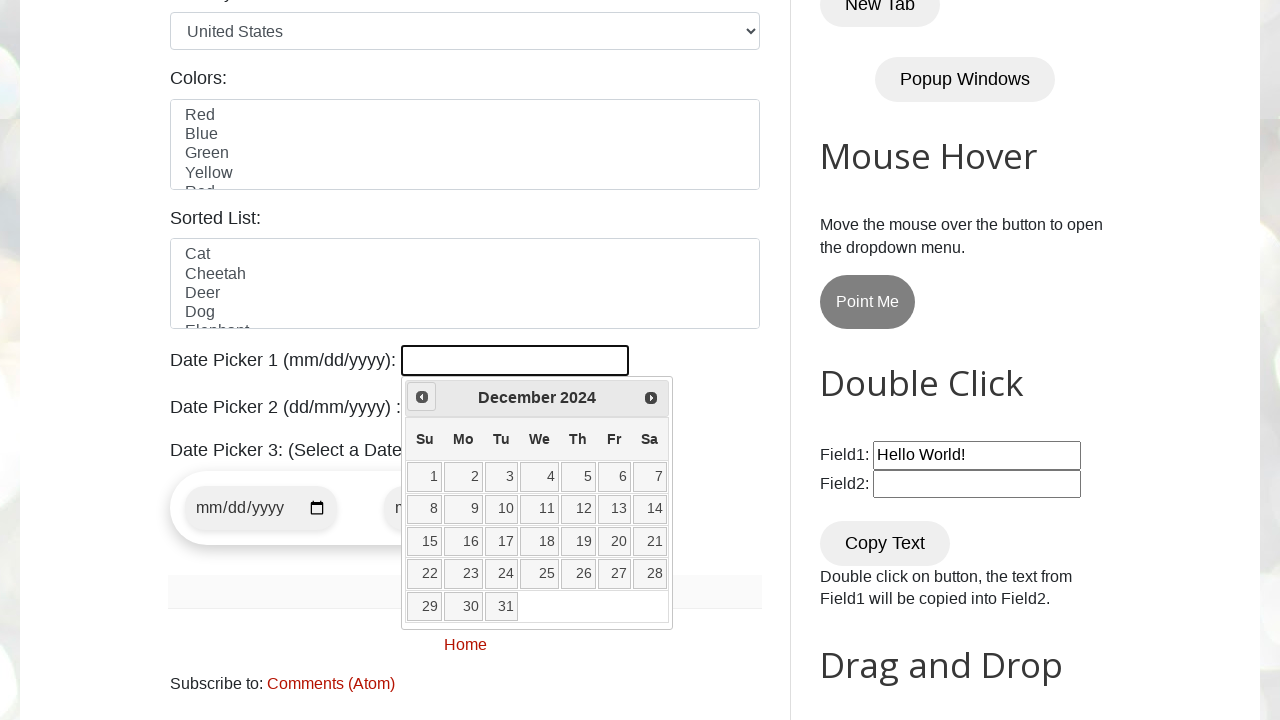

Clicked previous button to navigate to earlier month at (422, 397) on [title='Prev']
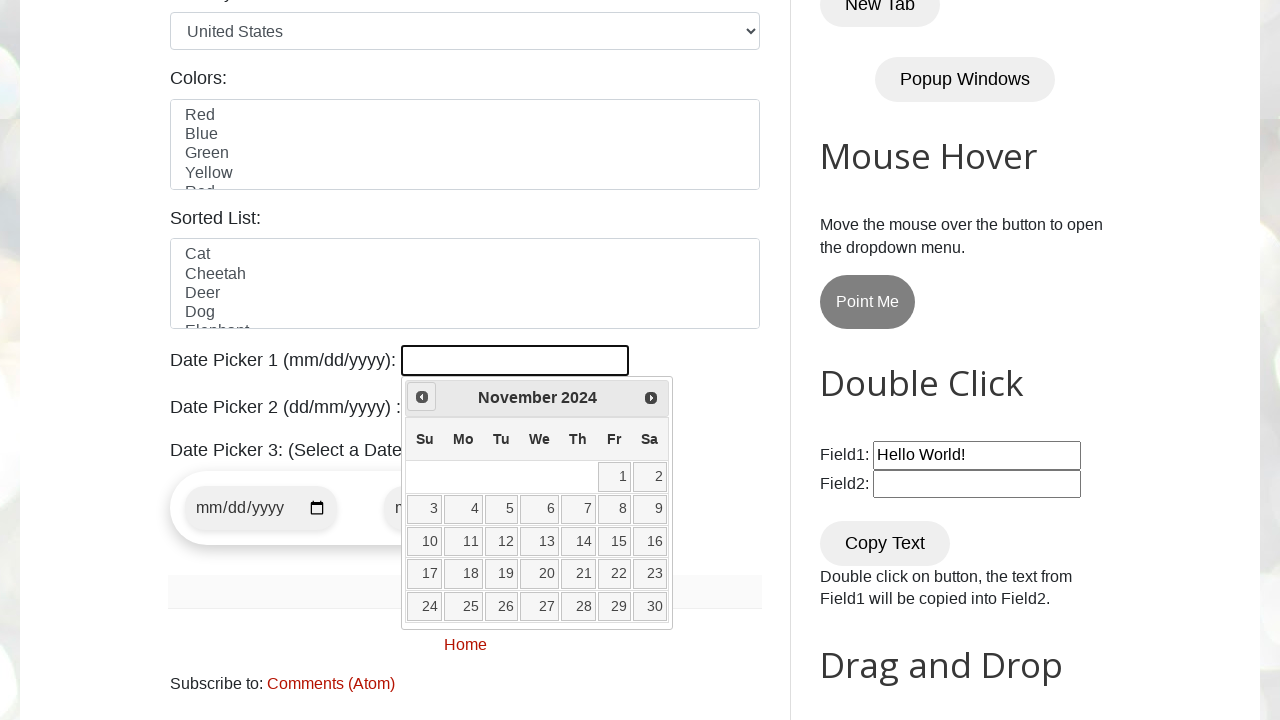

Retrieved current year from date picker
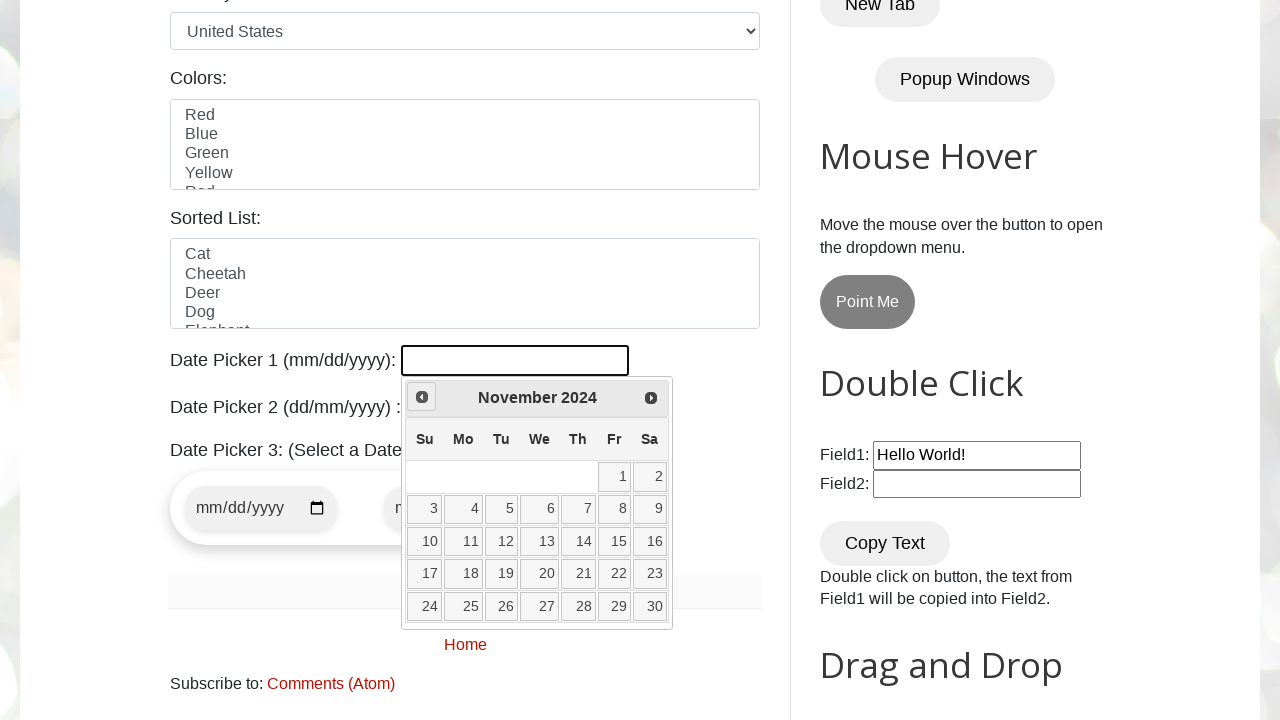

Retrieved current month from date picker
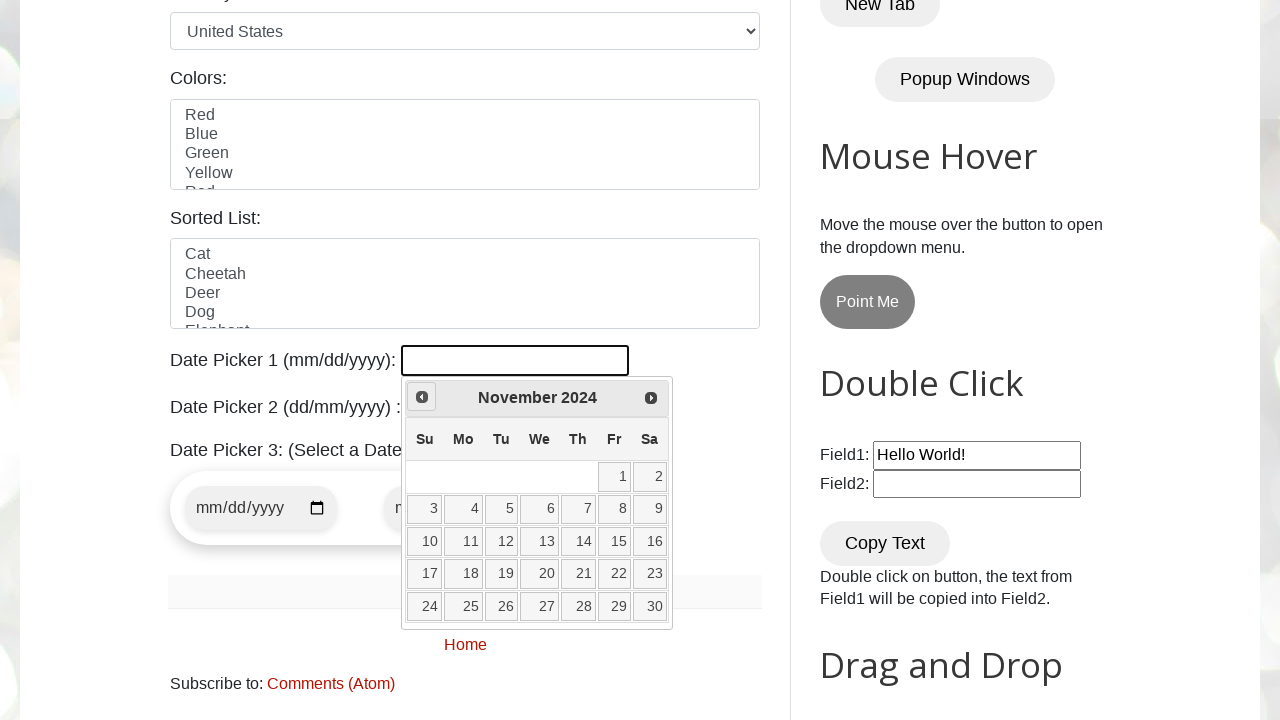

Clicked previous button to navigate to earlier month at (422, 397) on [title='Prev']
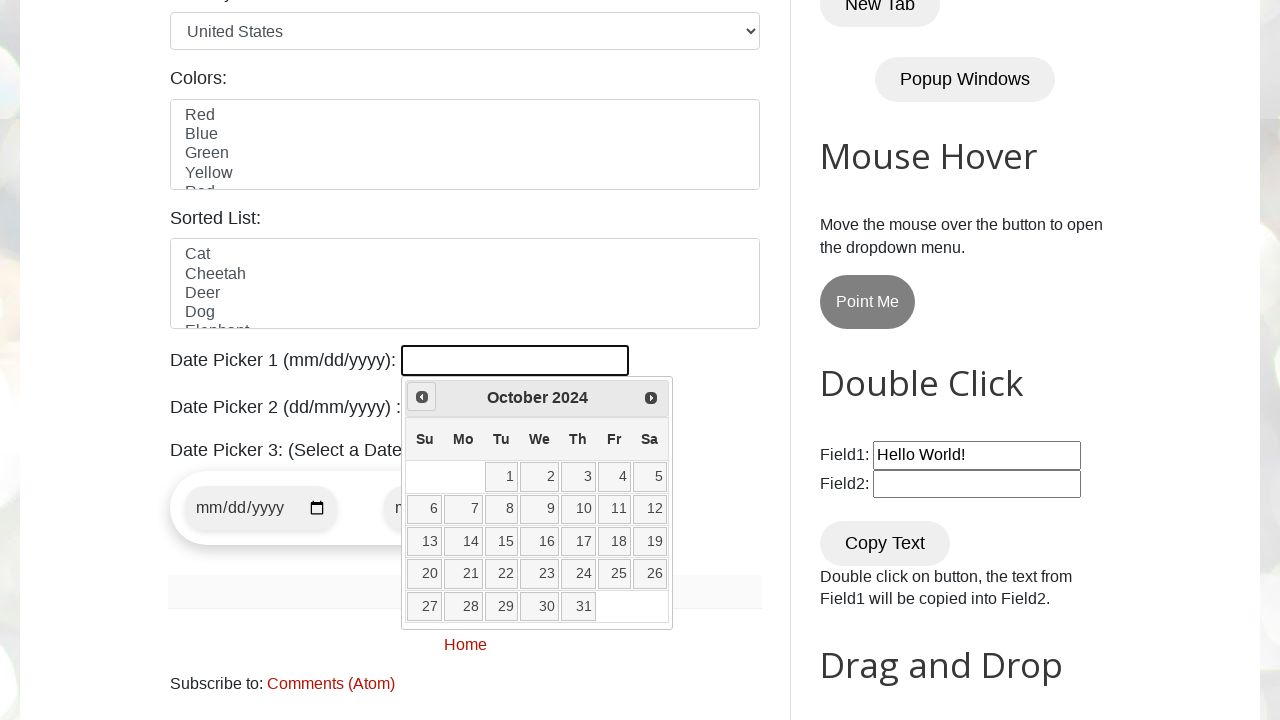

Retrieved current year from date picker
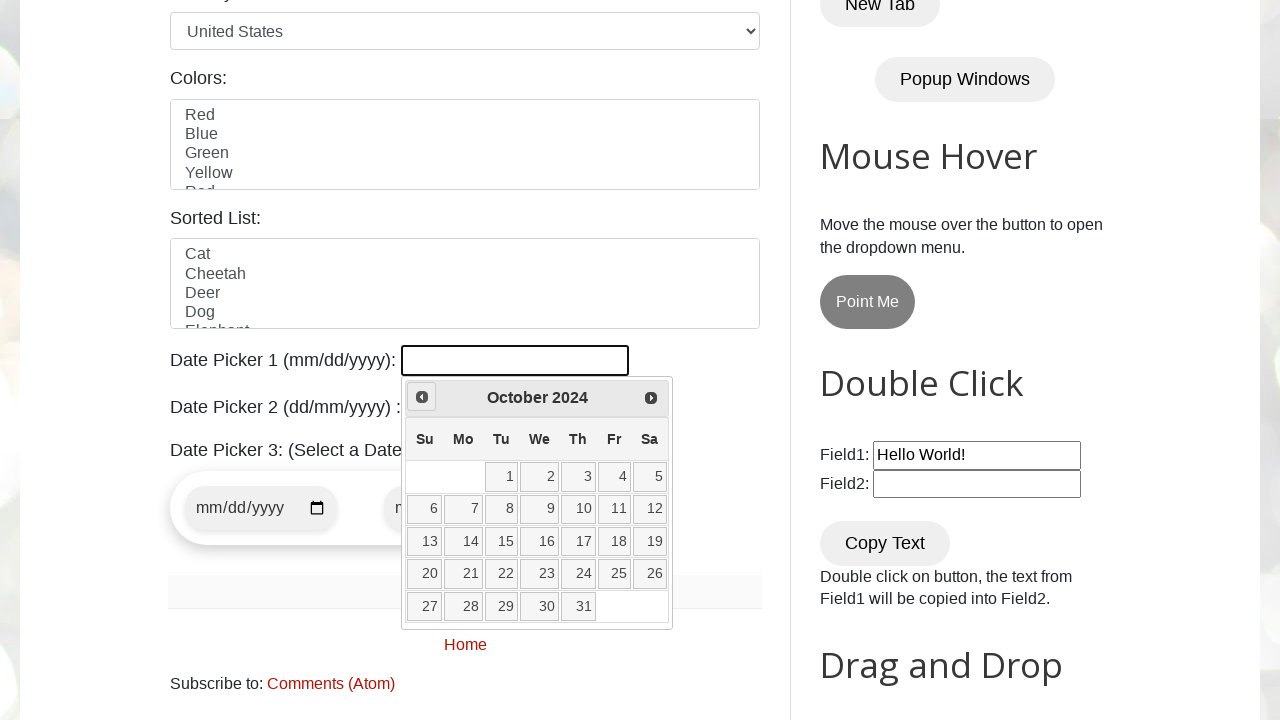

Retrieved current month from date picker
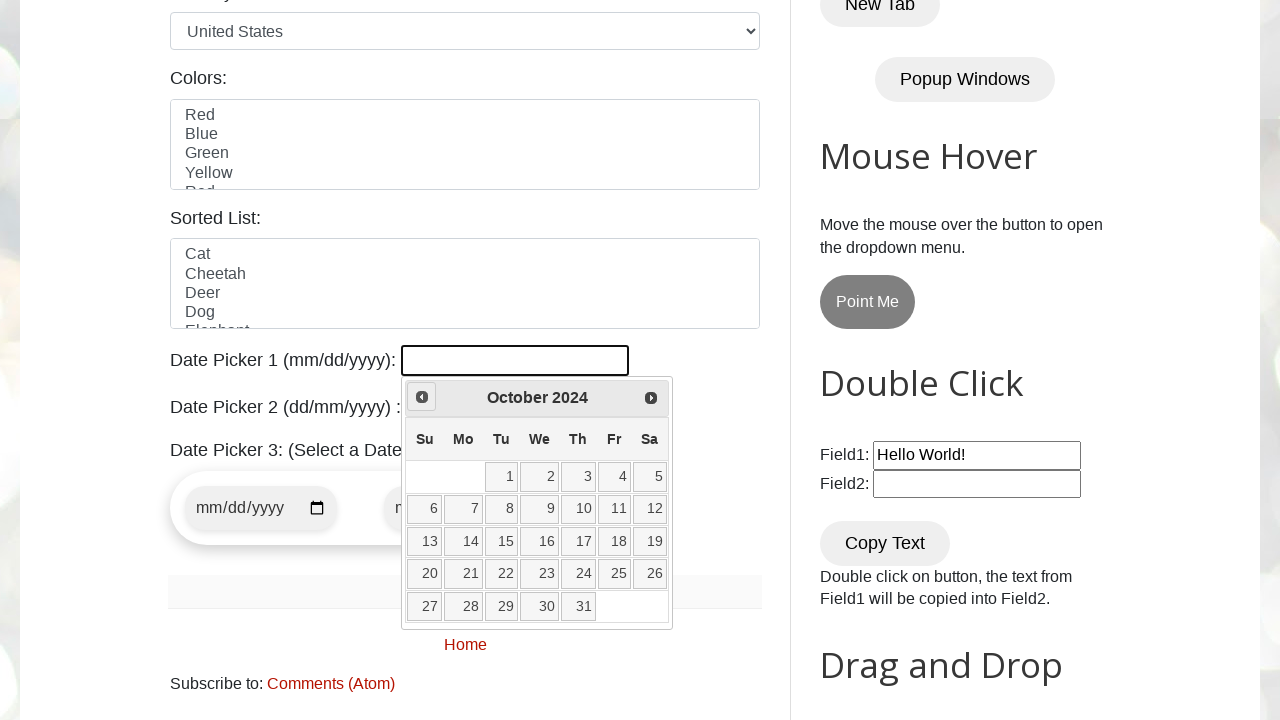

Clicked previous button to navigate to earlier month at (422, 397) on [title='Prev']
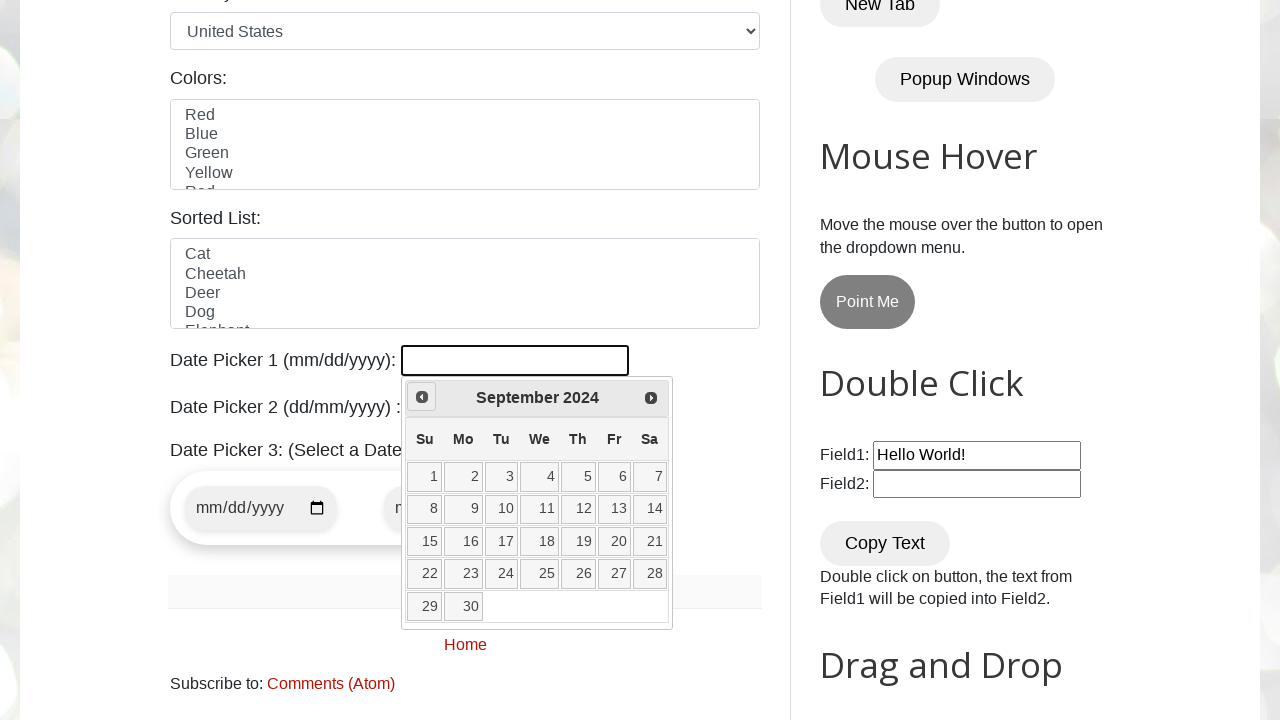

Retrieved current year from date picker
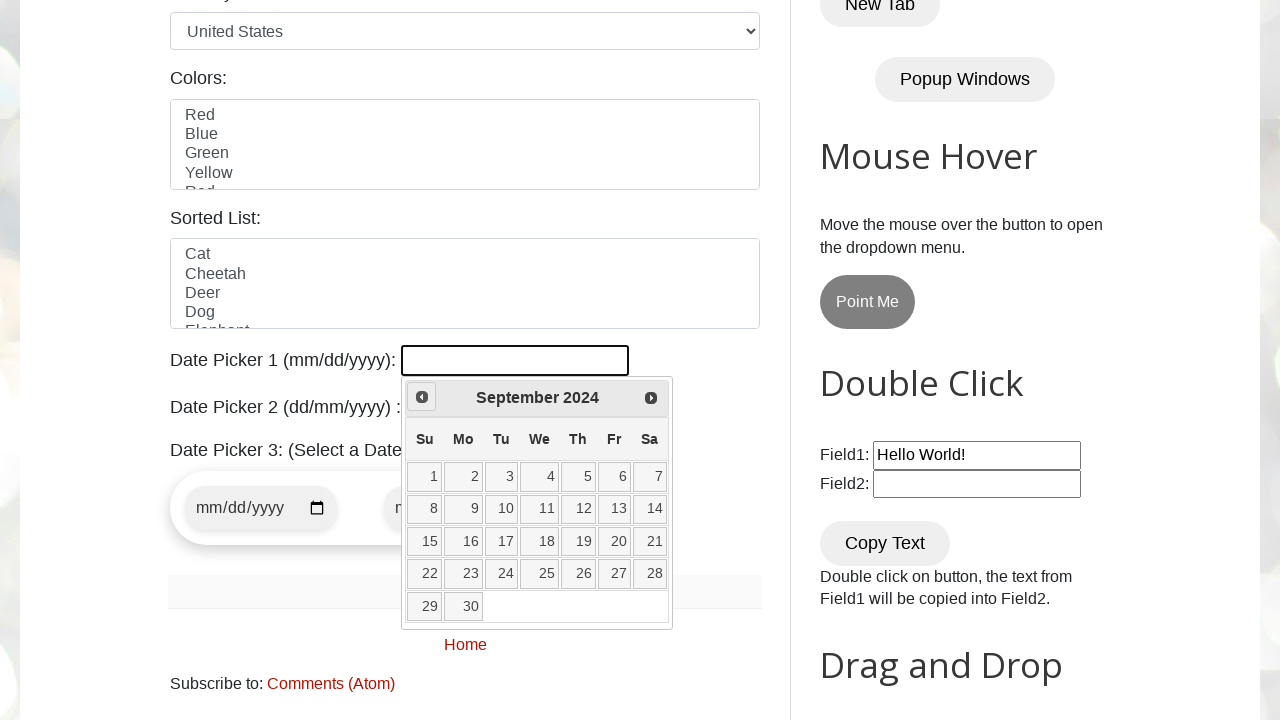

Retrieved current month from date picker
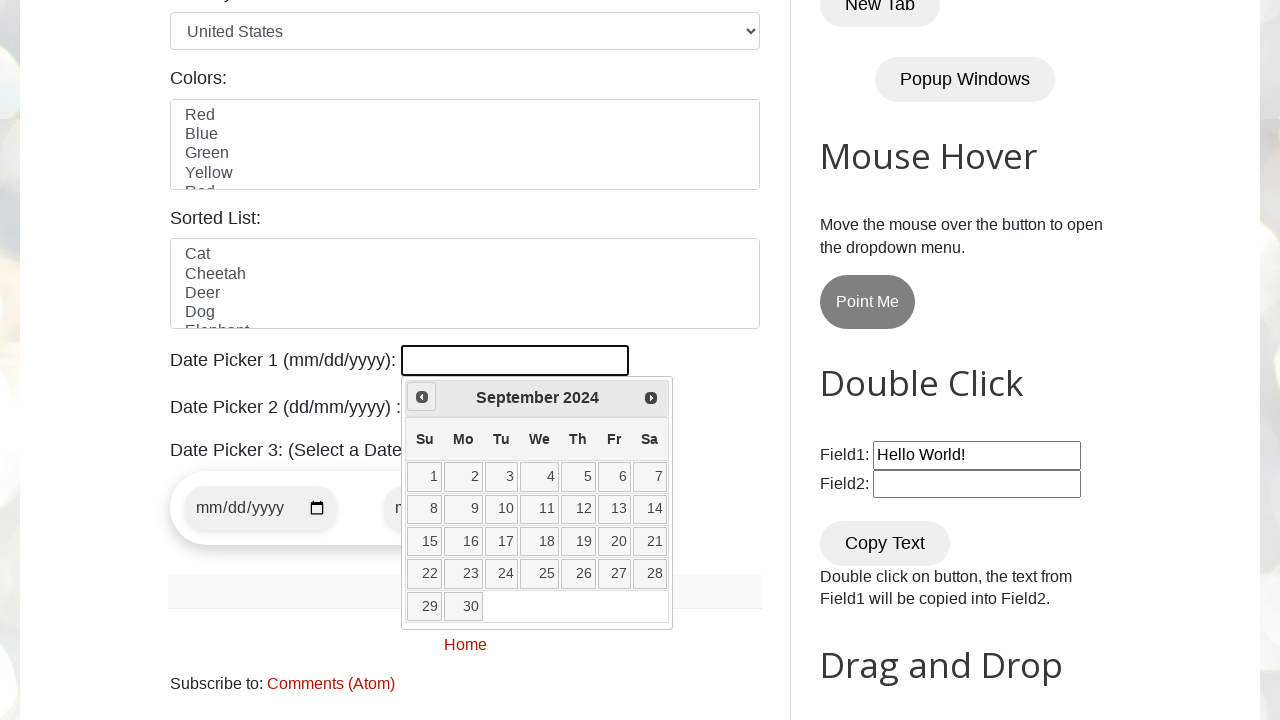

Clicked previous button to navigate to earlier month at (422, 397) on [title='Prev']
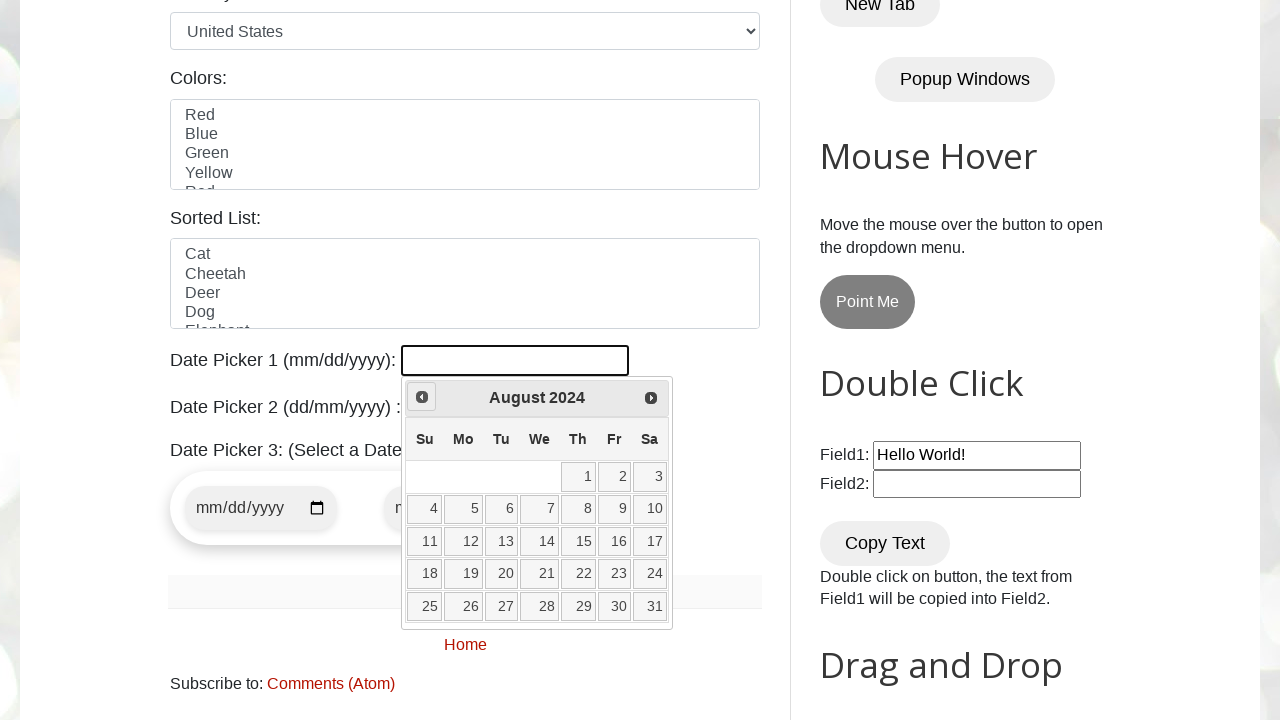

Retrieved current year from date picker
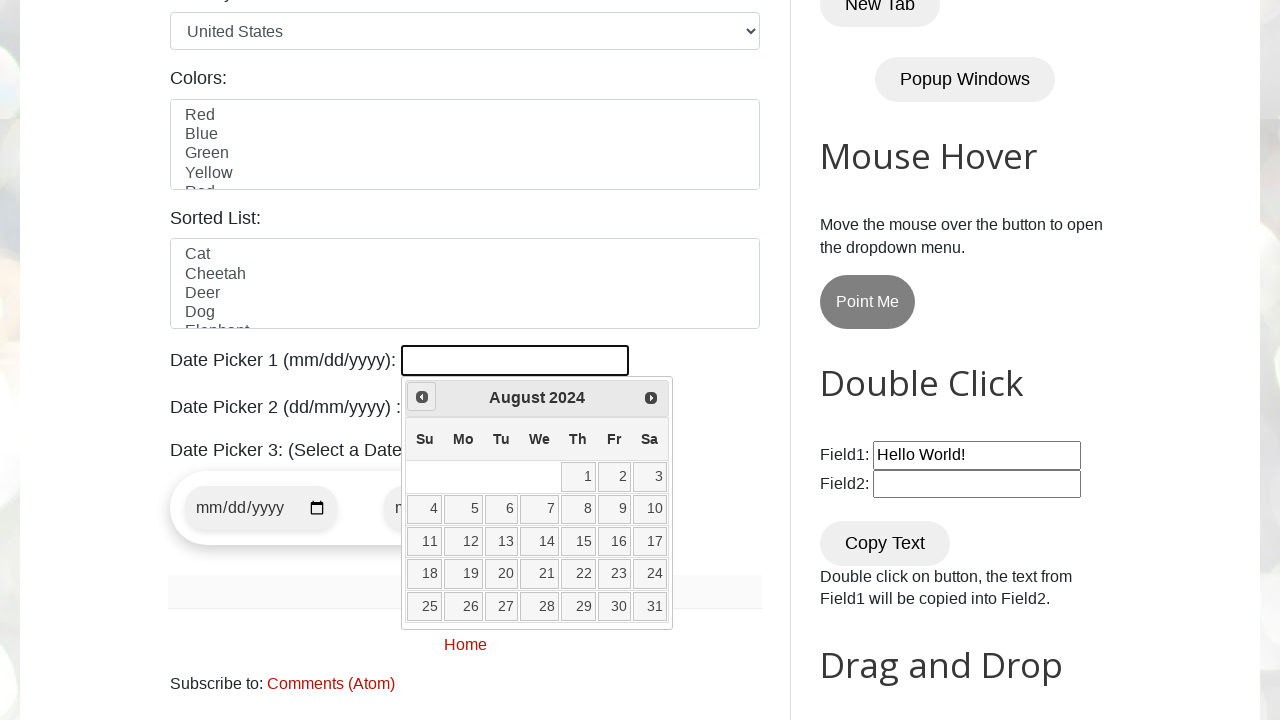

Retrieved current month from date picker
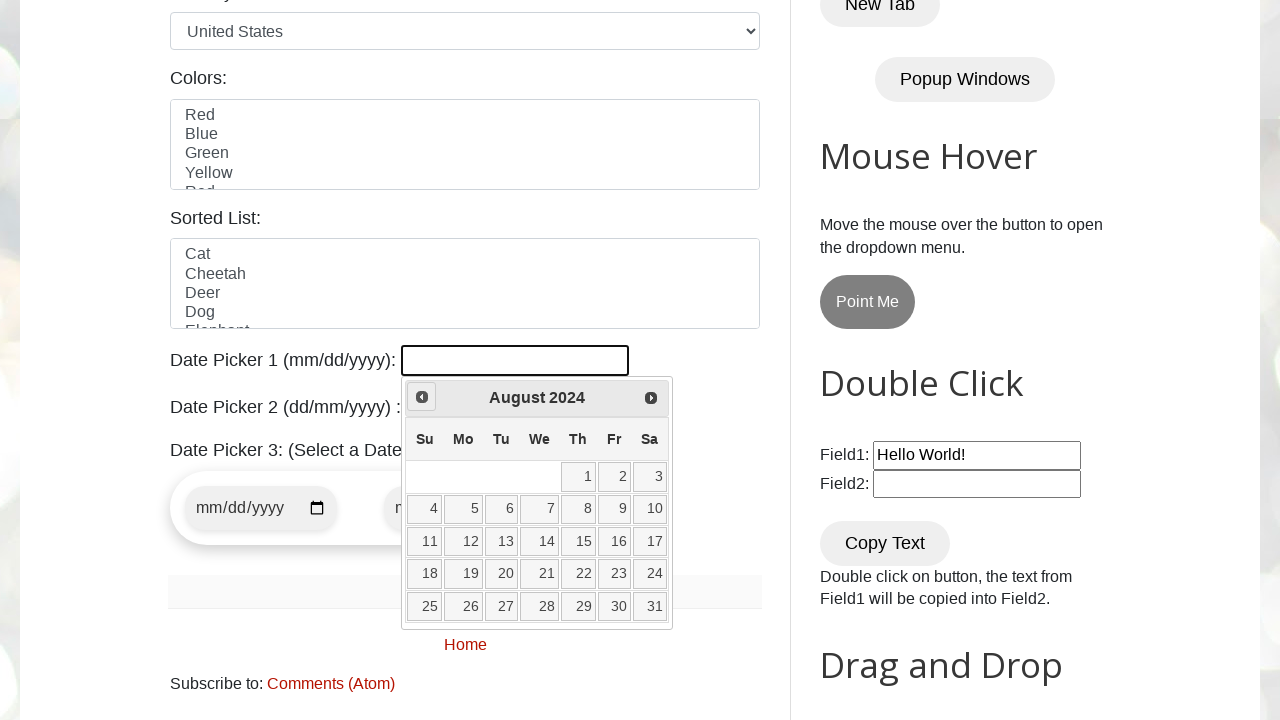

Clicked previous button to navigate to earlier month at (422, 397) on [title='Prev']
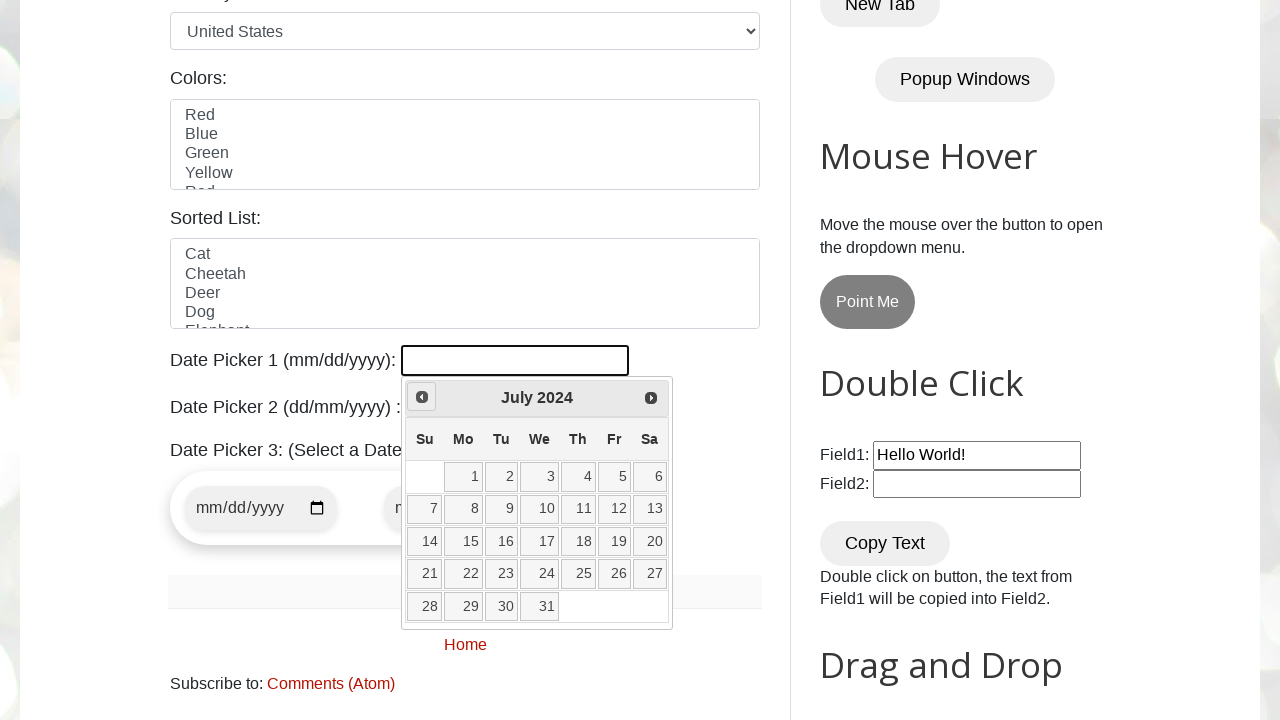

Retrieved current year from date picker
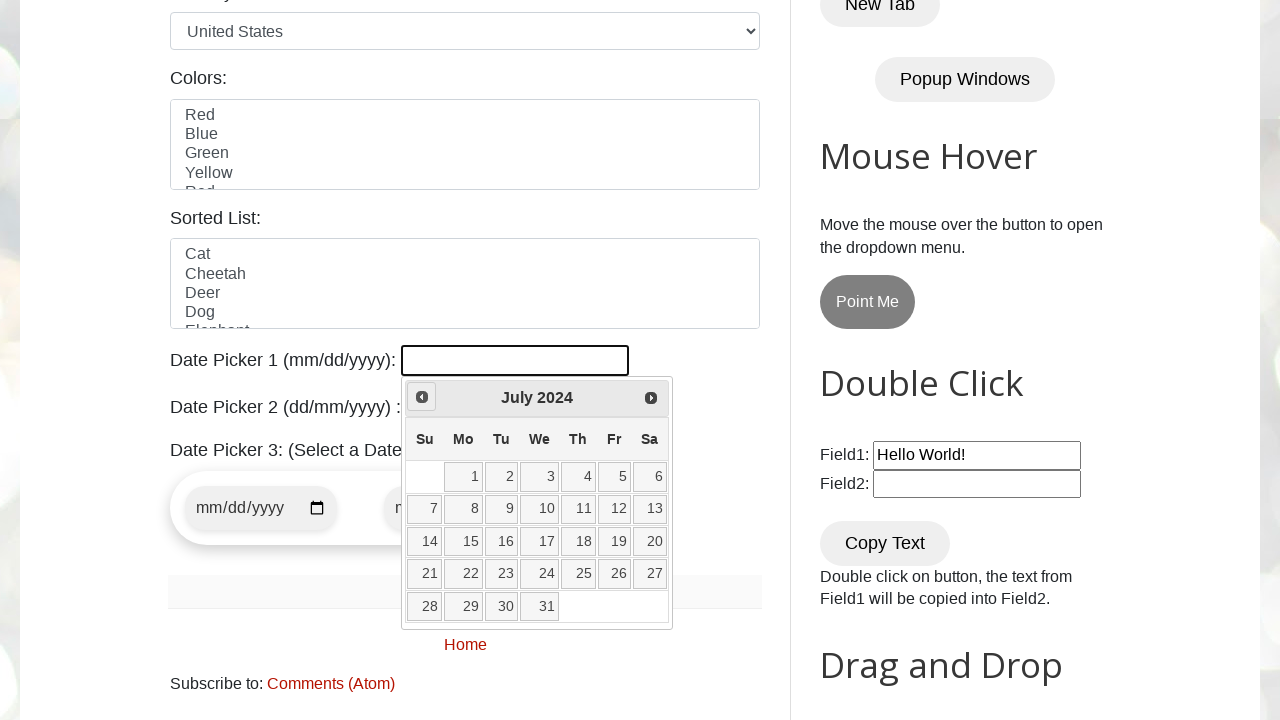

Retrieved current month from date picker
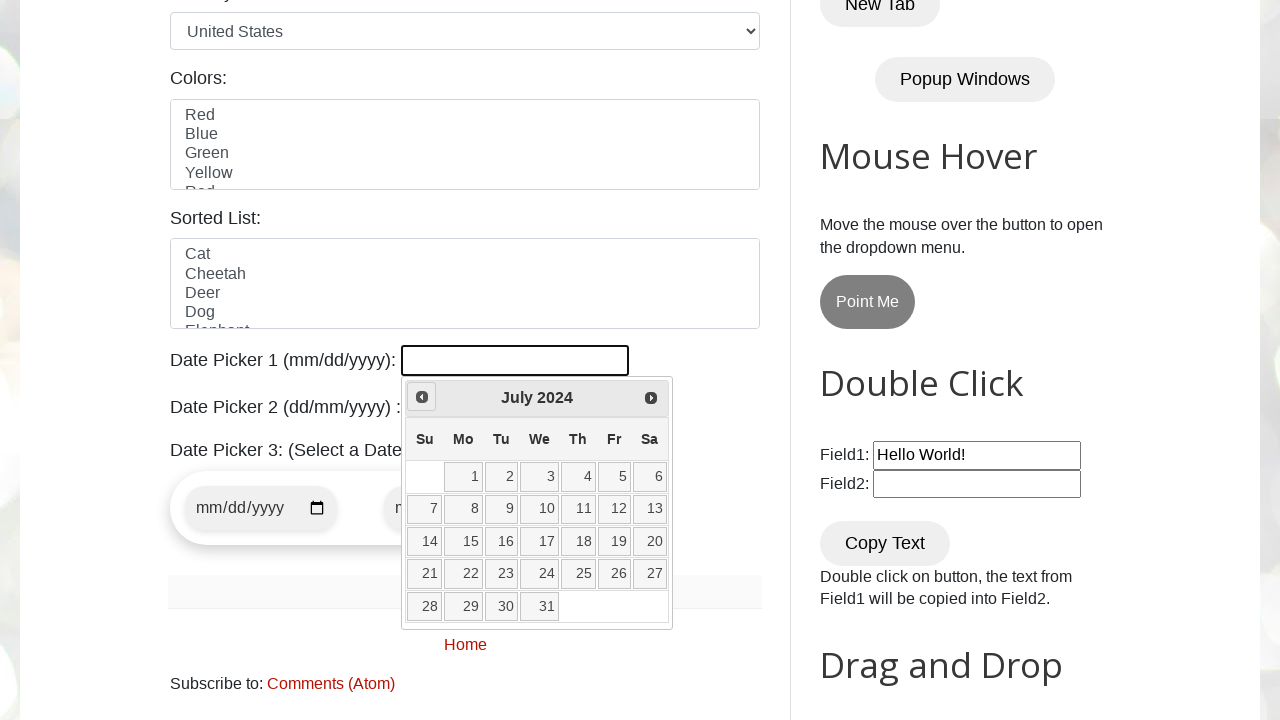

Clicked previous button to navigate to earlier month at (422, 397) on [title='Prev']
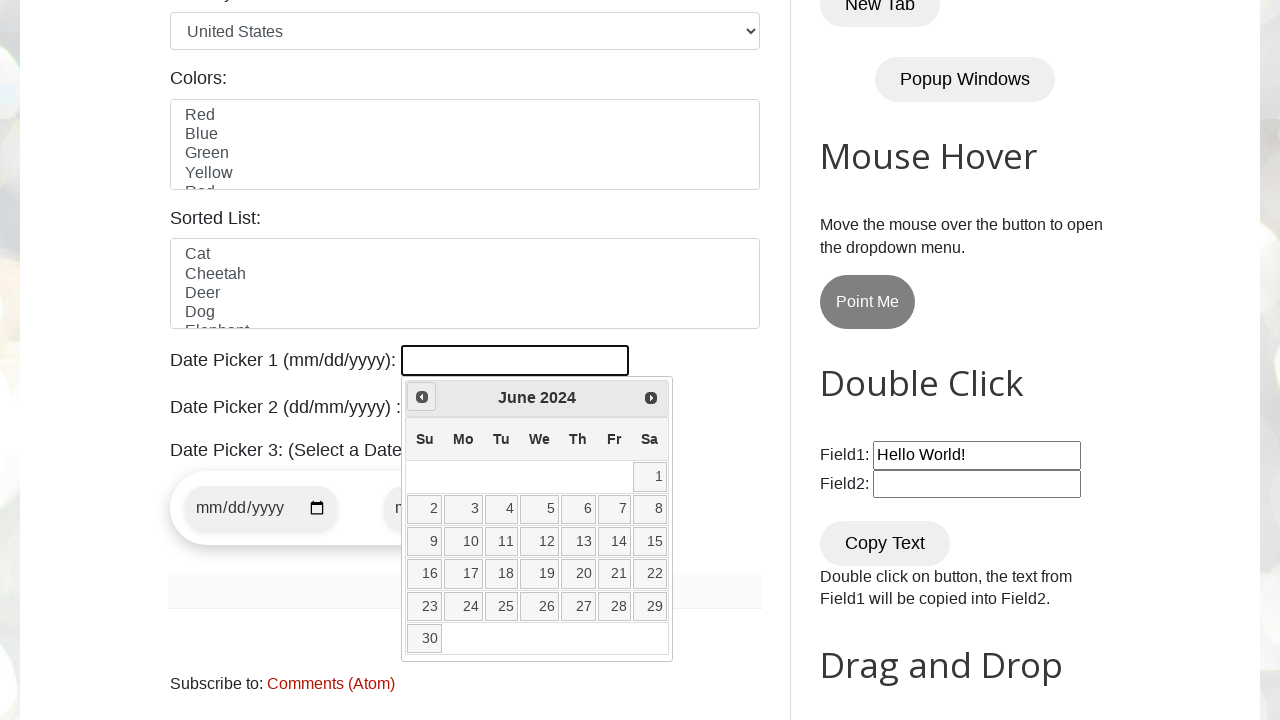

Retrieved current year from date picker
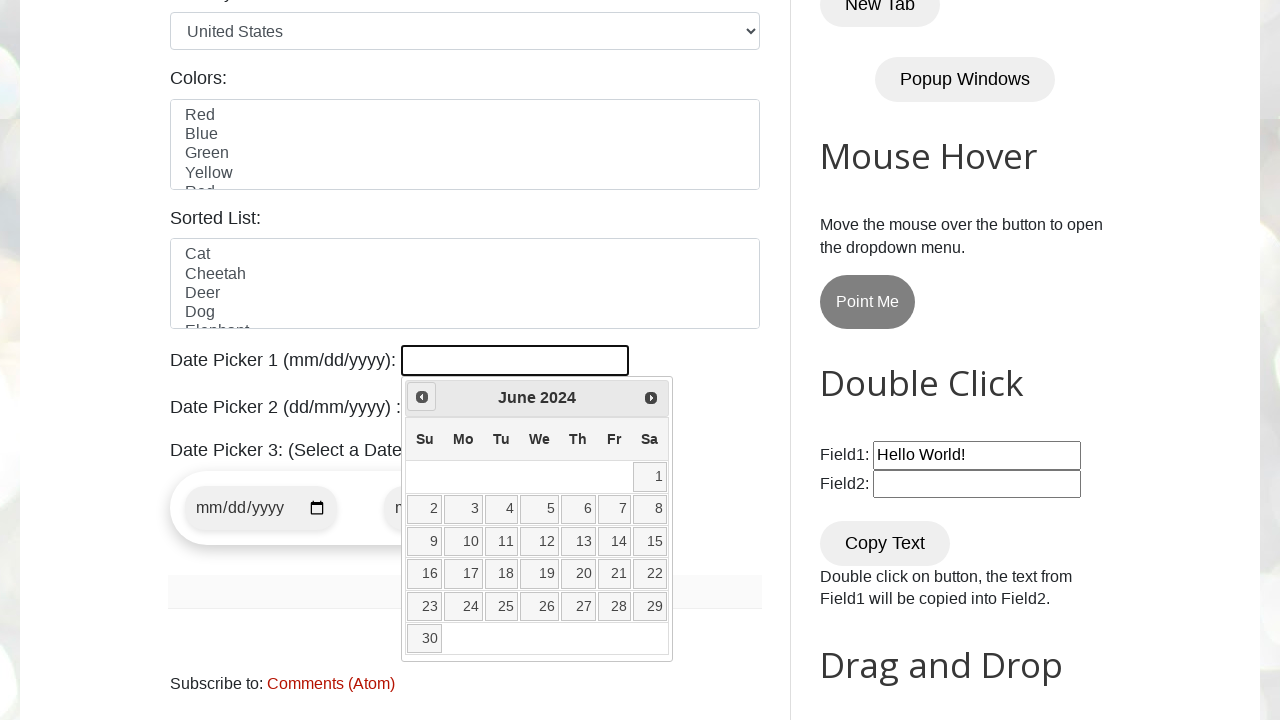

Retrieved current month from date picker
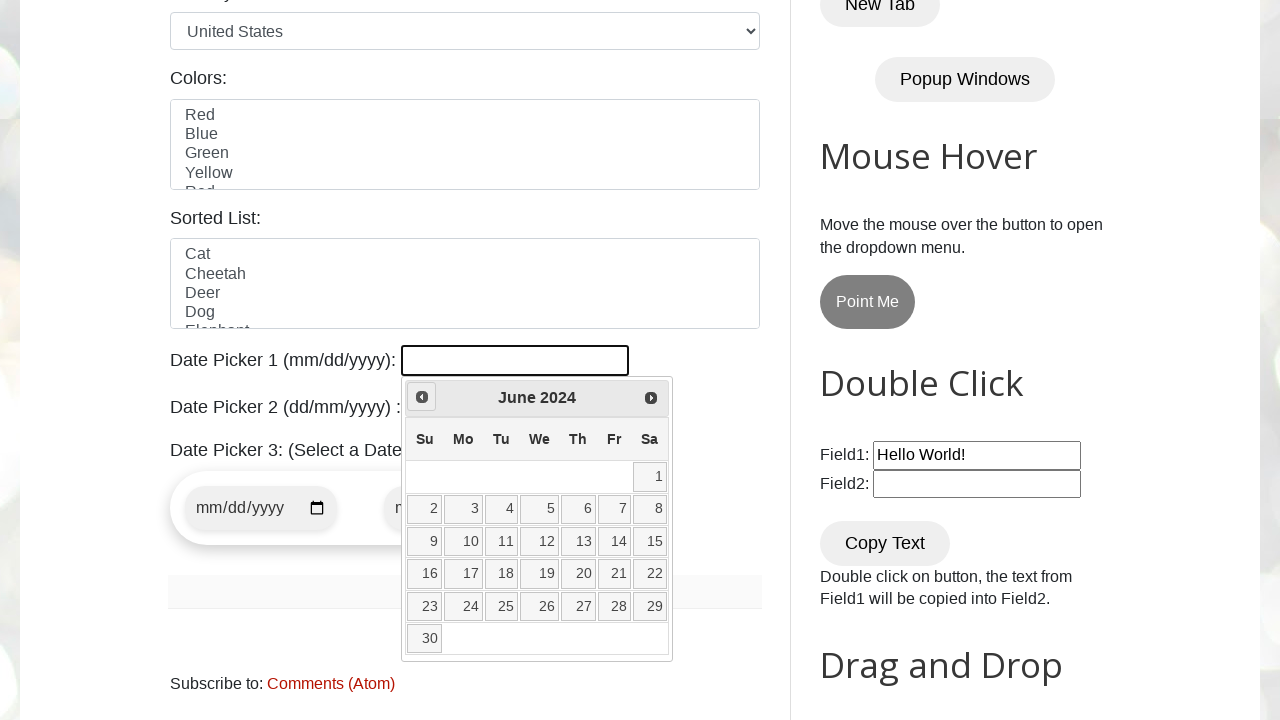

Clicked previous button to navigate to earlier month at (422, 397) on [title='Prev']
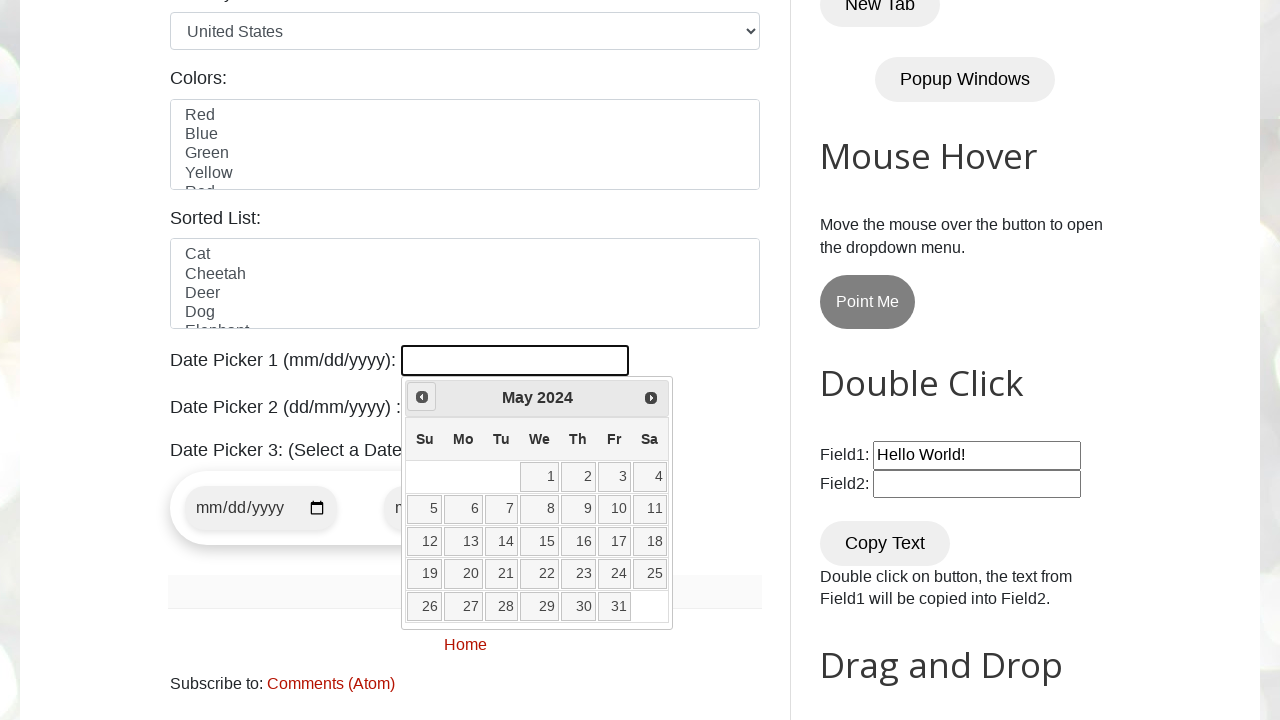

Retrieved current year from date picker
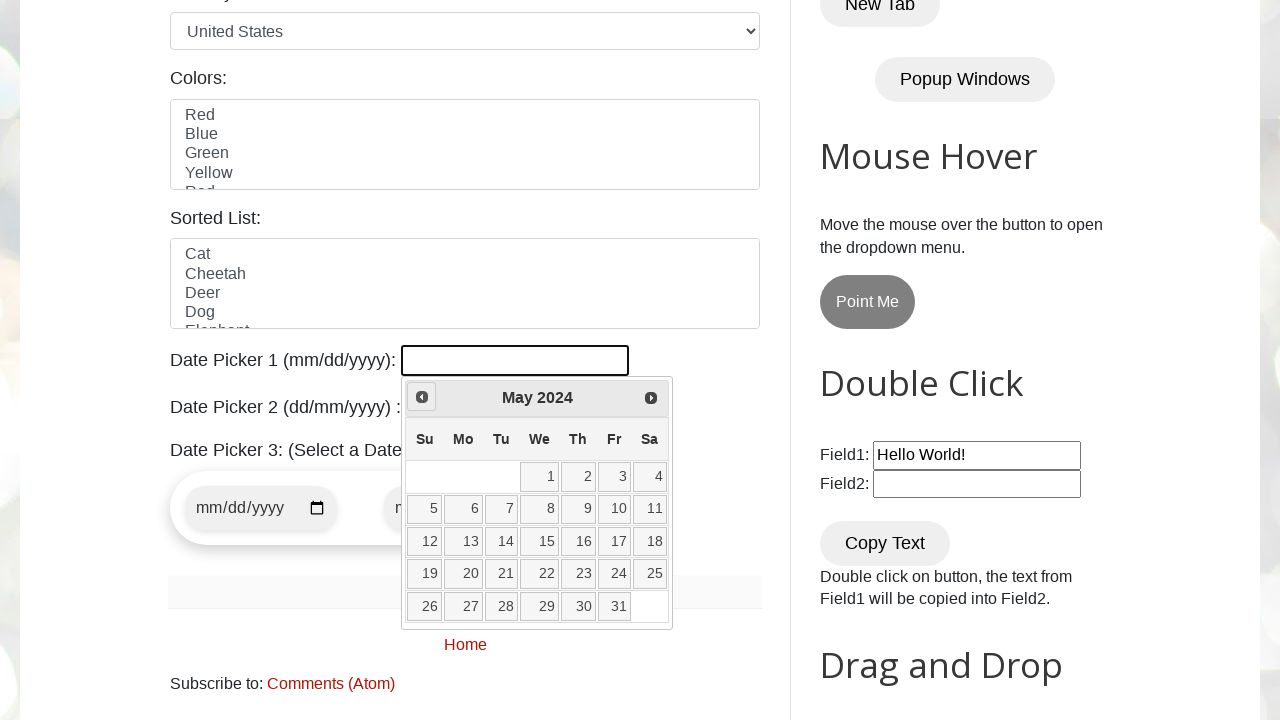

Retrieved current month from date picker
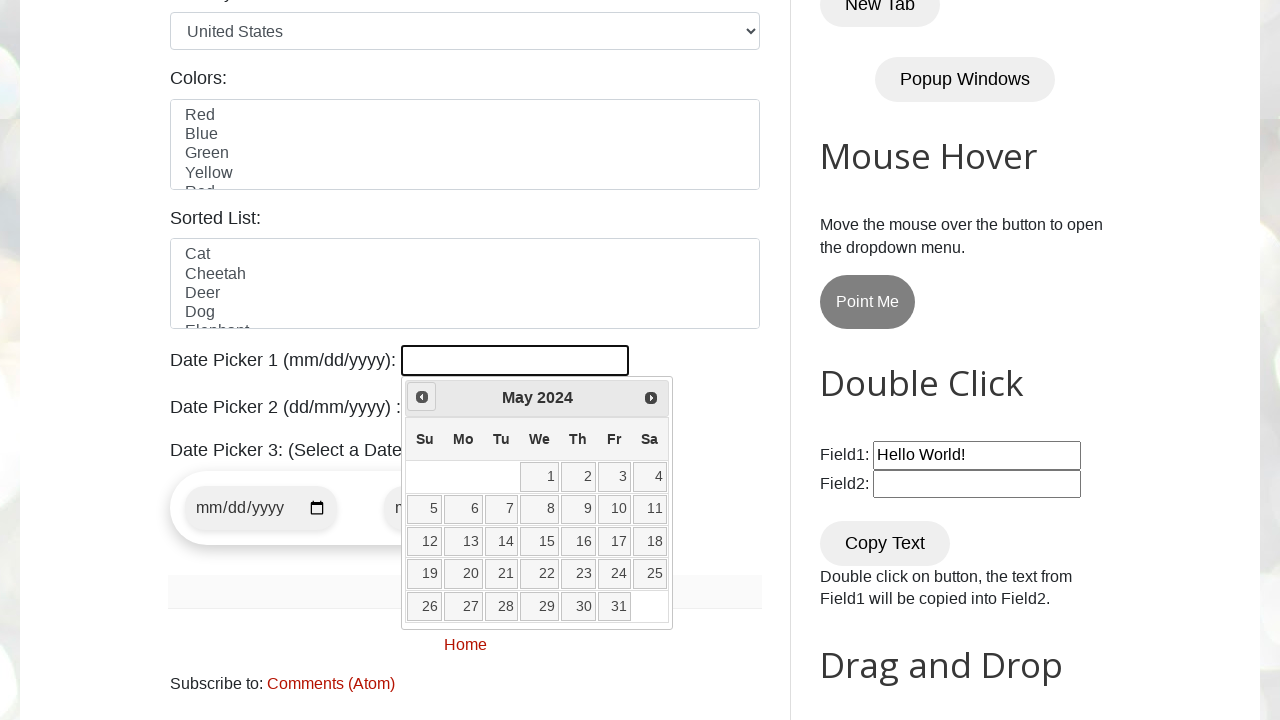

Clicked previous button to navigate to earlier month at (422, 397) on [title='Prev']
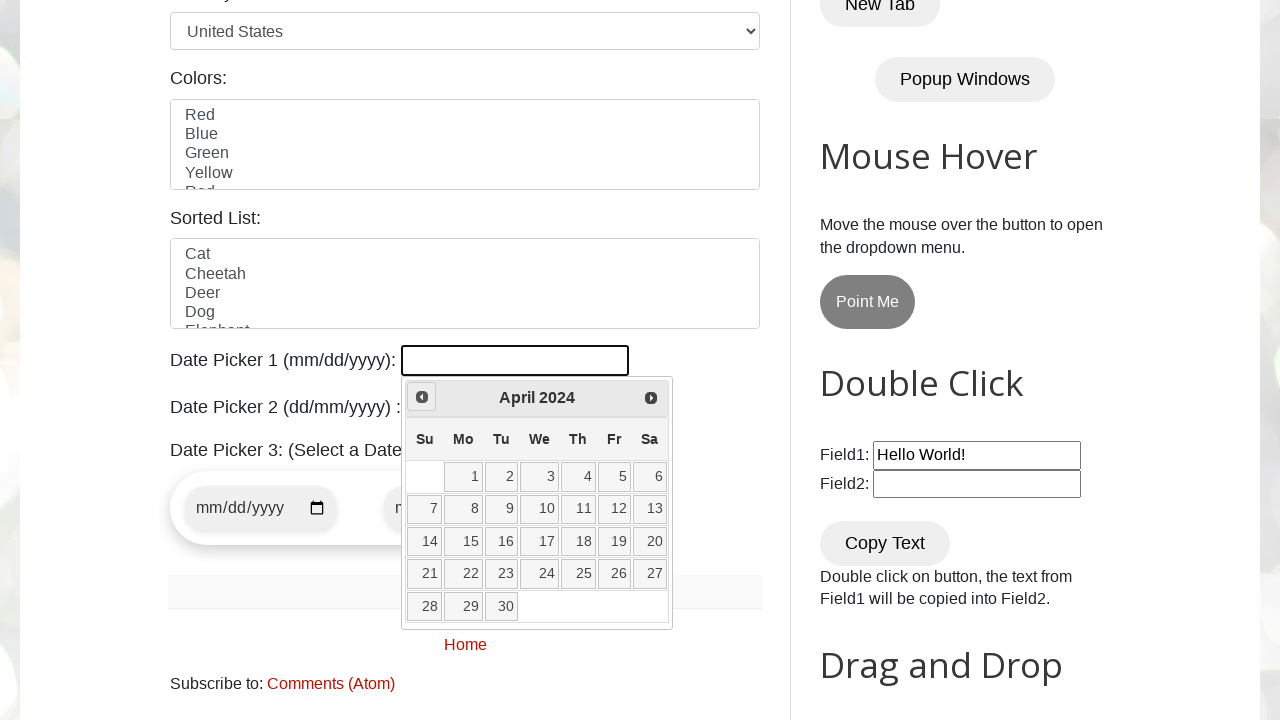

Retrieved current year from date picker
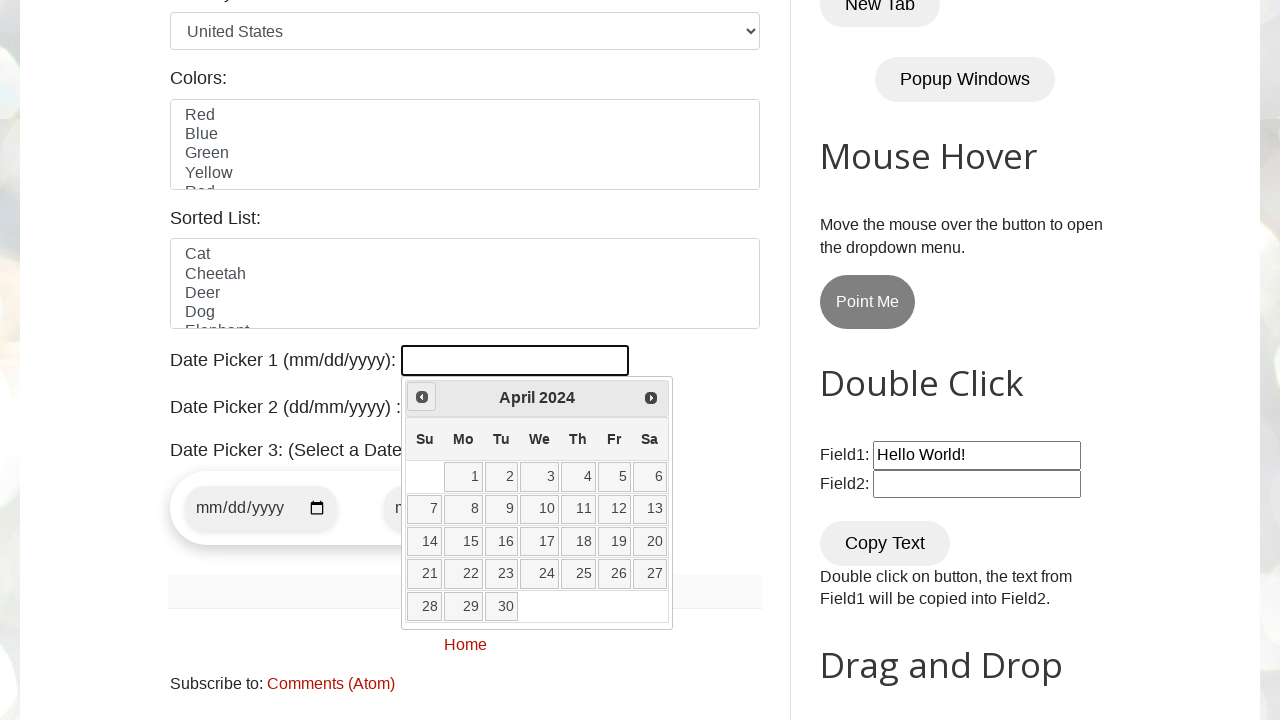

Retrieved current month from date picker
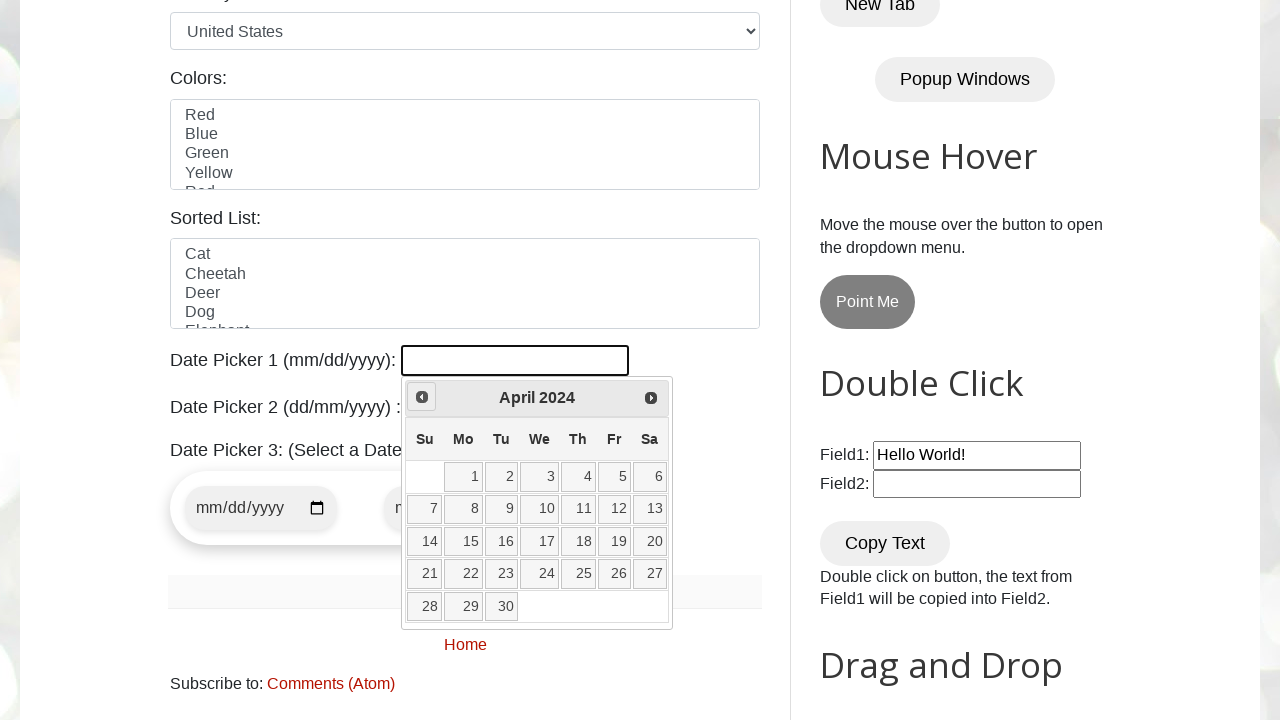

Clicked previous button to navigate to earlier month at (422, 397) on [title='Prev']
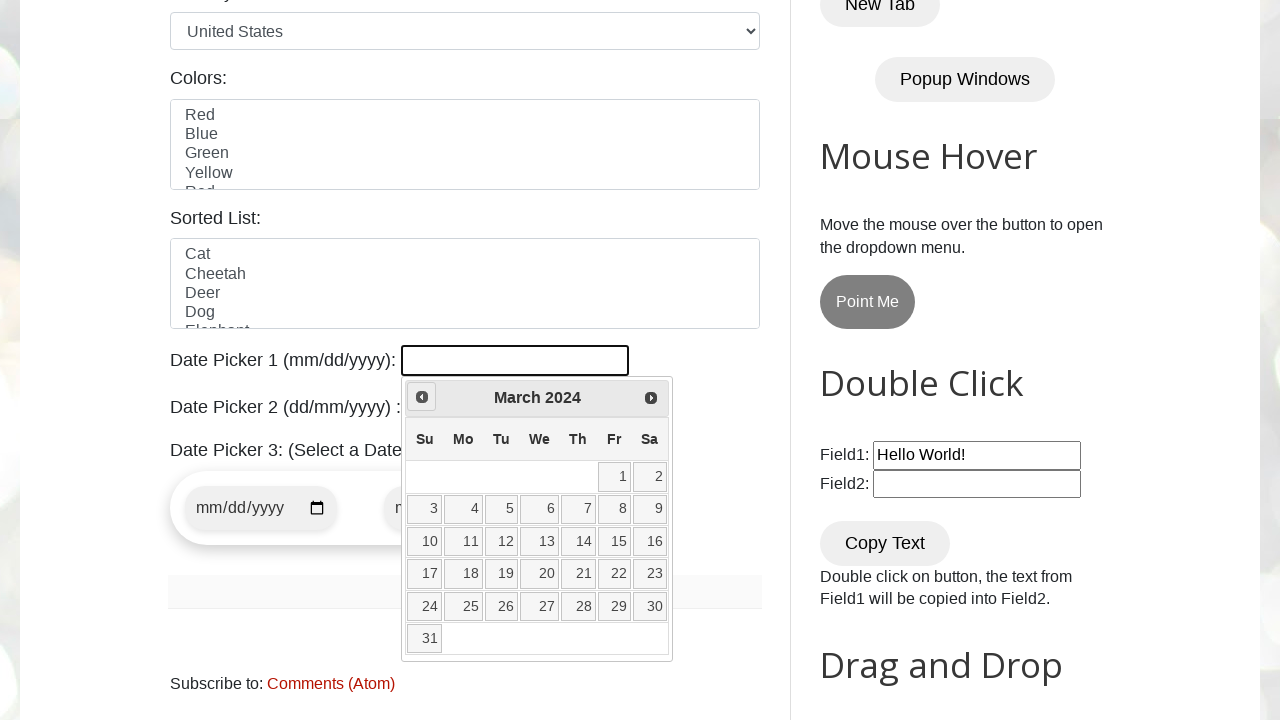

Retrieved current year from date picker
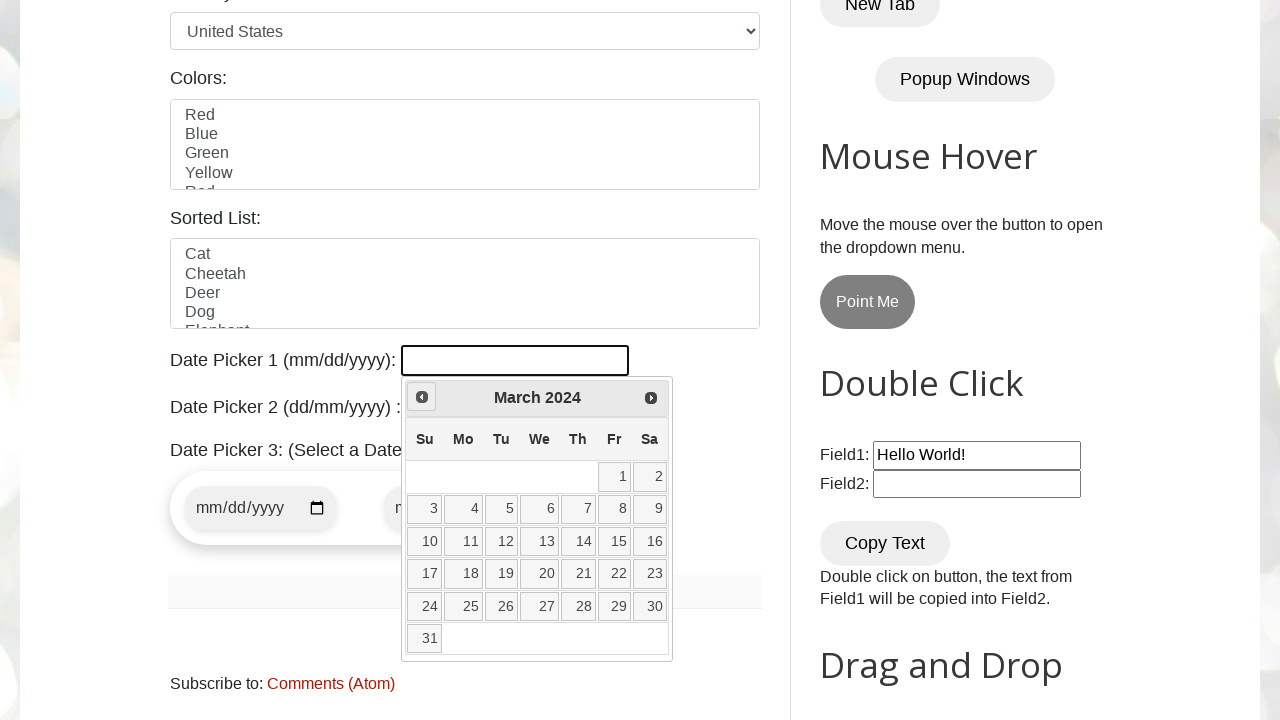

Retrieved current month from date picker
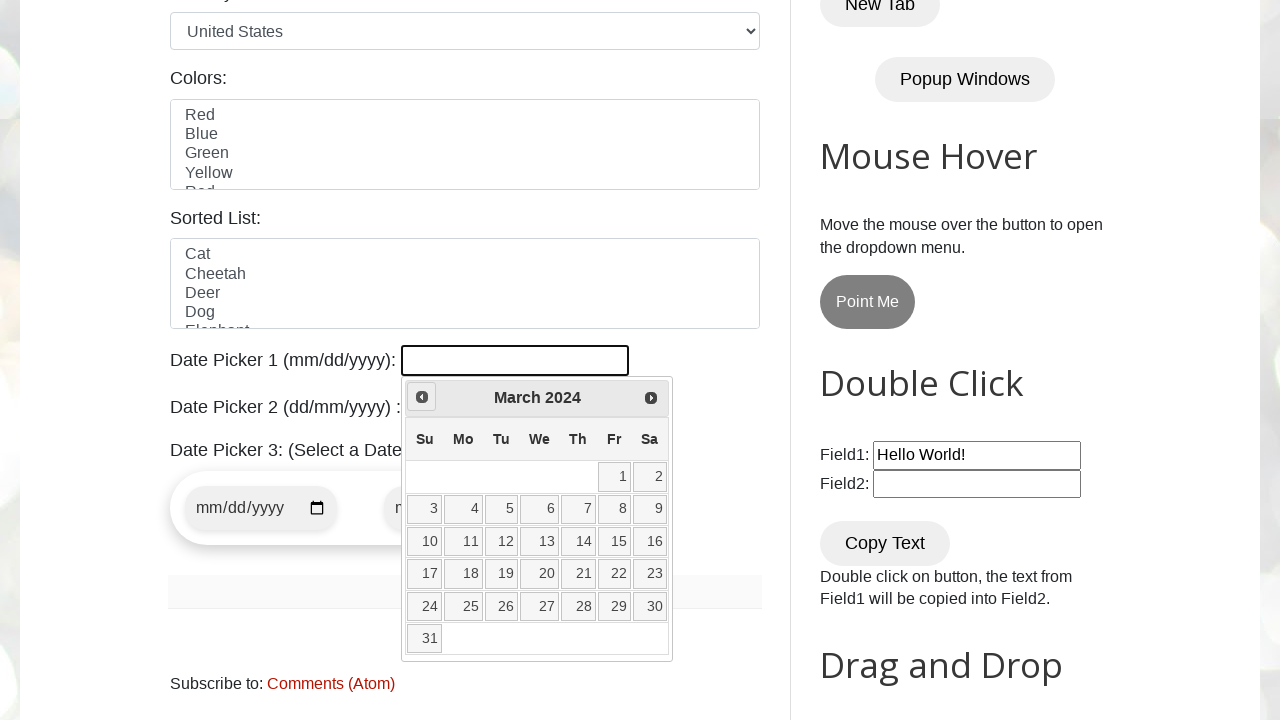

Clicked previous button to navigate to earlier month at (422, 397) on [title='Prev']
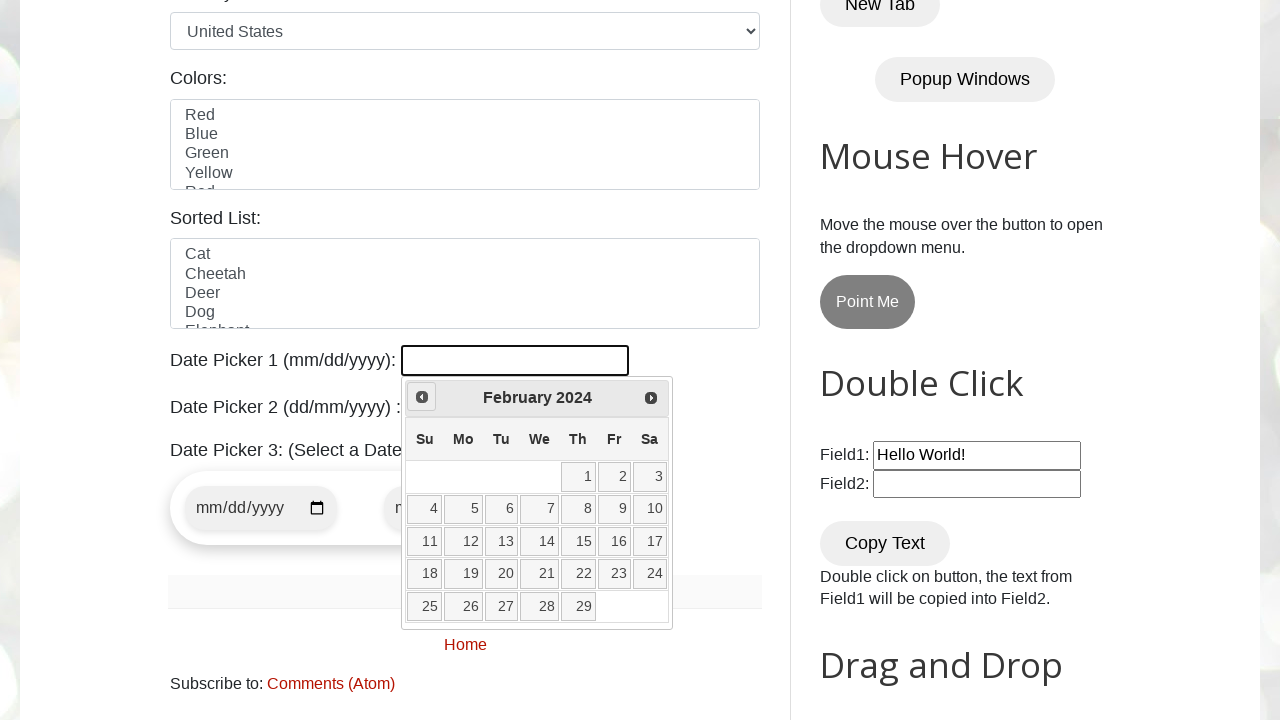

Retrieved current year from date picker
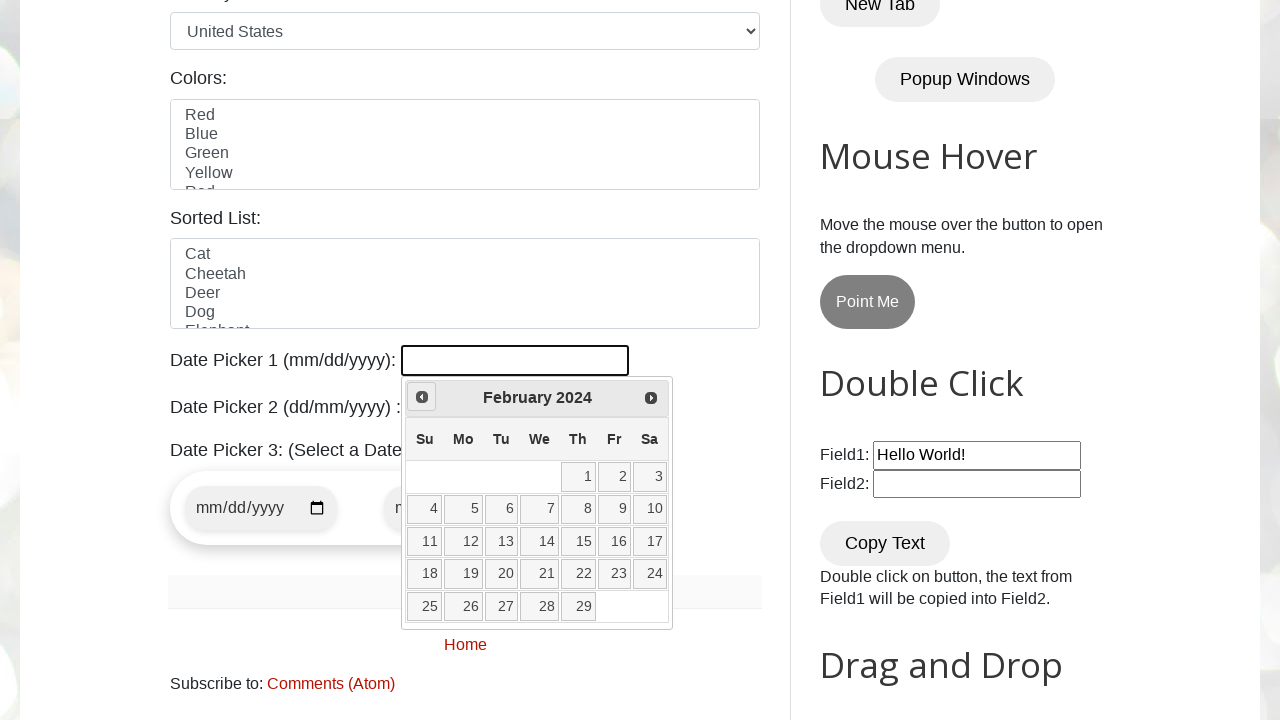

Retrieved current month from date picker
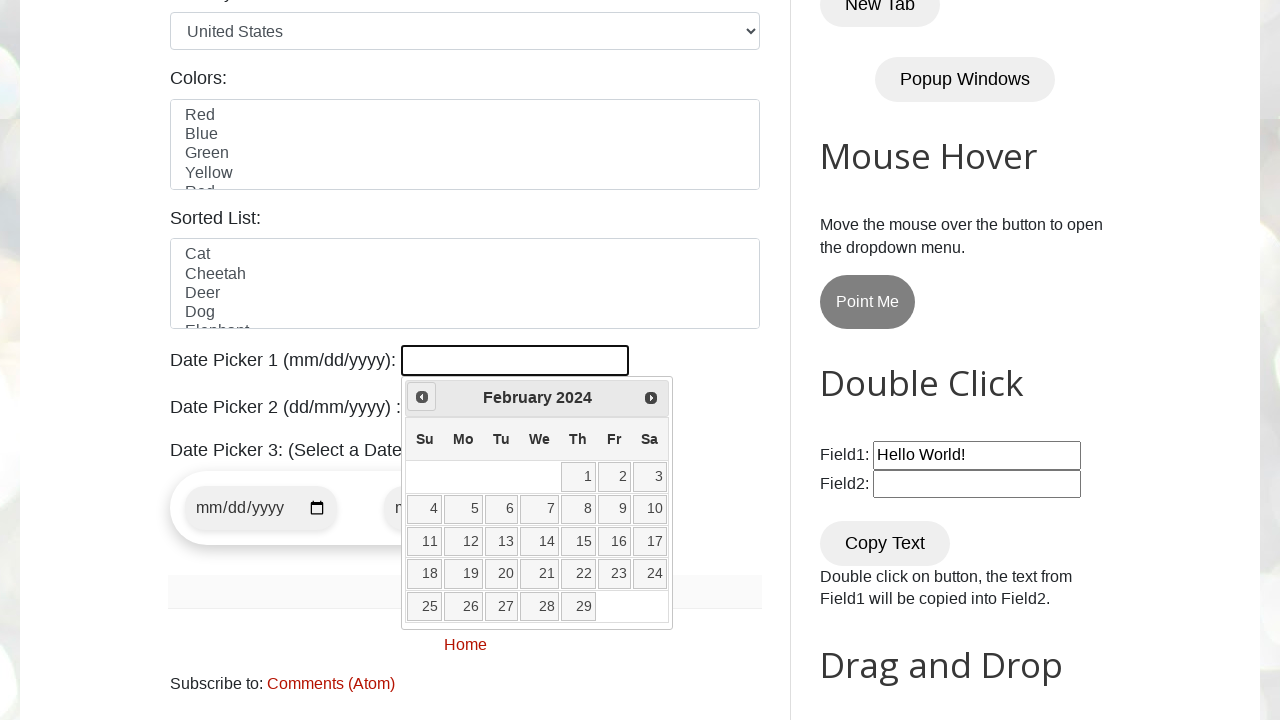

Clicked previous button to navigate to earlier month at (422, 397) on [title='Prev']
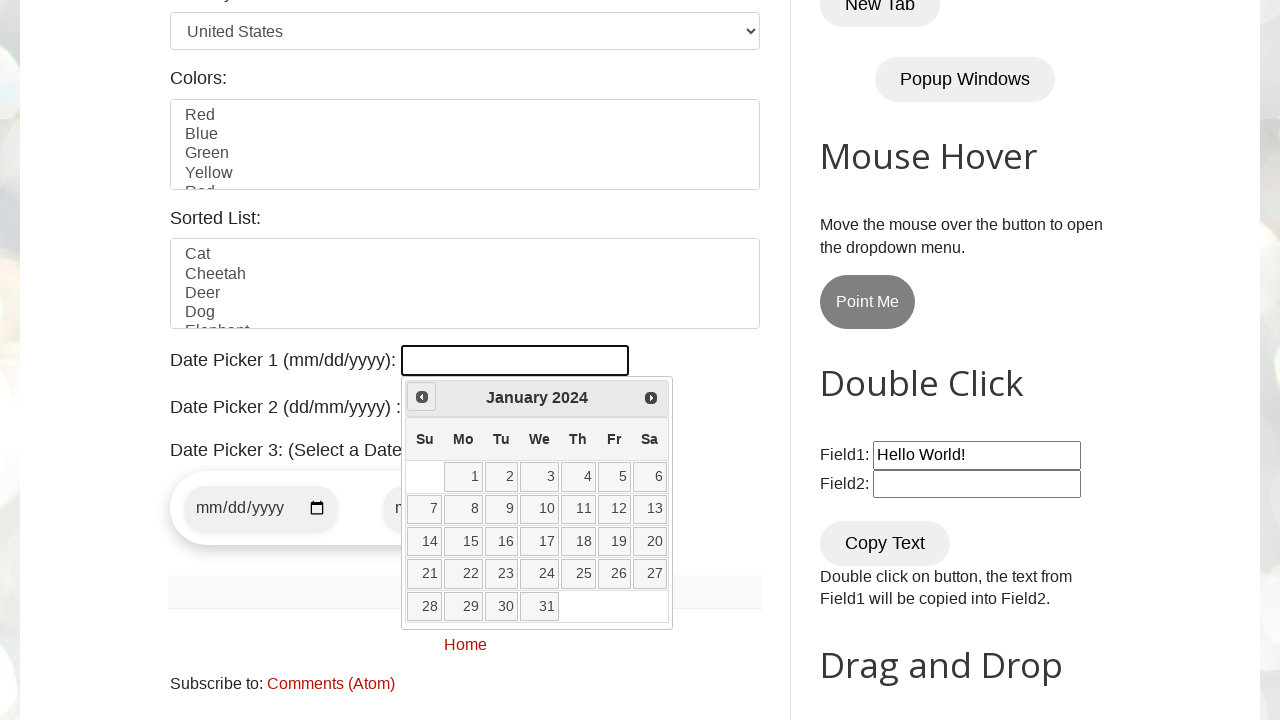

Retrieved current year from date picker
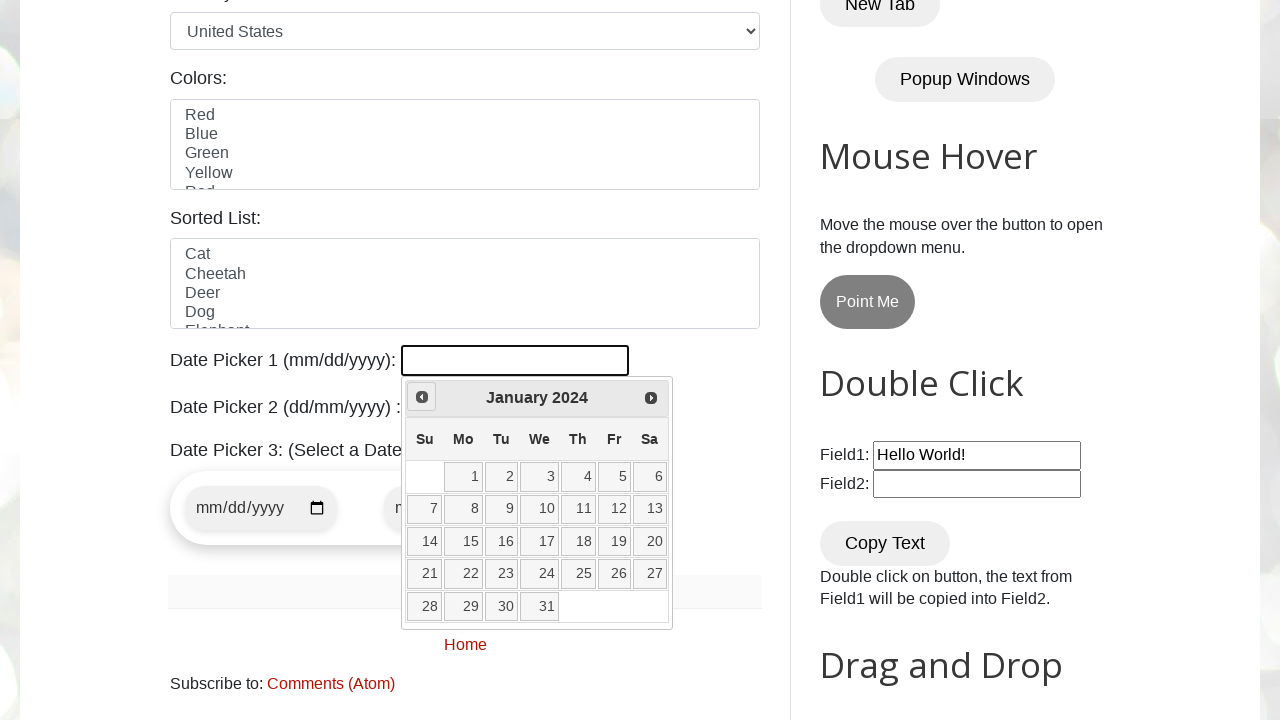

Retrieved current month from date picker
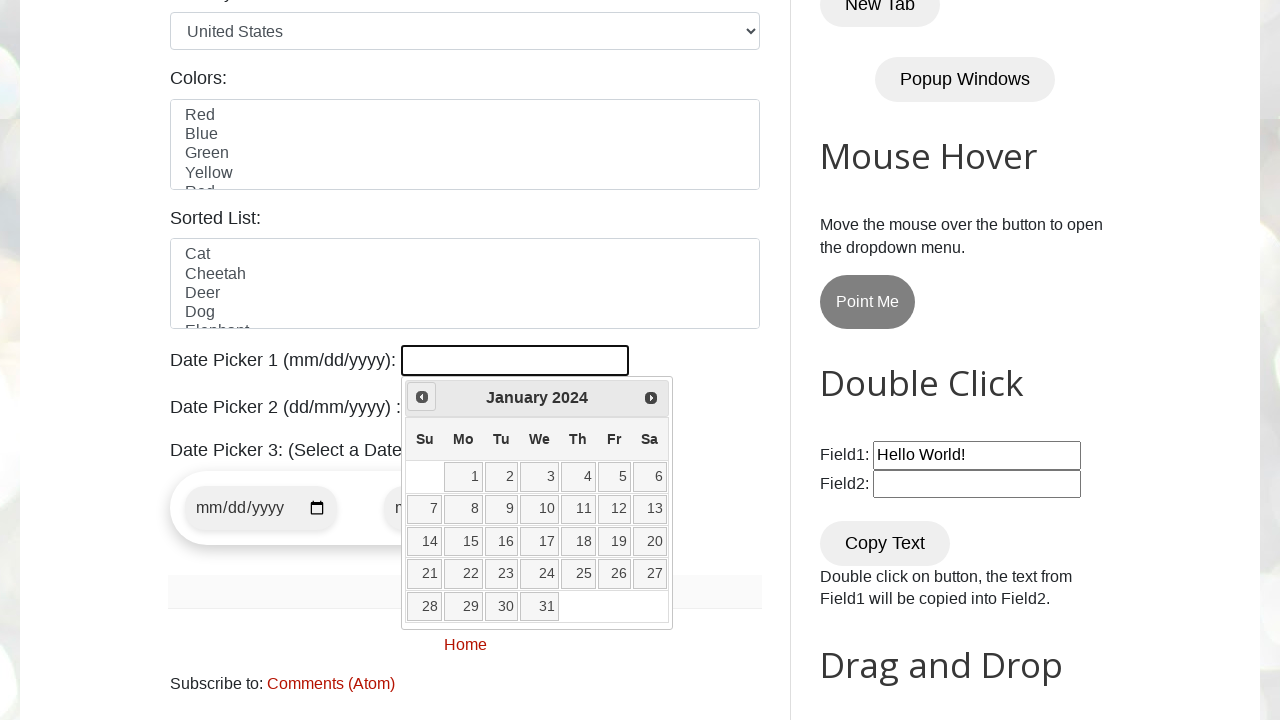

Clicked previous button to navigate to earlier month at (422, 397) on [title='Prev']
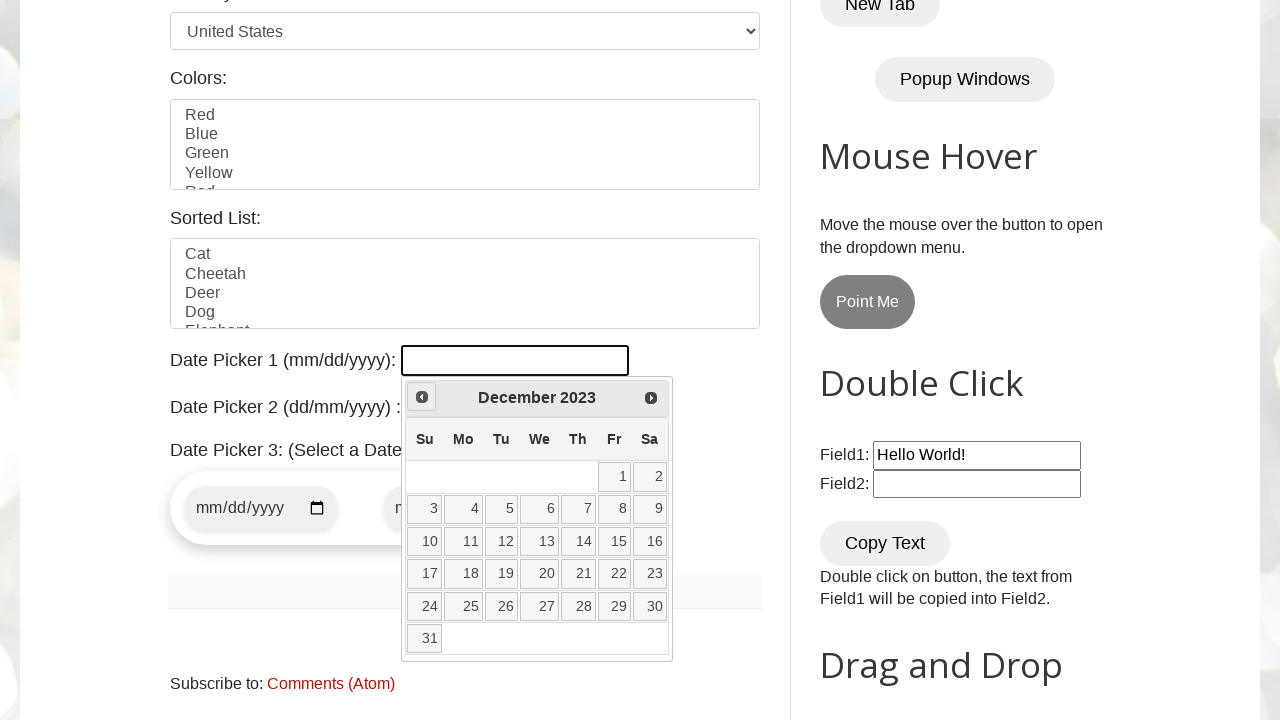

Retrieved current year from date picker
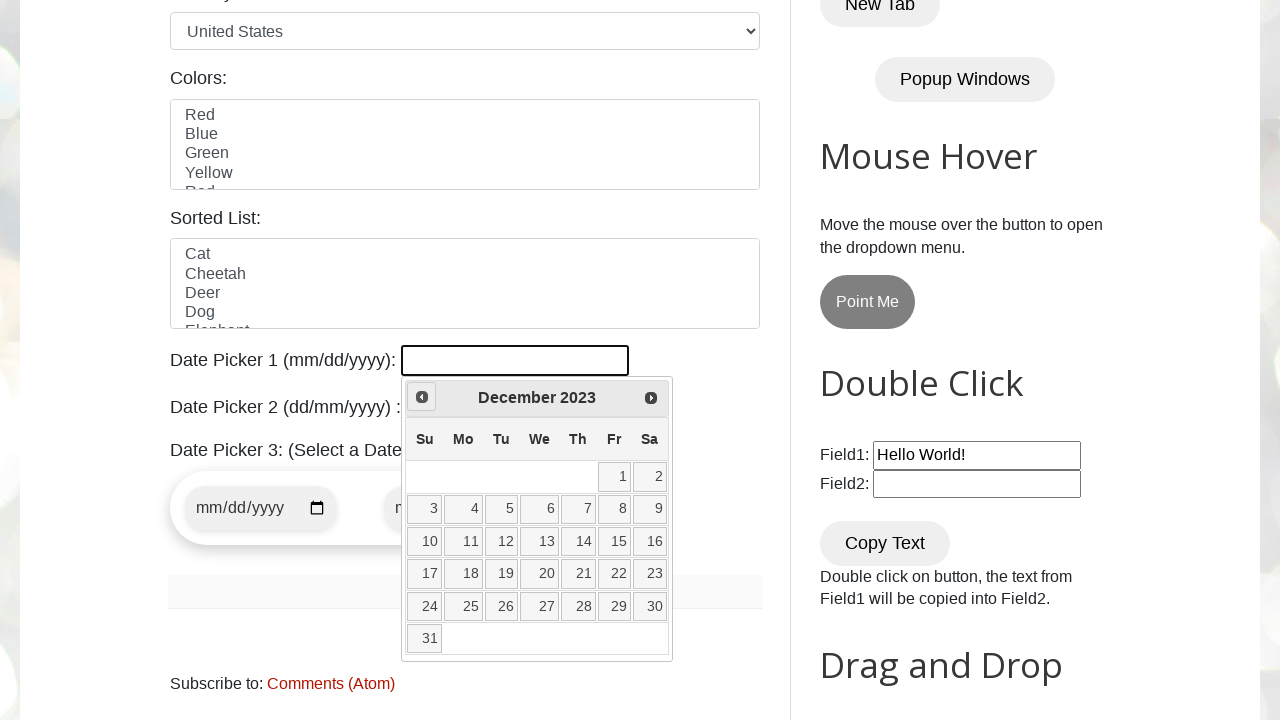

Retrieved current month from date picker
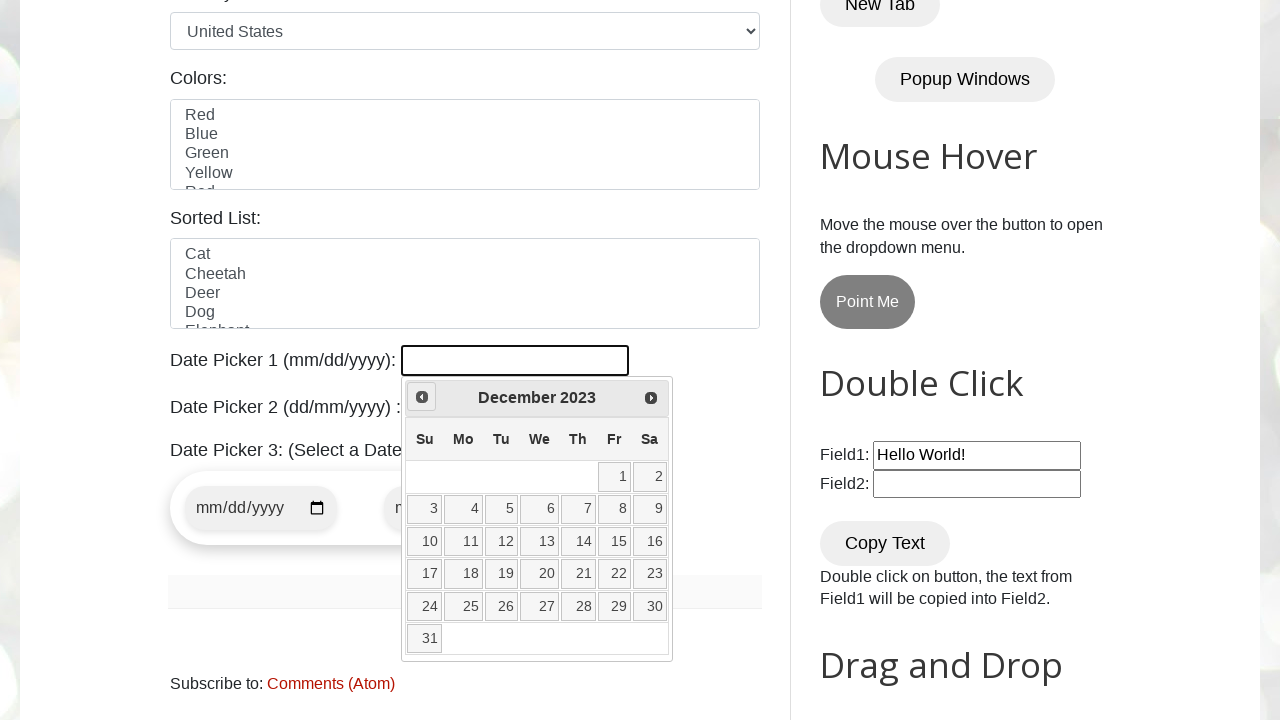

Clicked previous button to navigate to earlier month at (422, 397) on [title='Prev']
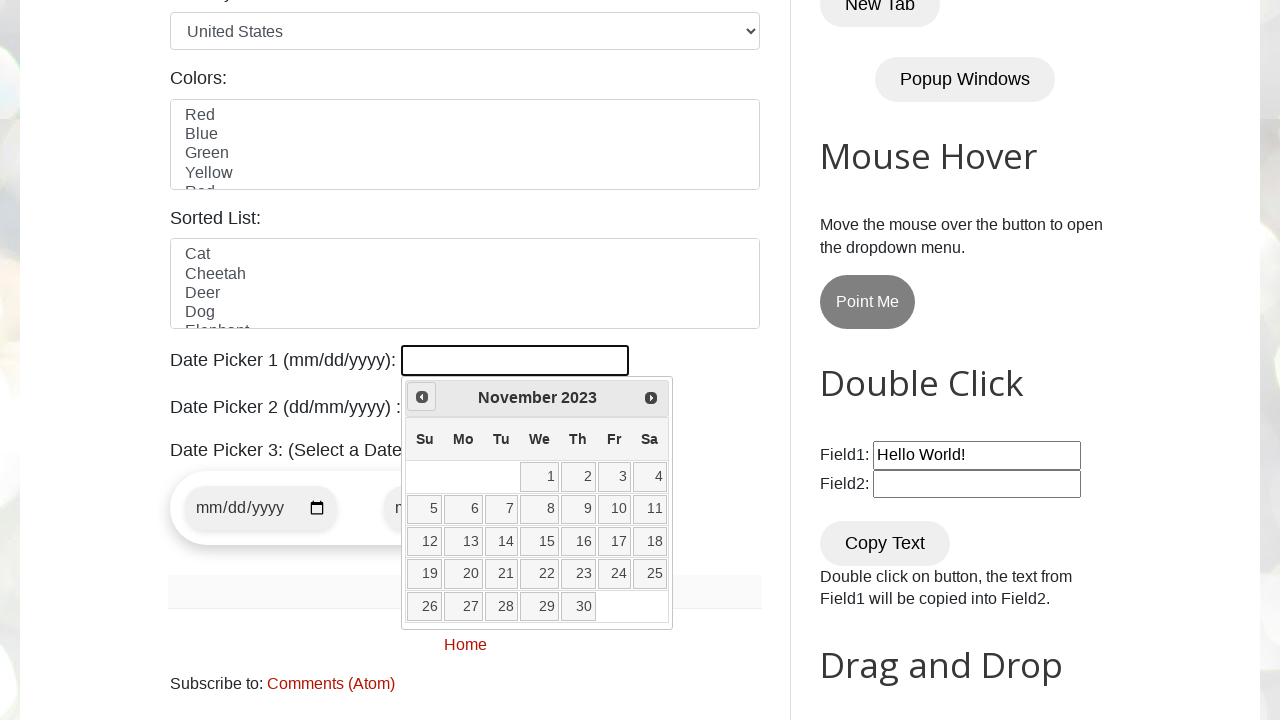

Retrieved current year from date picker
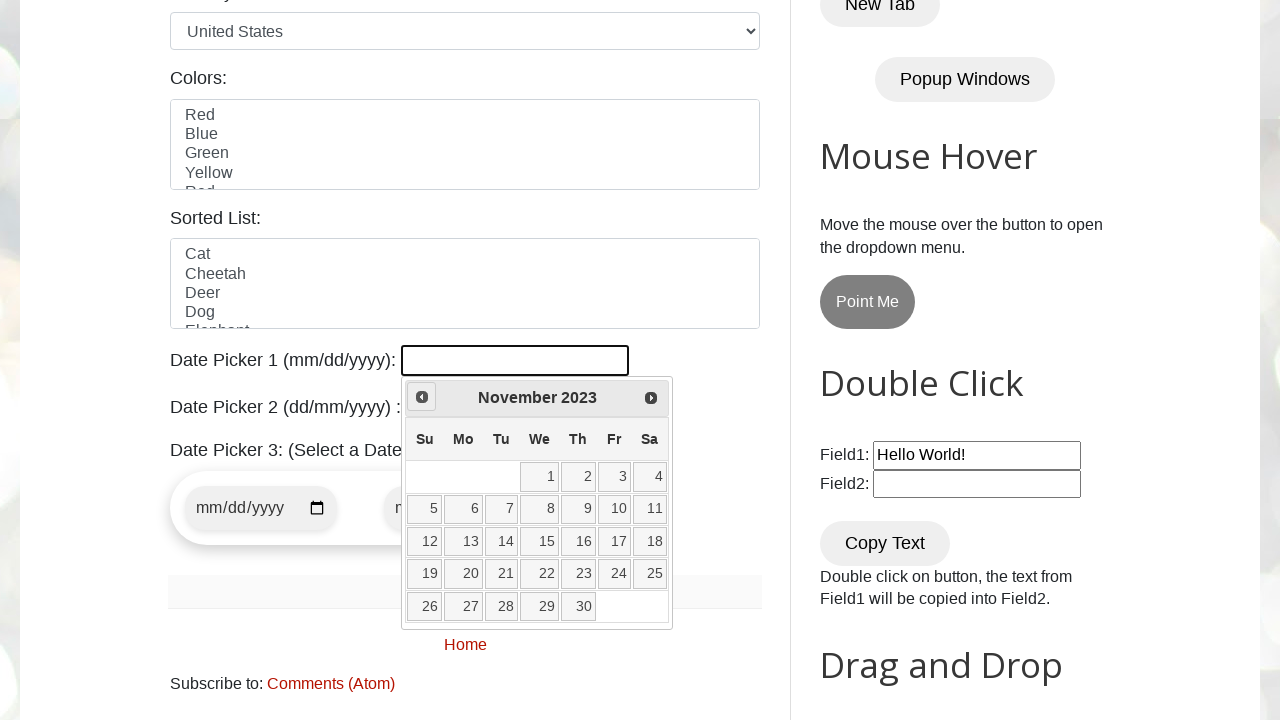

Retrieved current month from date picker
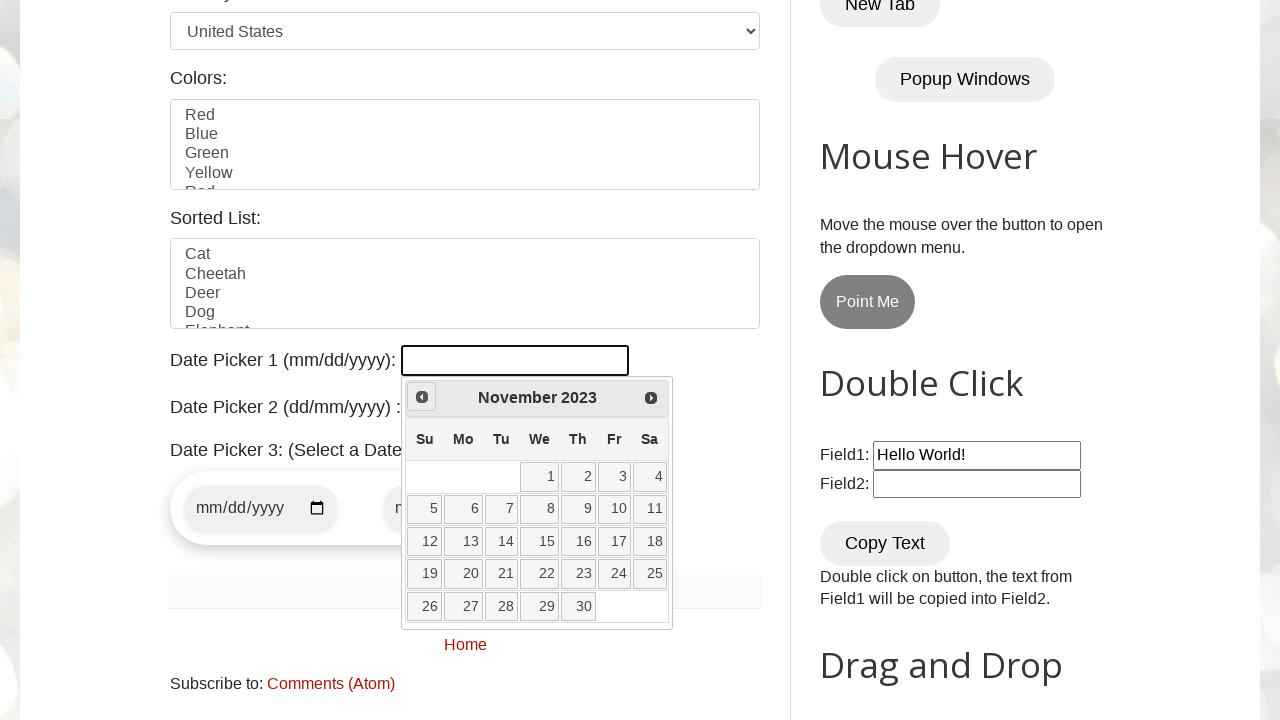

Clicked previous button to navigate to earlier month at (422, 397) on [title='Prev']
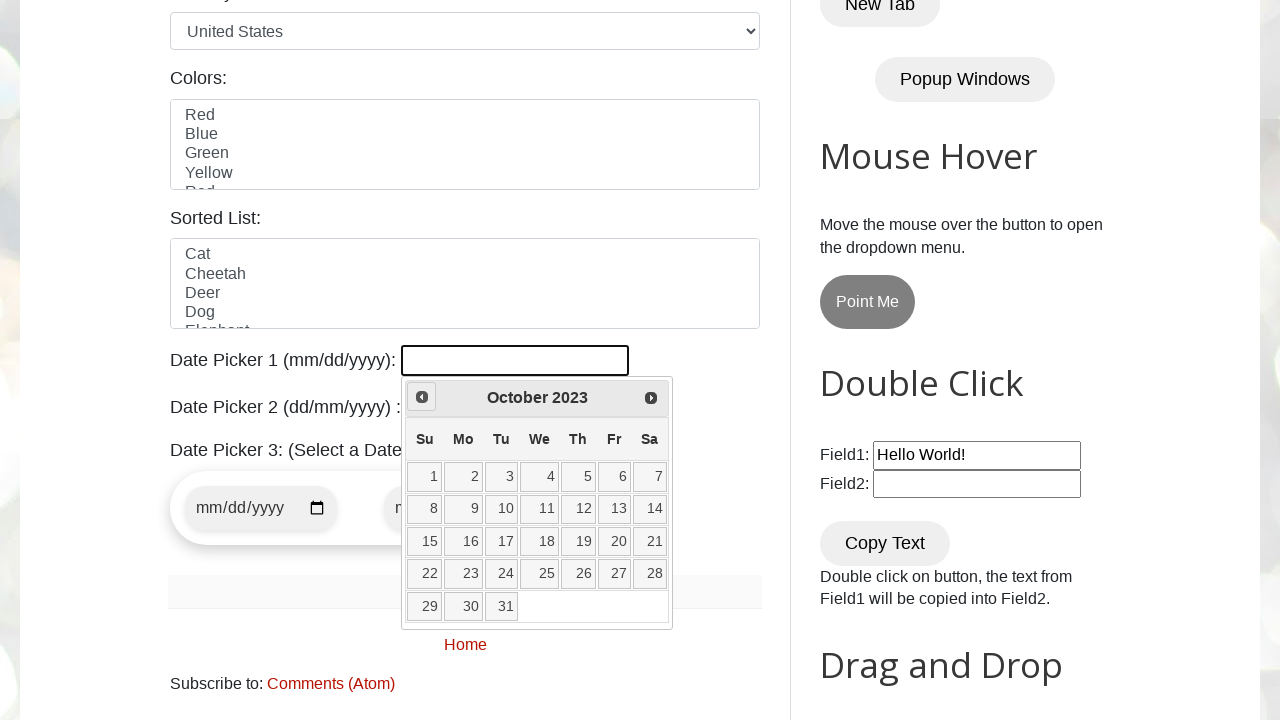

Retrieved current year from date picker
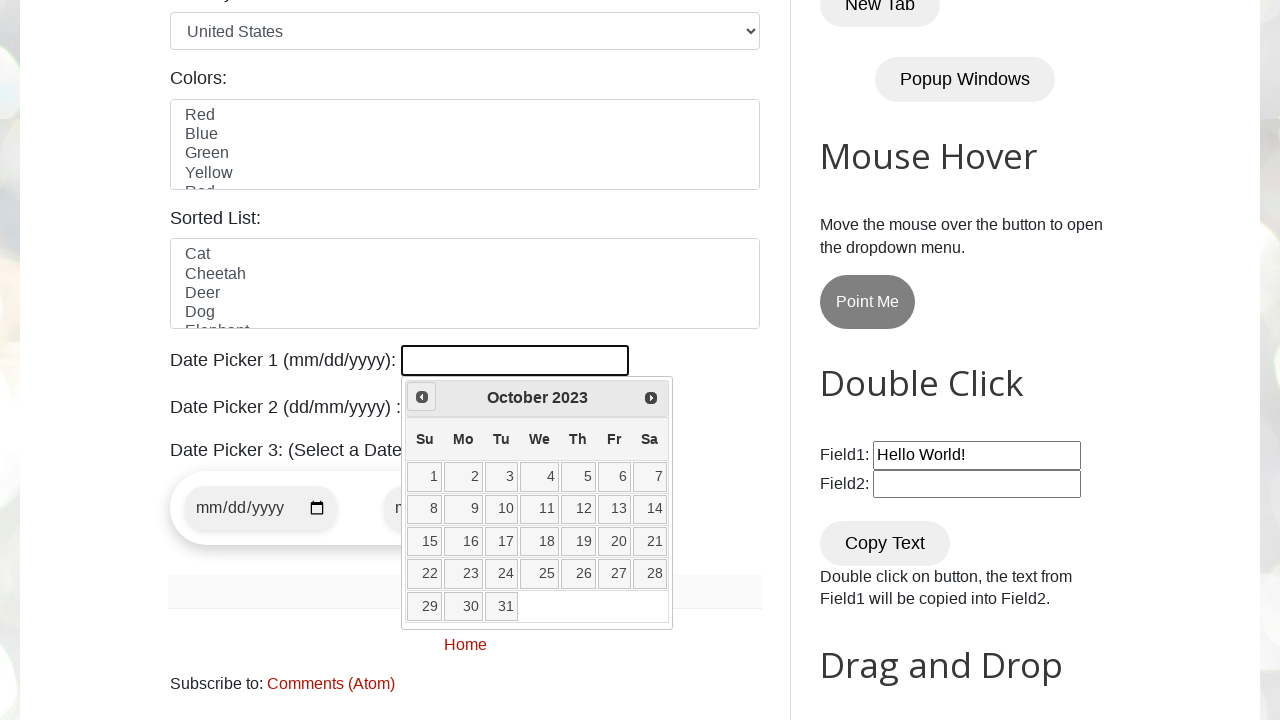

Retrieved current month from date picker
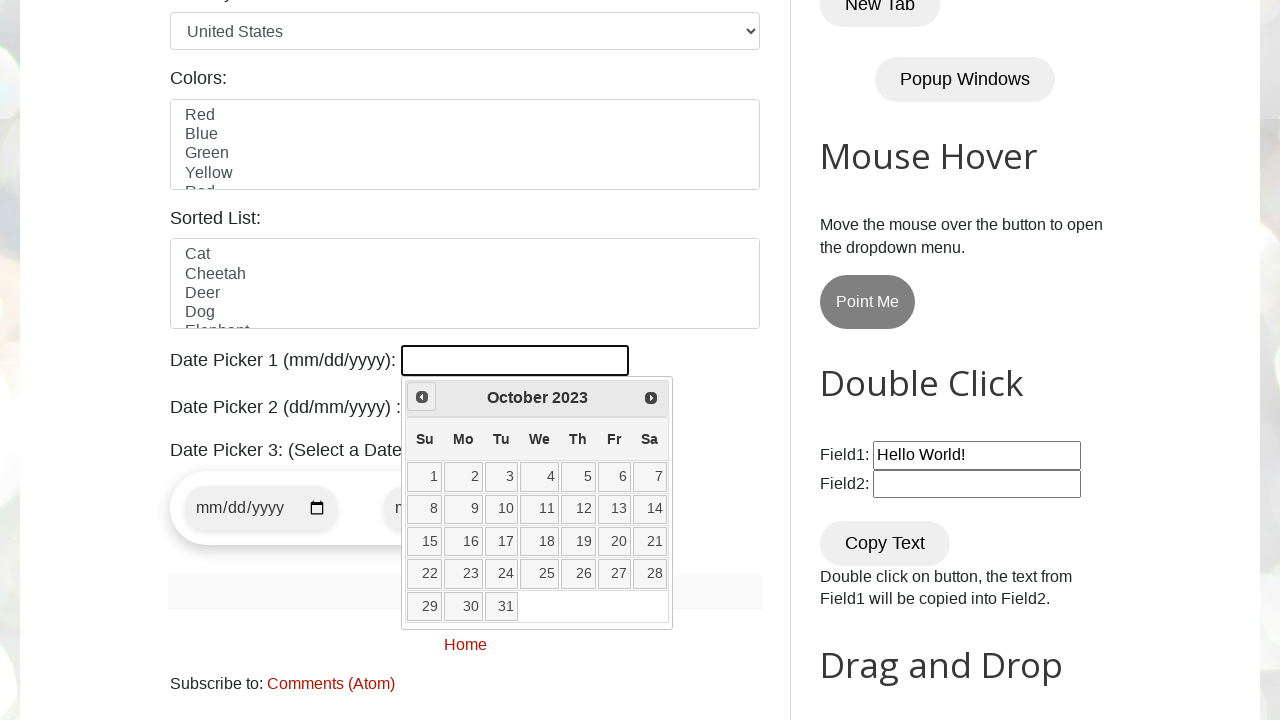

Clicked previous button to navigate to earlier month at (422, 397) on [title='Prev']
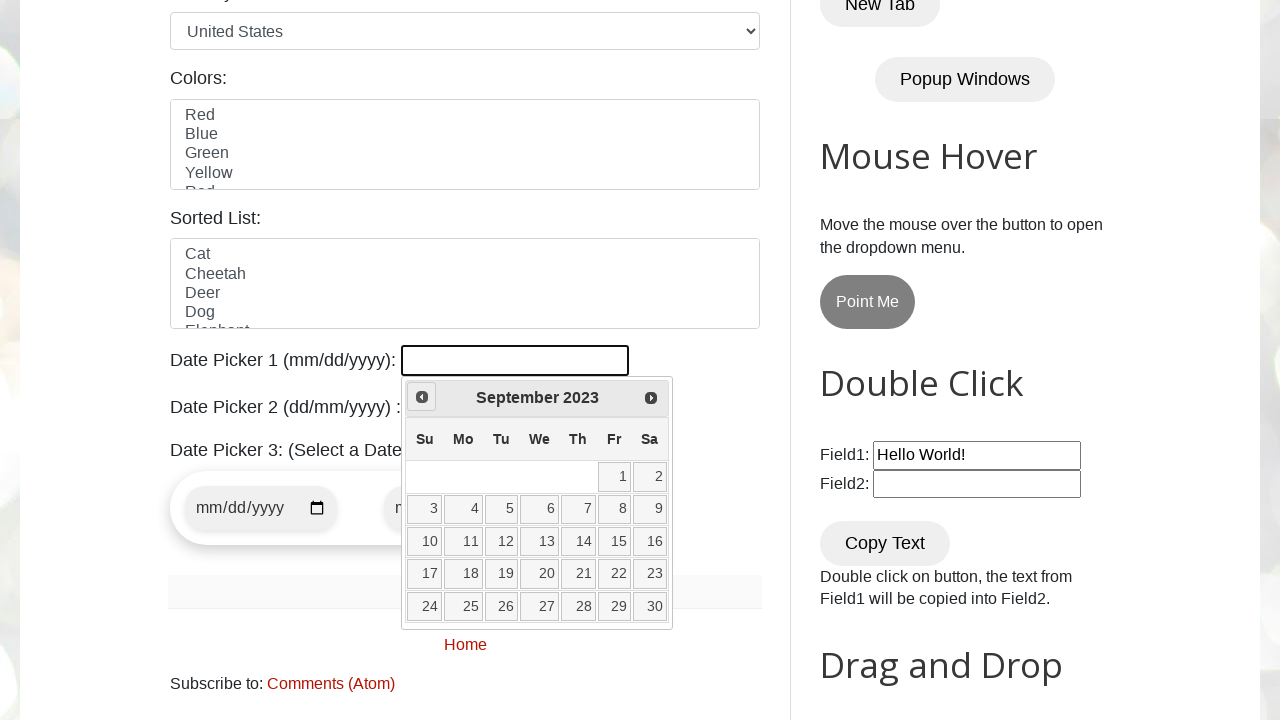

Retrieved current year from date picker
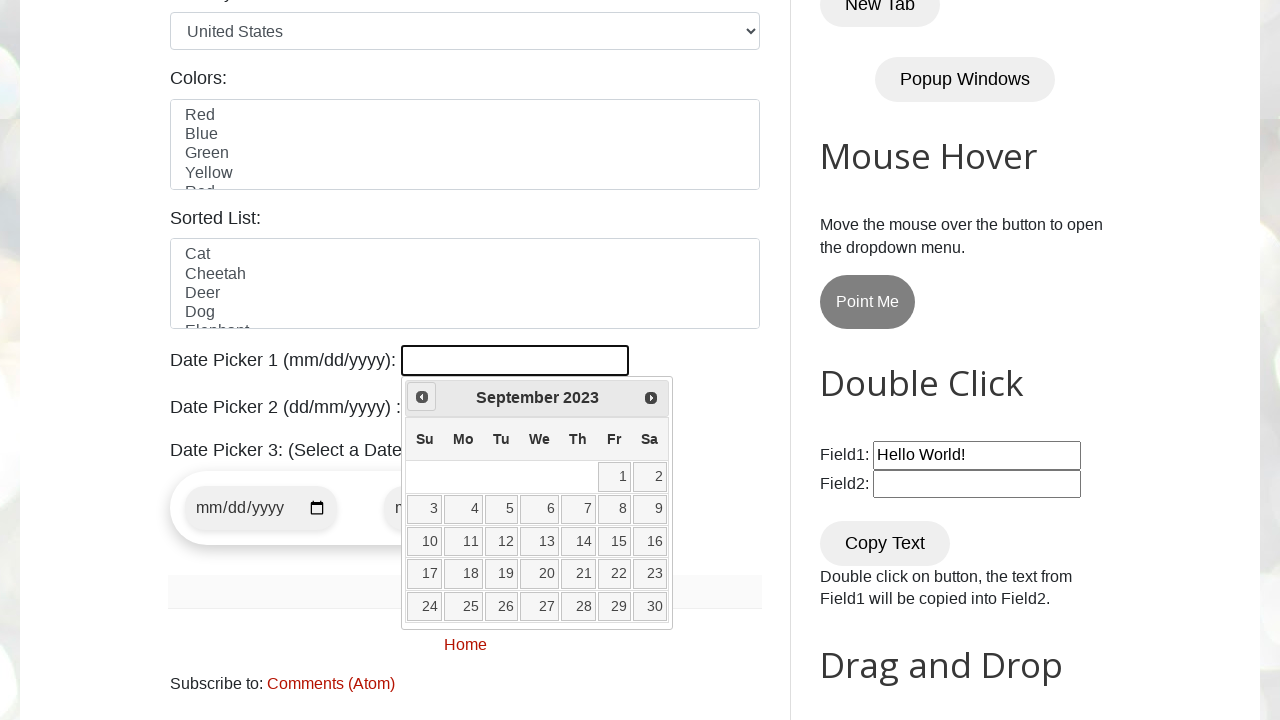

Retrieved current month from date picker
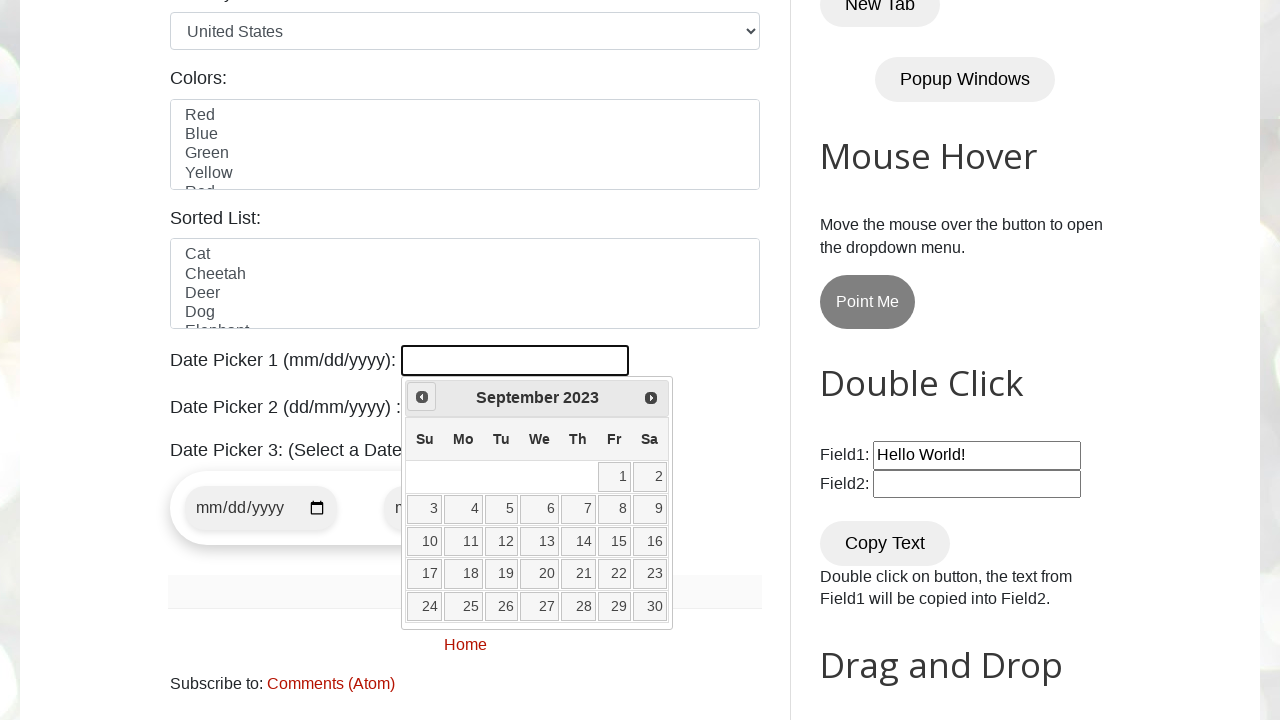

Clicked previous button to navigate to earlier month at (422, 397) on [title='Prev']
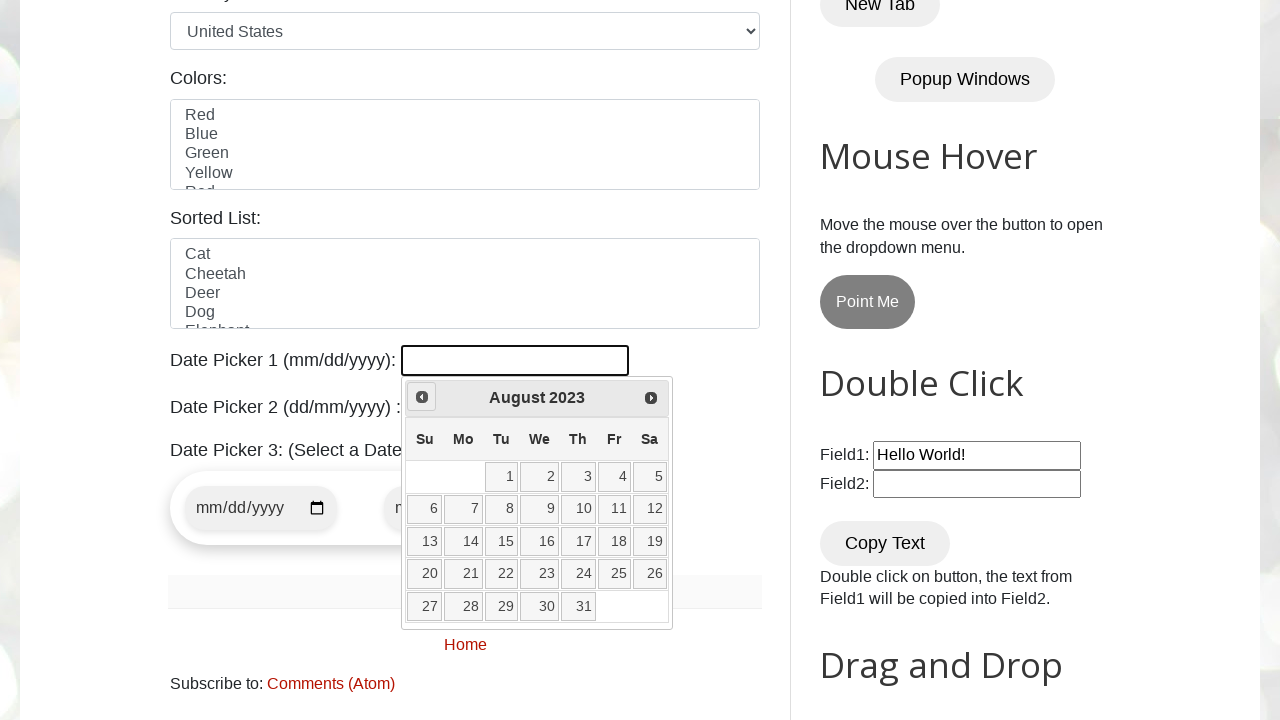

Retrieved current year from date picker
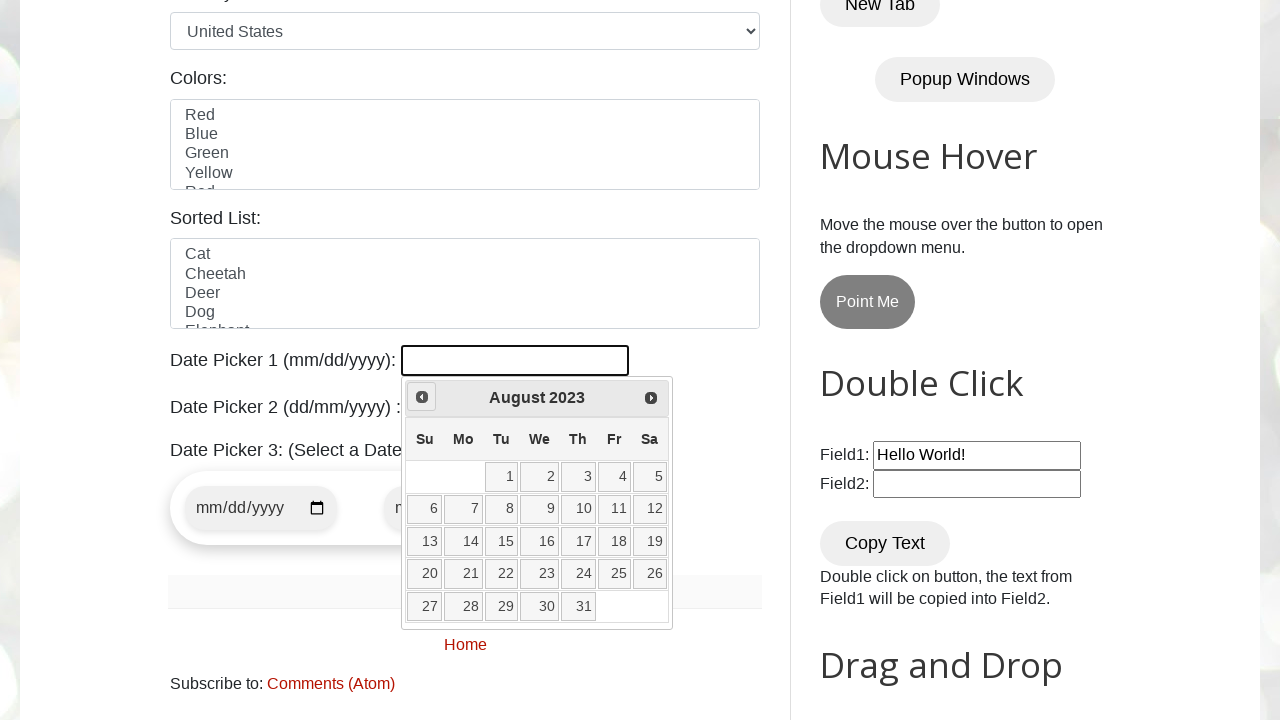

Retrieved current month from date picker
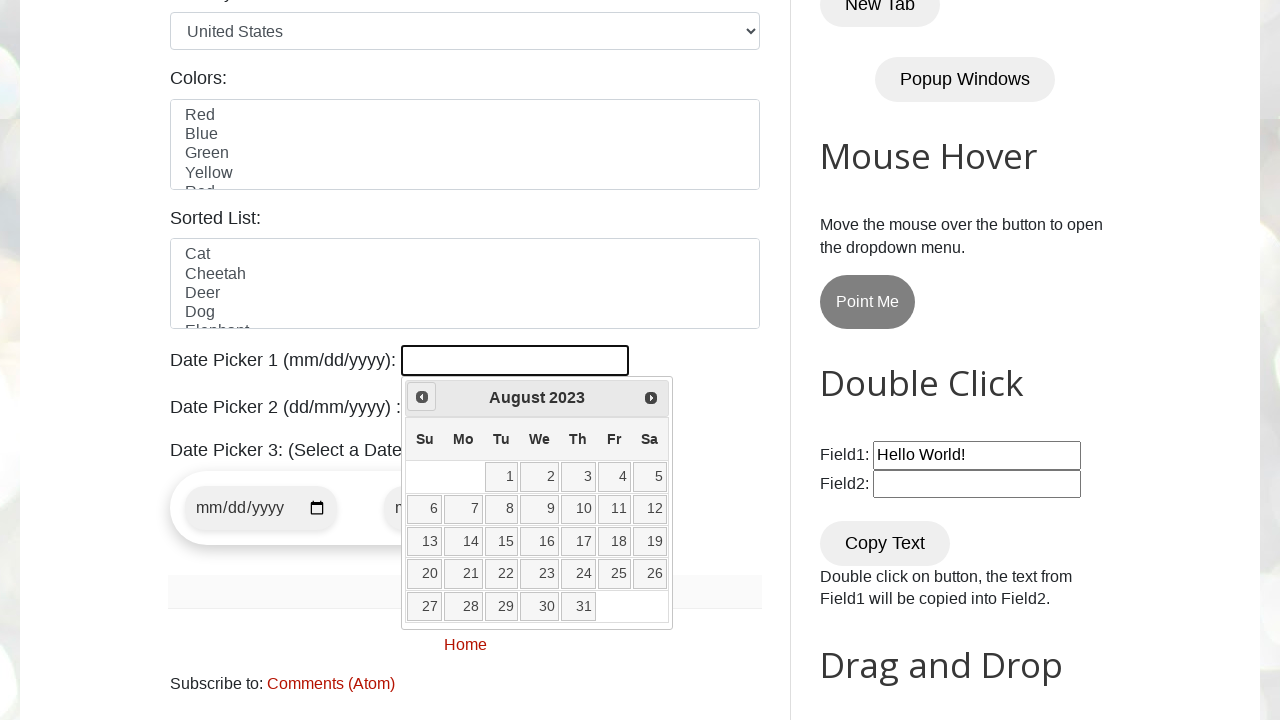

Clicked previous button to navigate to earlier month at (422, 397) on [title='Prev']
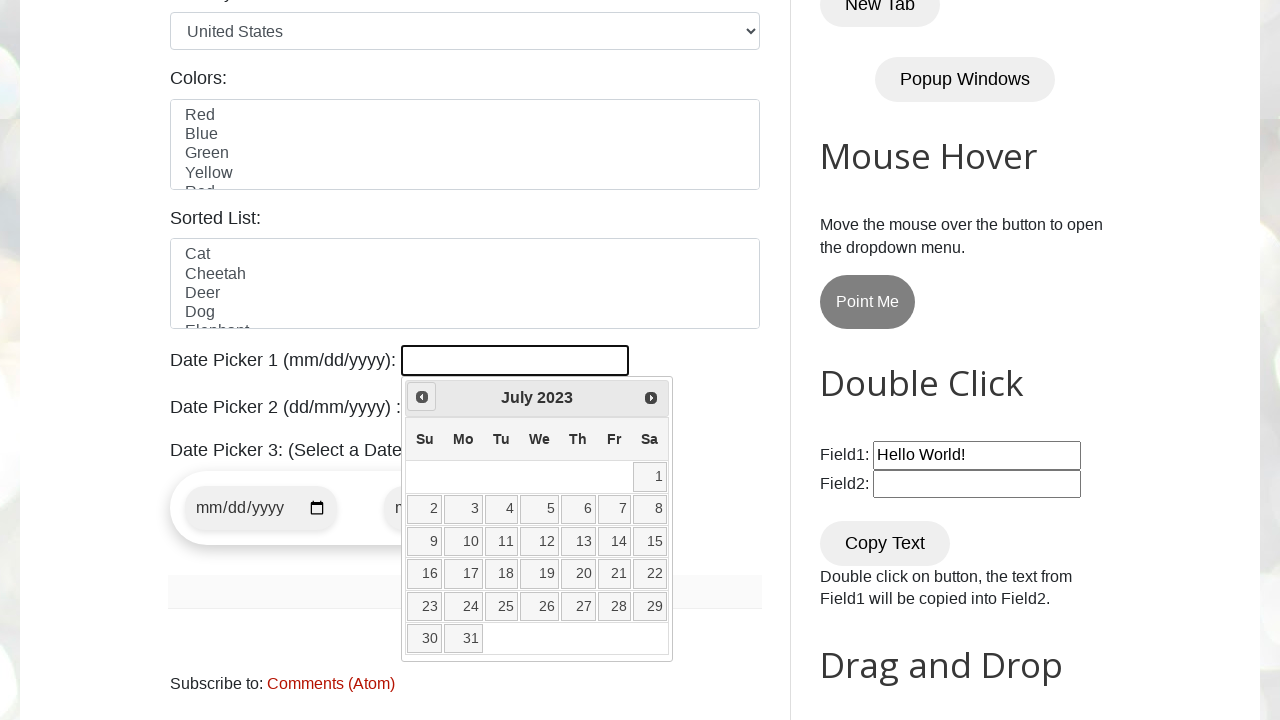

Retrieved current year from date picker
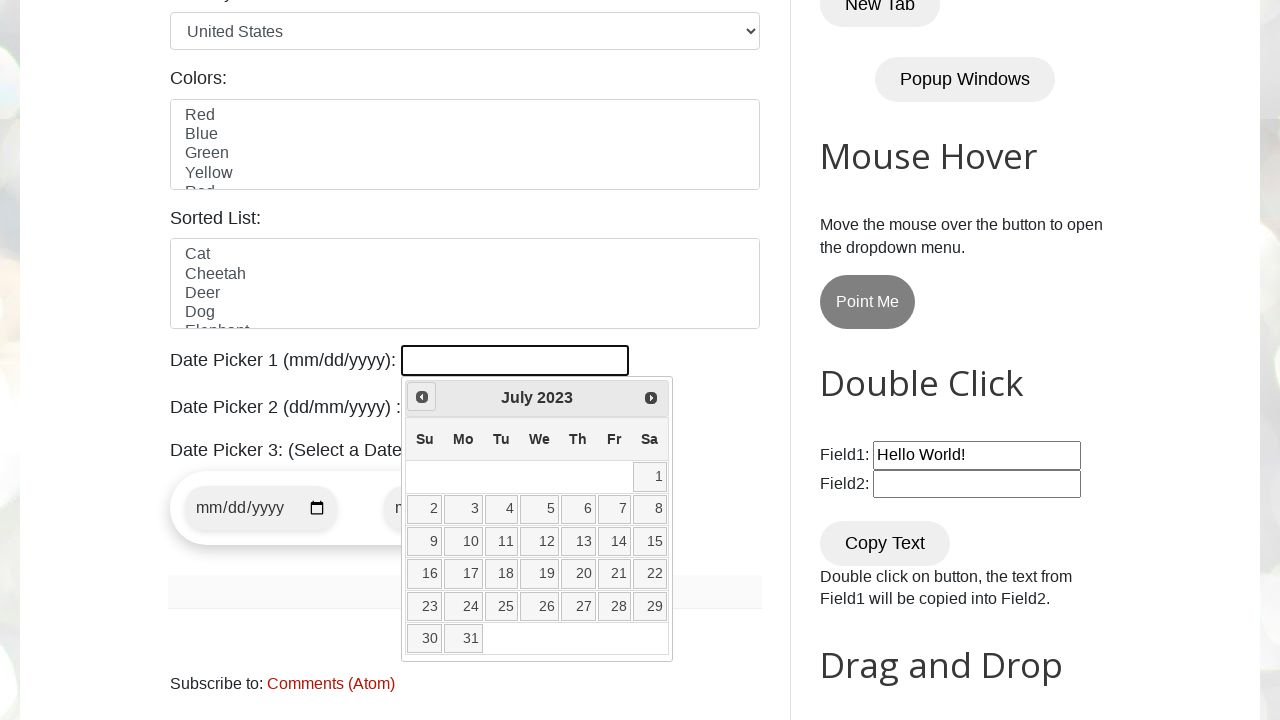

Retrieved current month from date picker
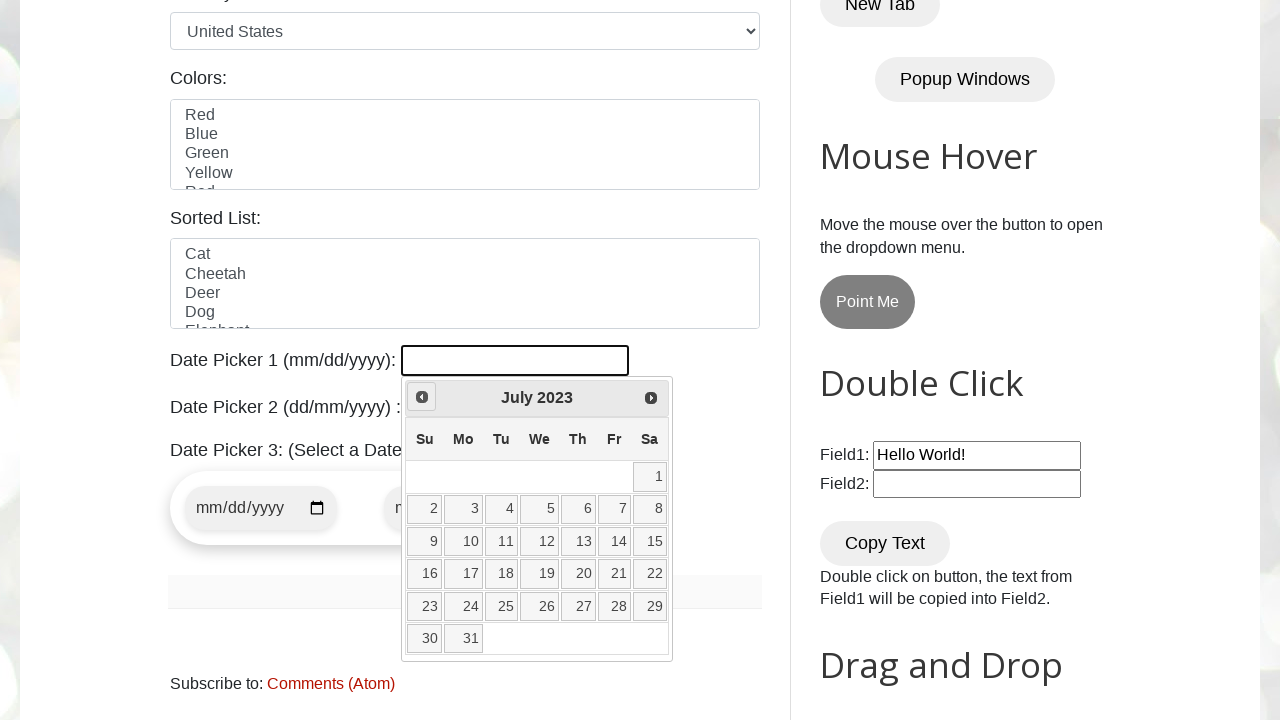

Clicked previous button to navigate to earlier month at (422, 397) on [title='Prev']
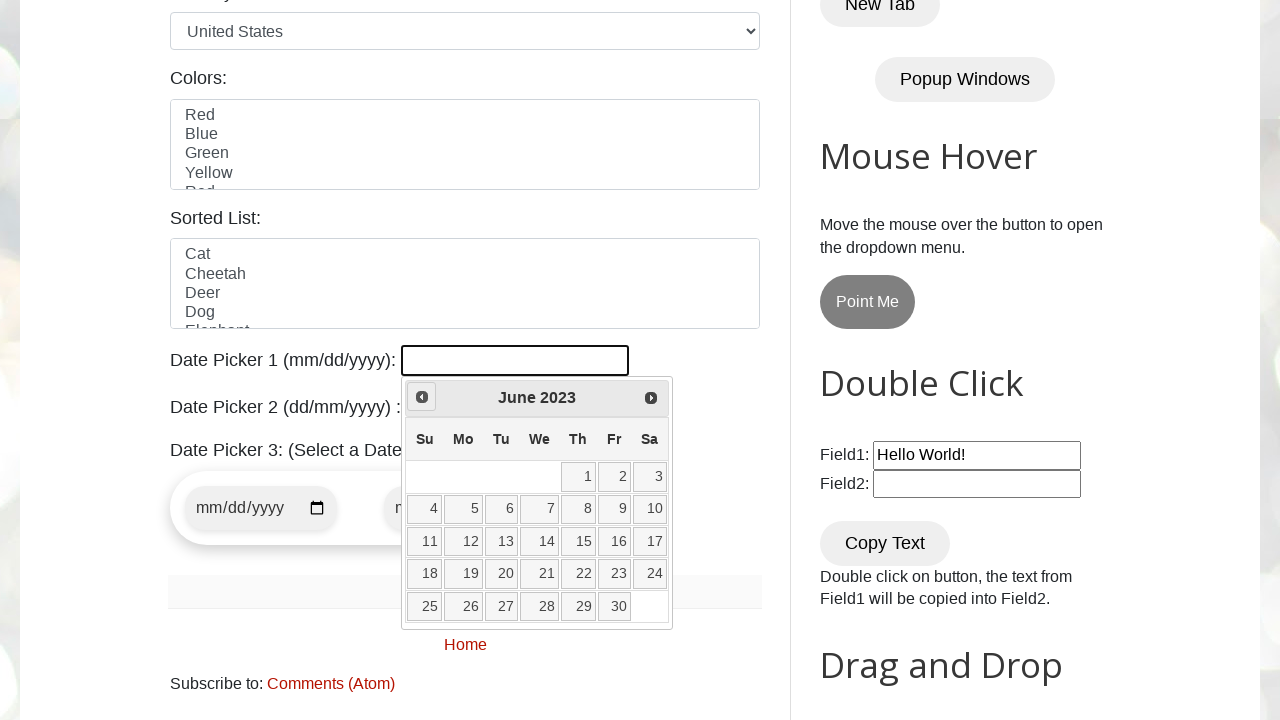

Retrieved current year from date picker
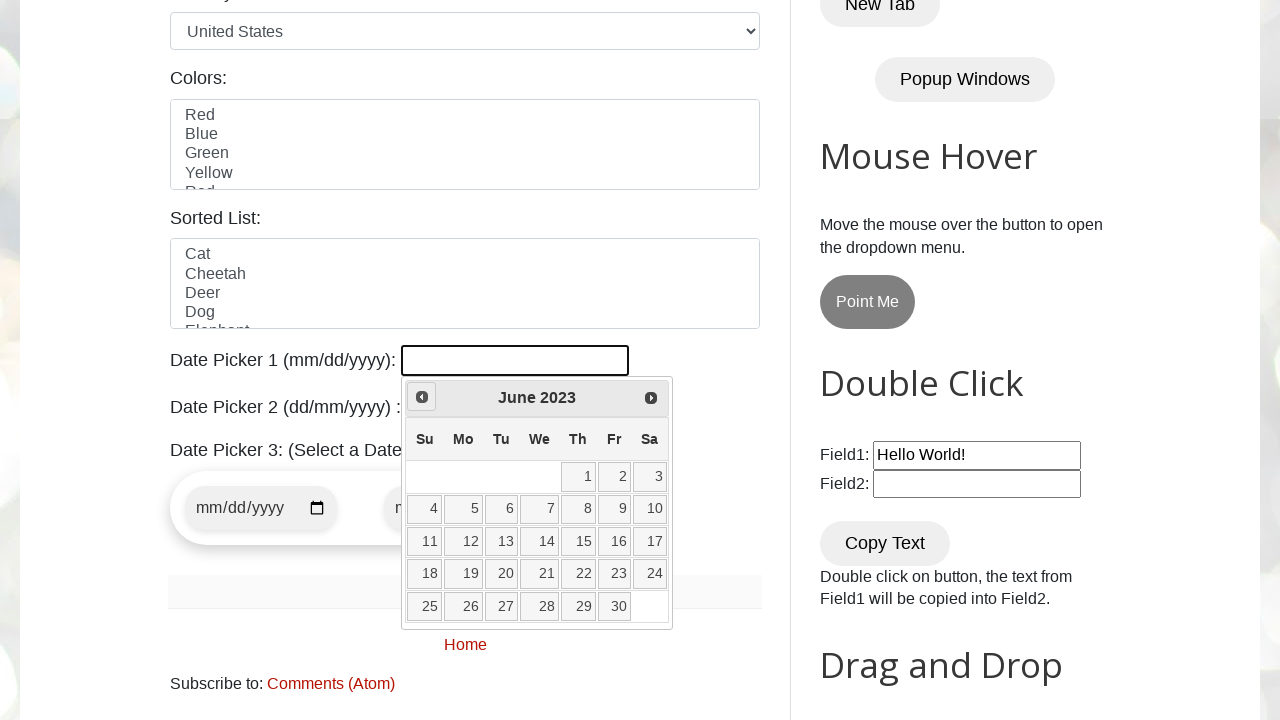

Retrieved current month from date picker
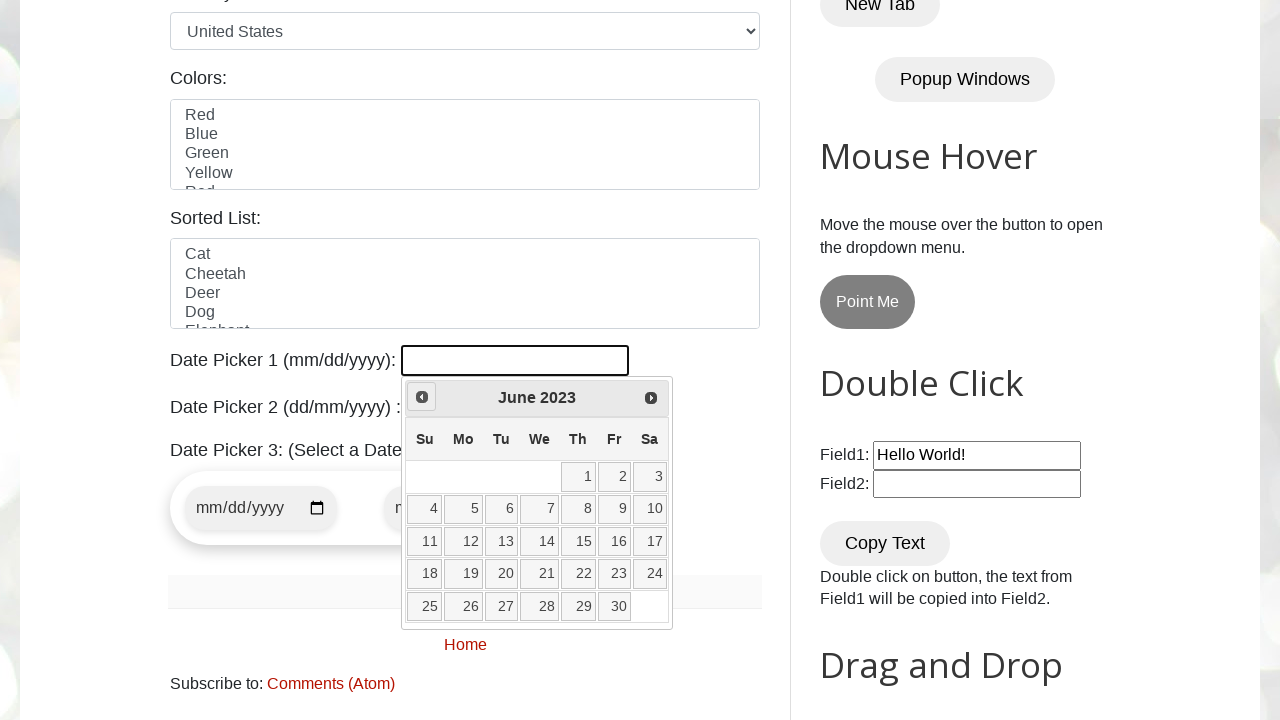

Clicked previous button to navigate to earlier month at (422, 397) on [title='Prev']
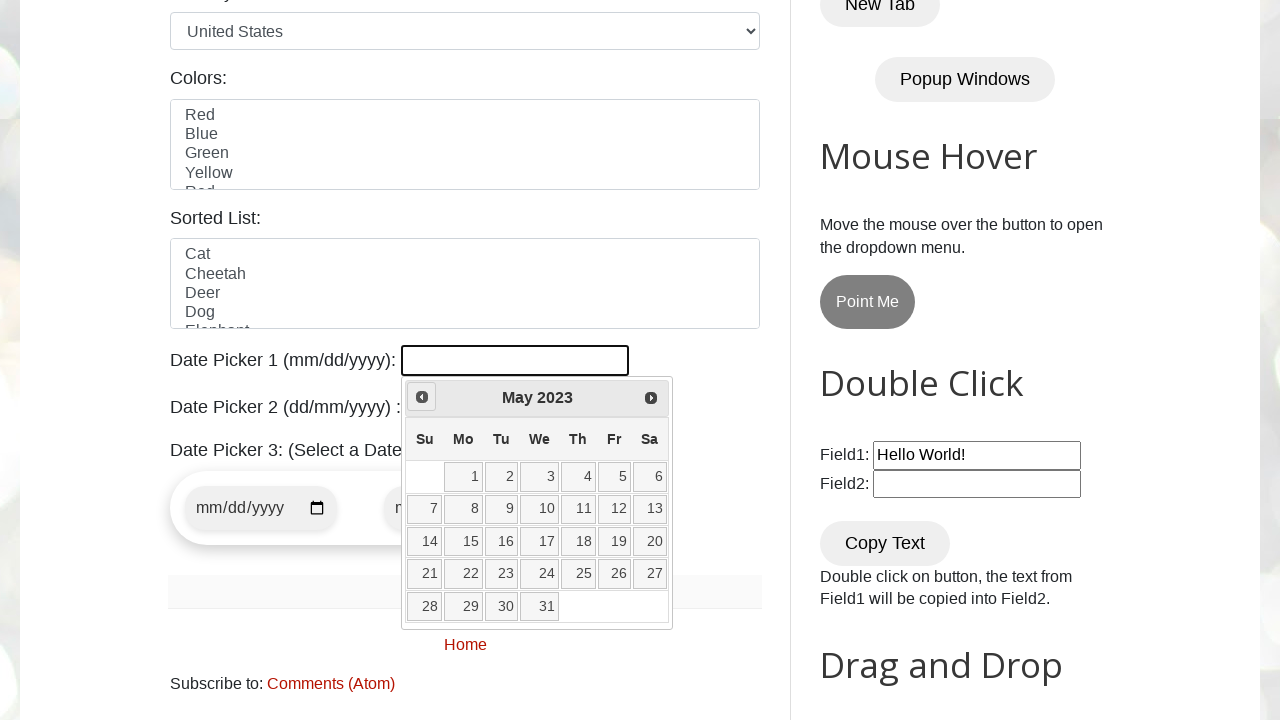

Retrieved current year from date picker
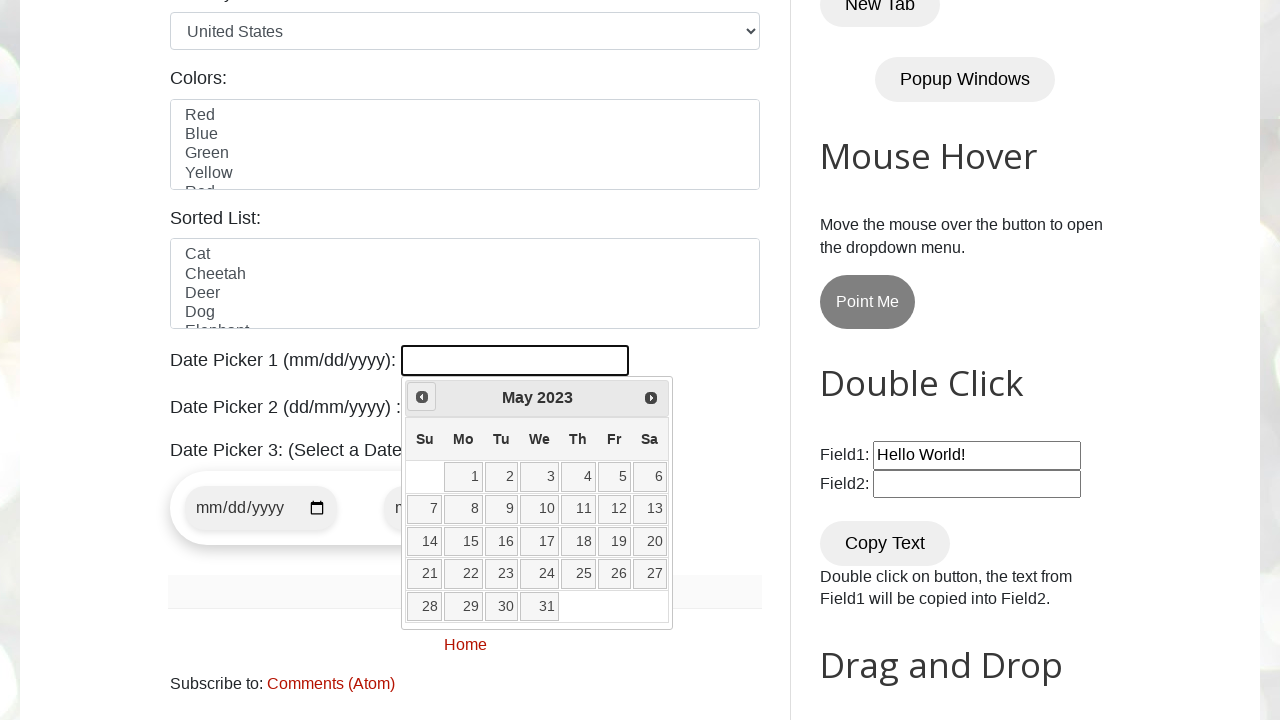

Retrieved current month from date picker
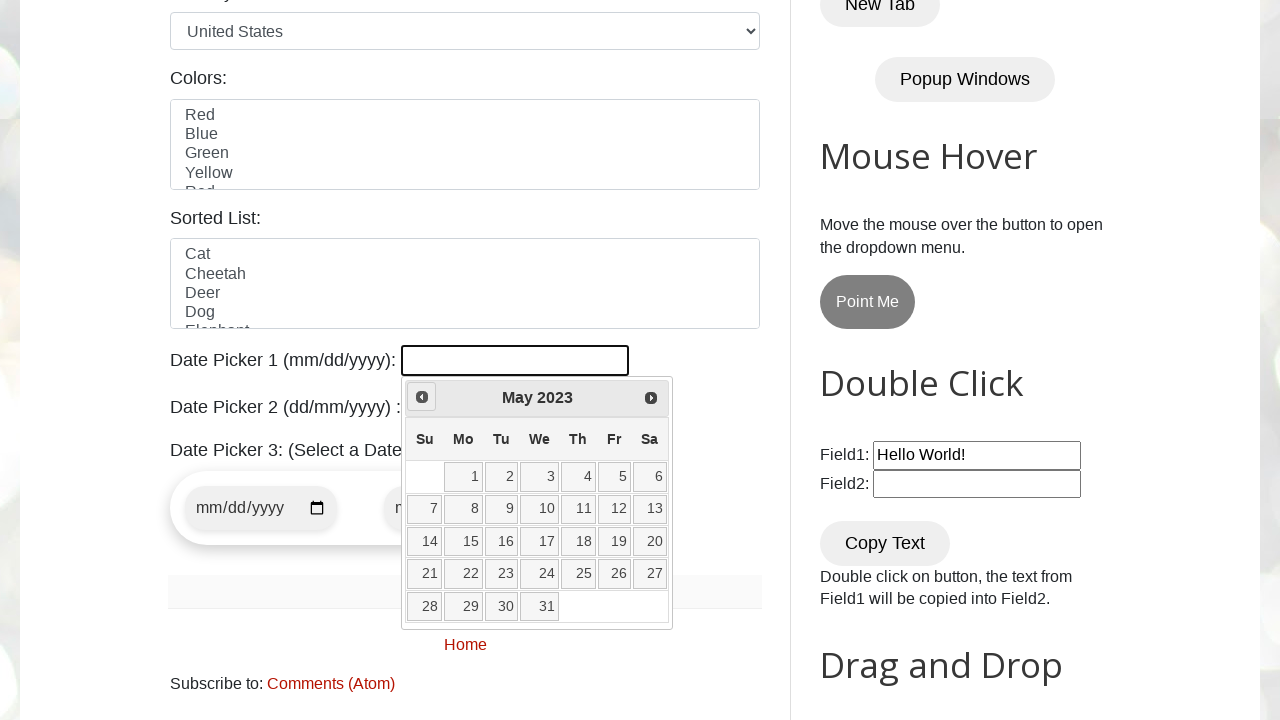

Clicked previous button to navigate to earlier month at (422, 397) on [title='Prev']
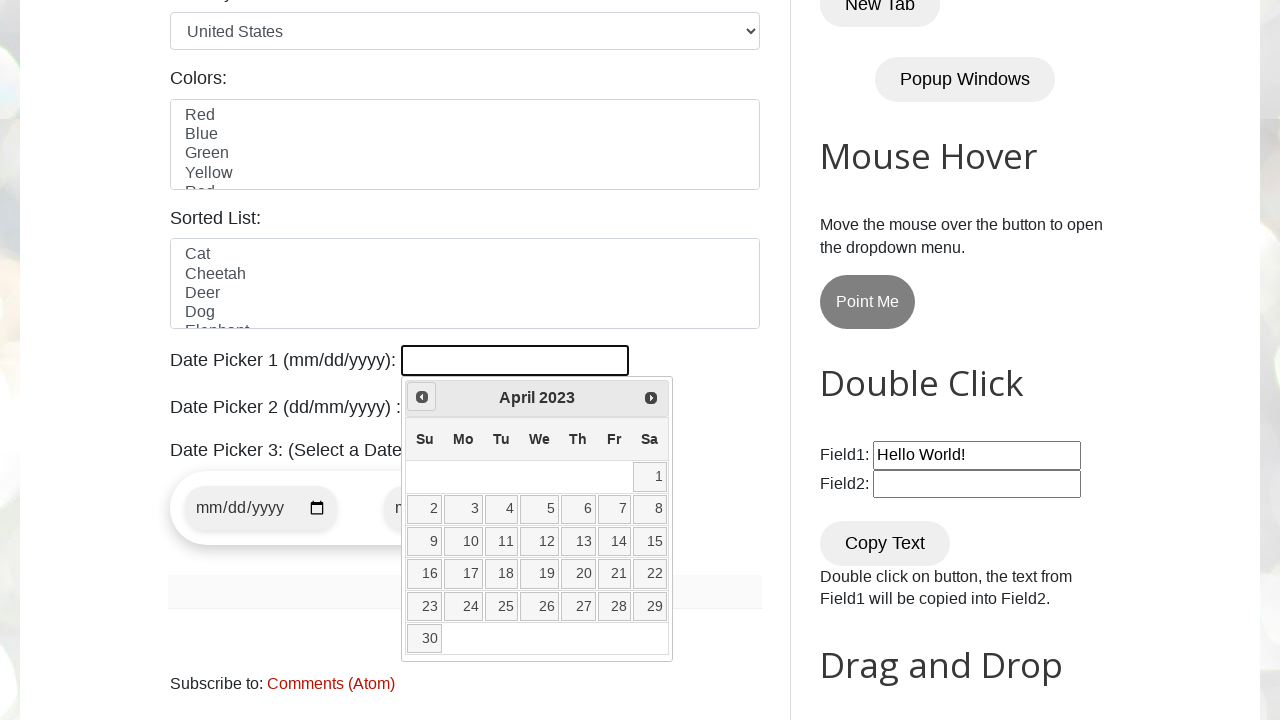

Retrieved current year from date picker
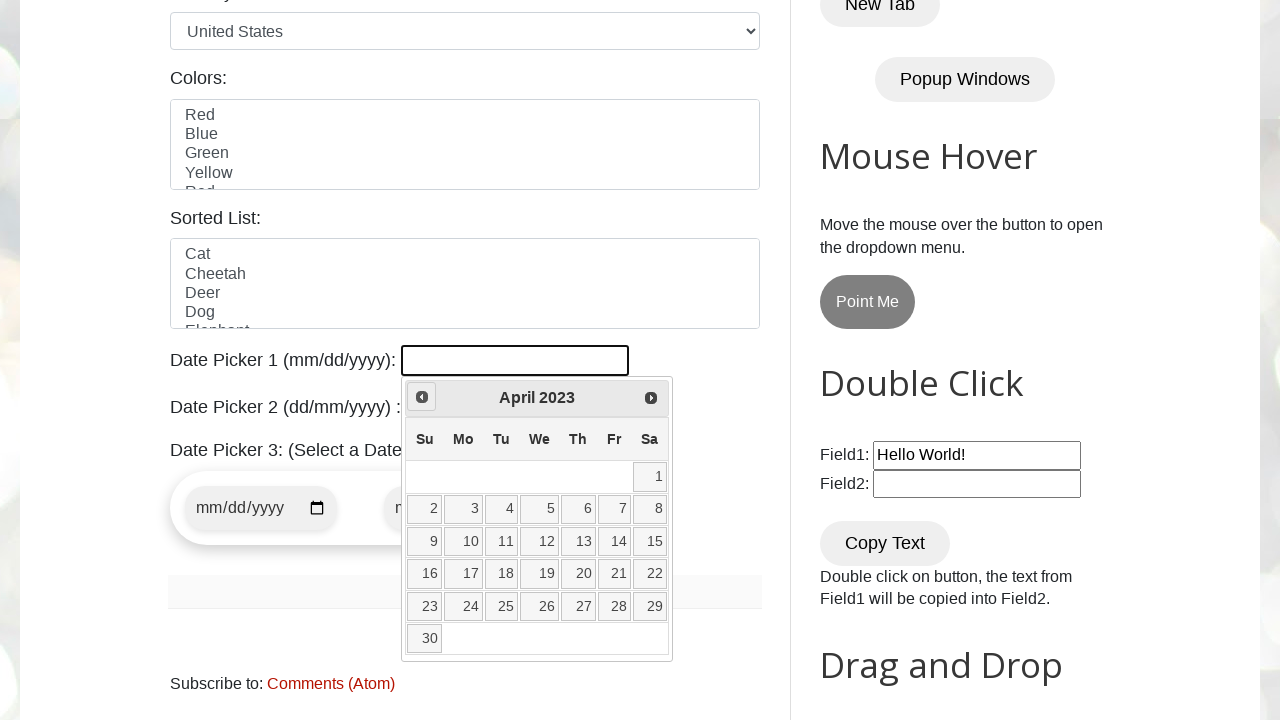

Retrieved current month from date picker
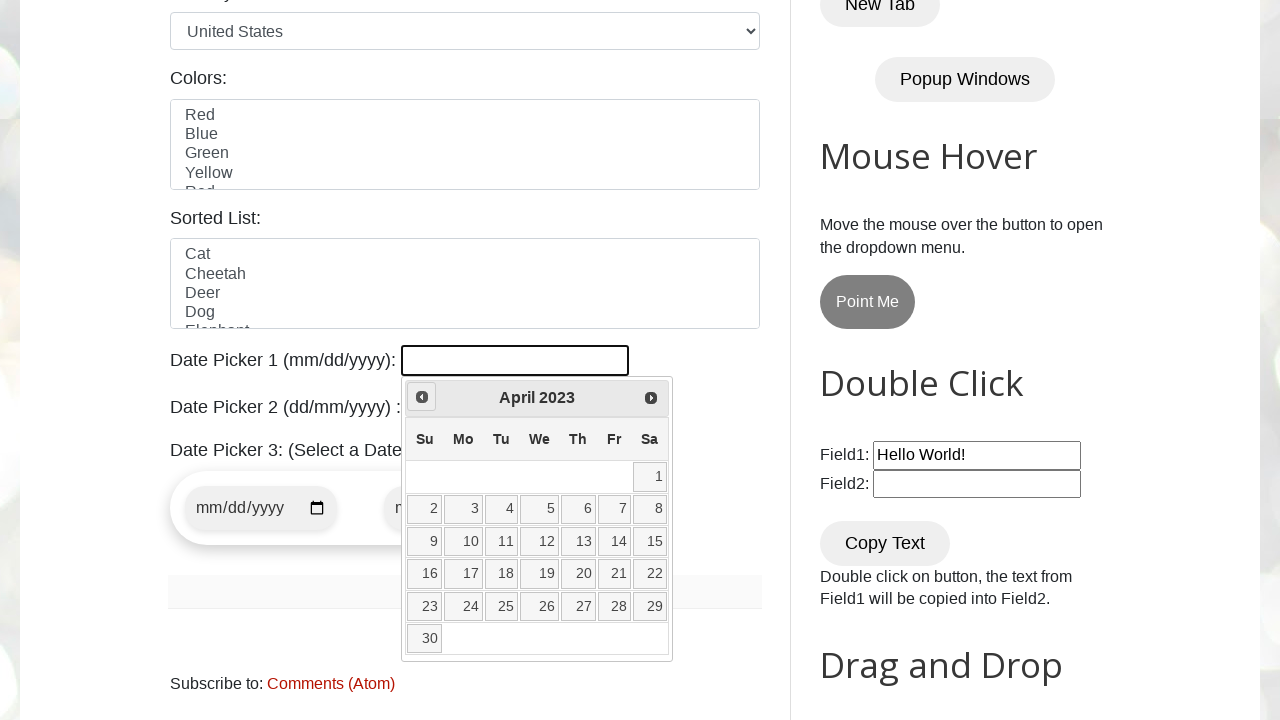

Clicked previous button to navigate to earlier month at (422, 397) on [title='Prev']
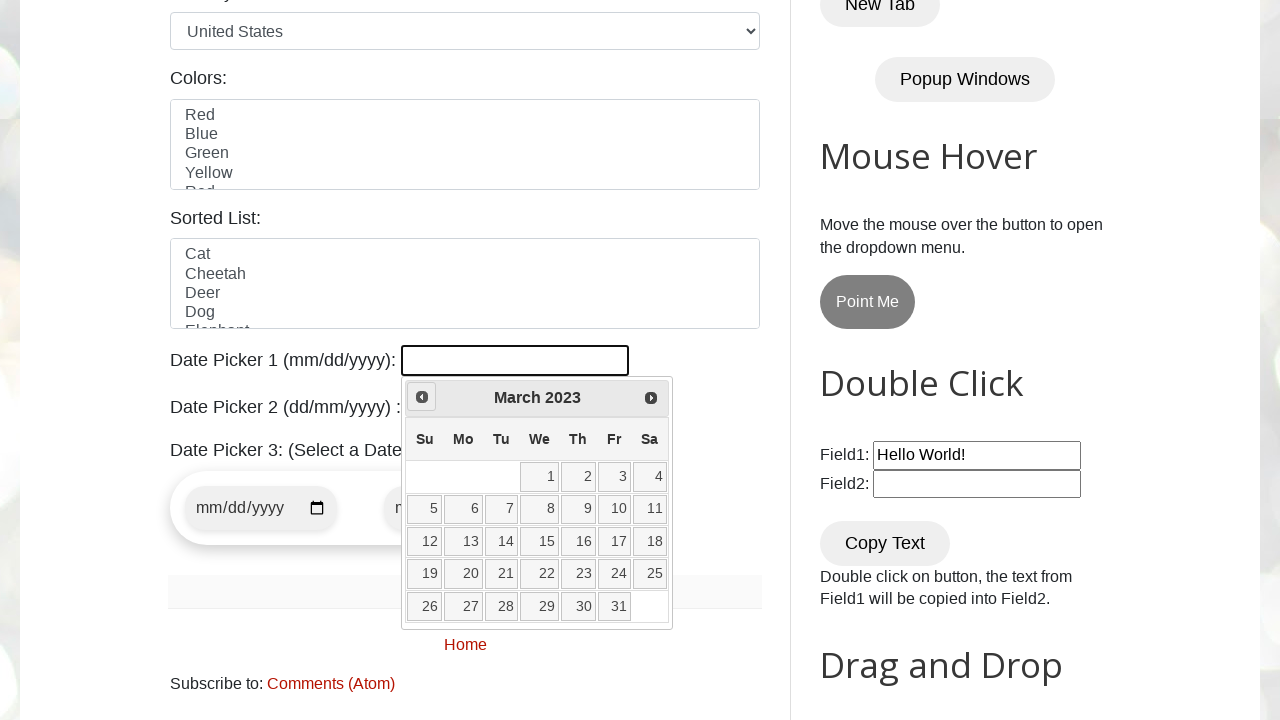

Retrieved current year from date picker
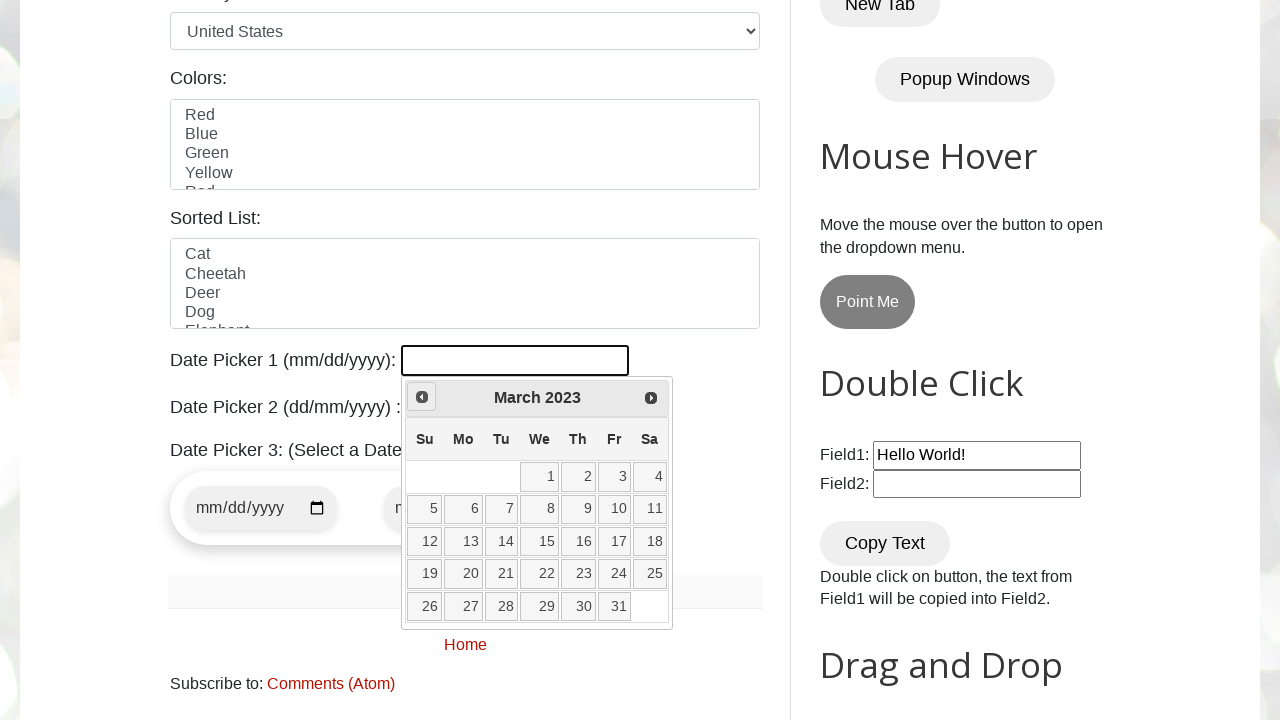

Retrieved current month from date picker
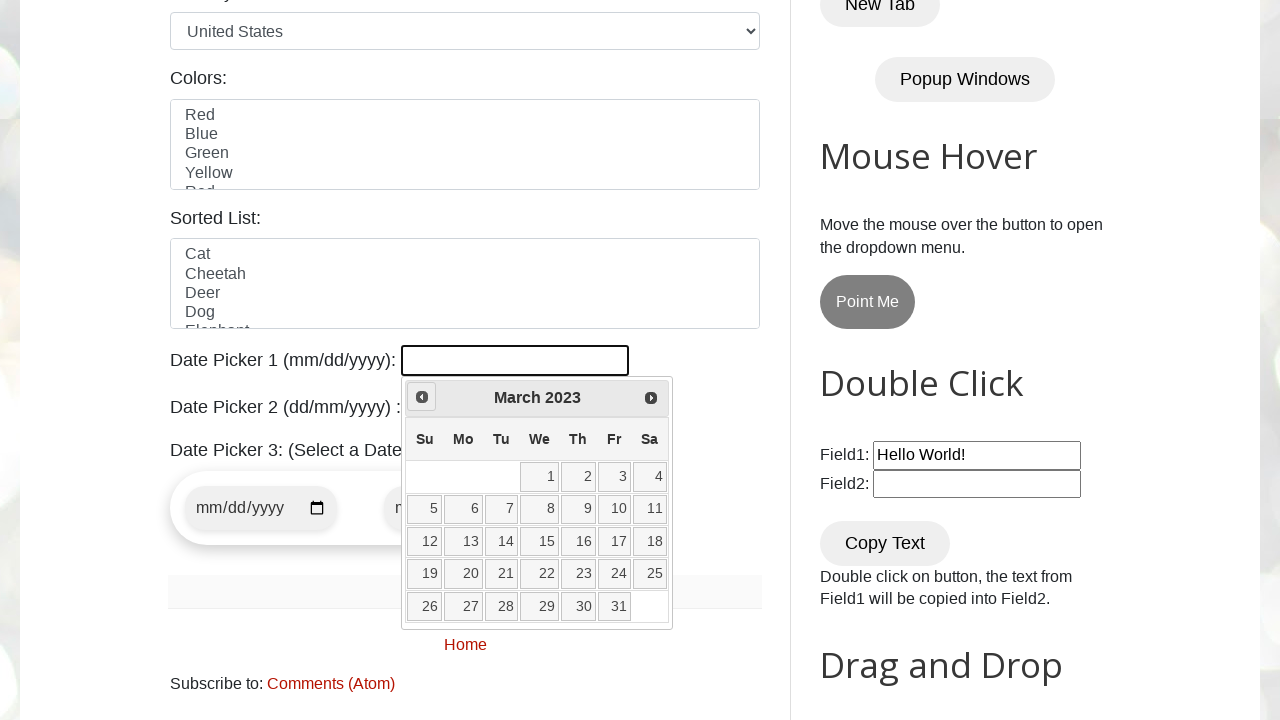

Clicked previous button to navigate to earlier month at (422, 397) on [title='Prev']
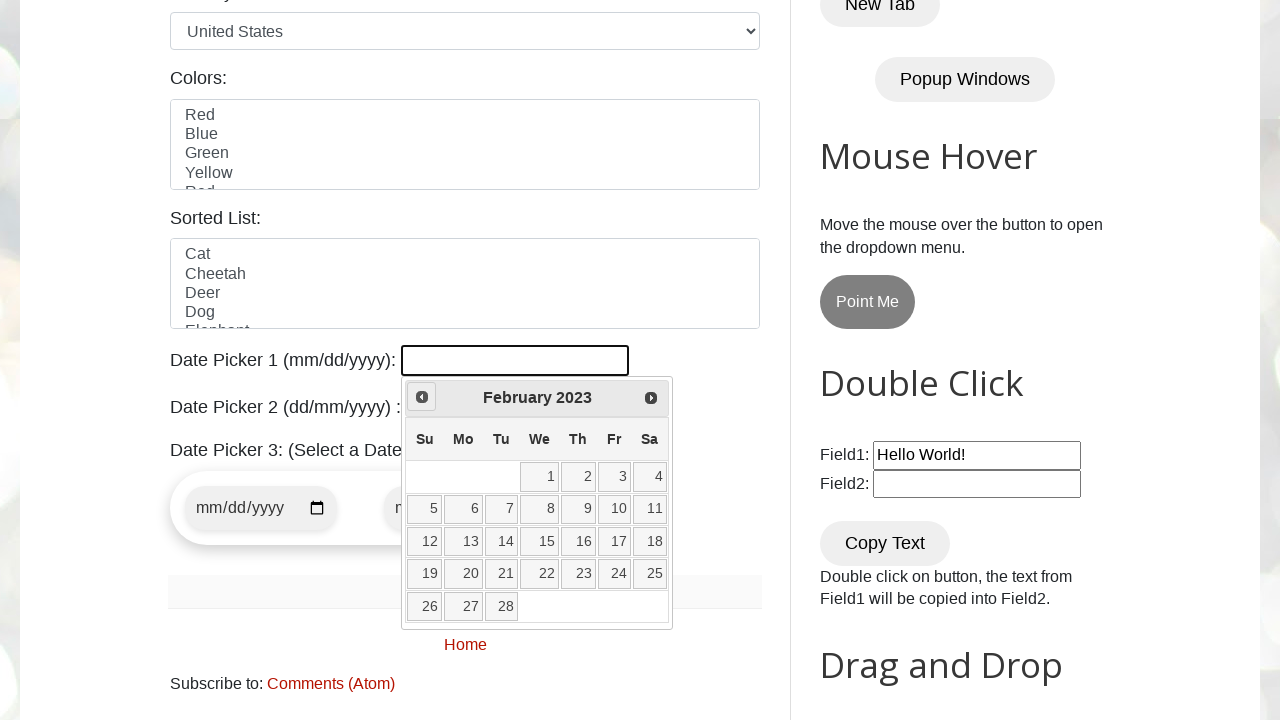

Retrieved current year from date picker
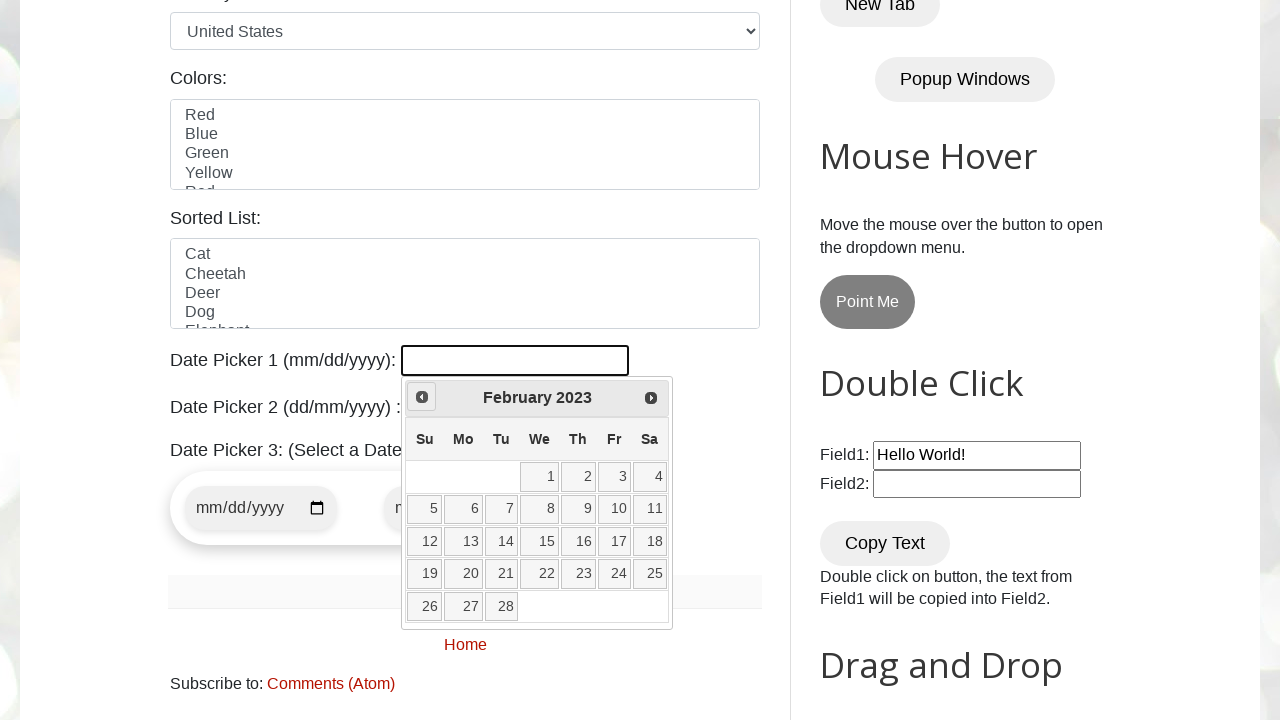

Retrieved current month from date picker
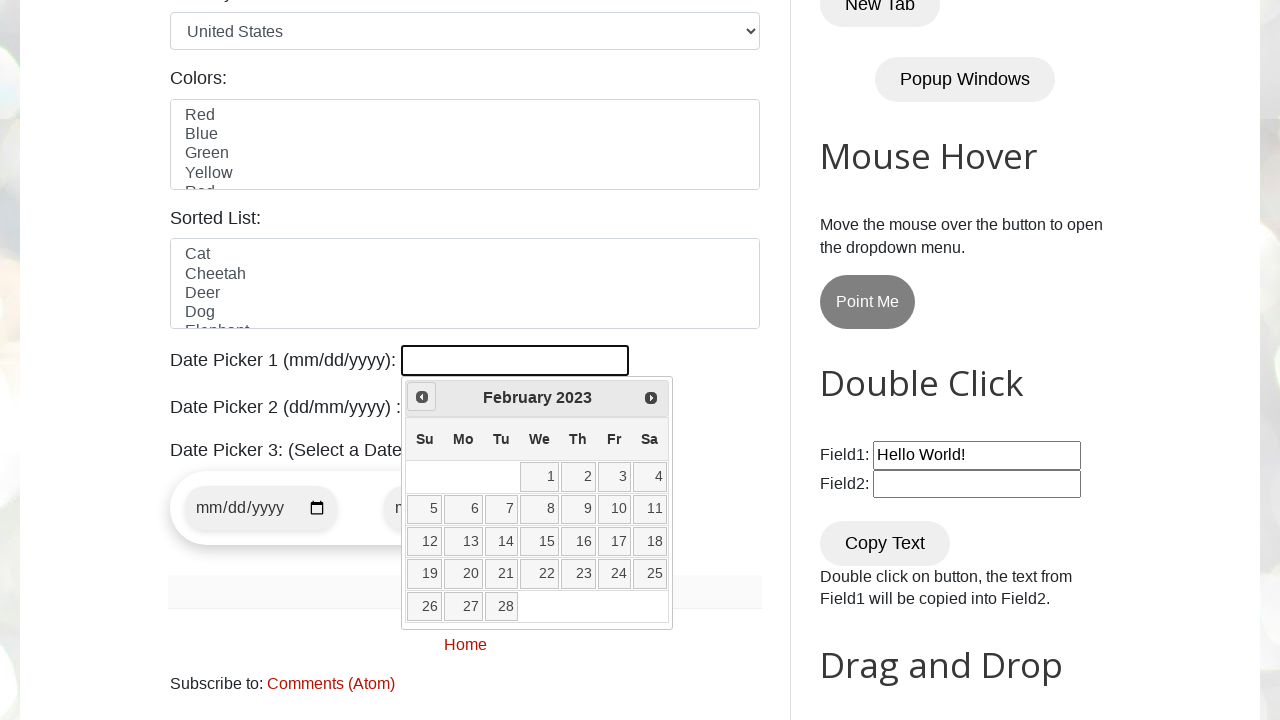

Clicked previous button to navigate to earlier month at (422, 397) on [title='Prev']
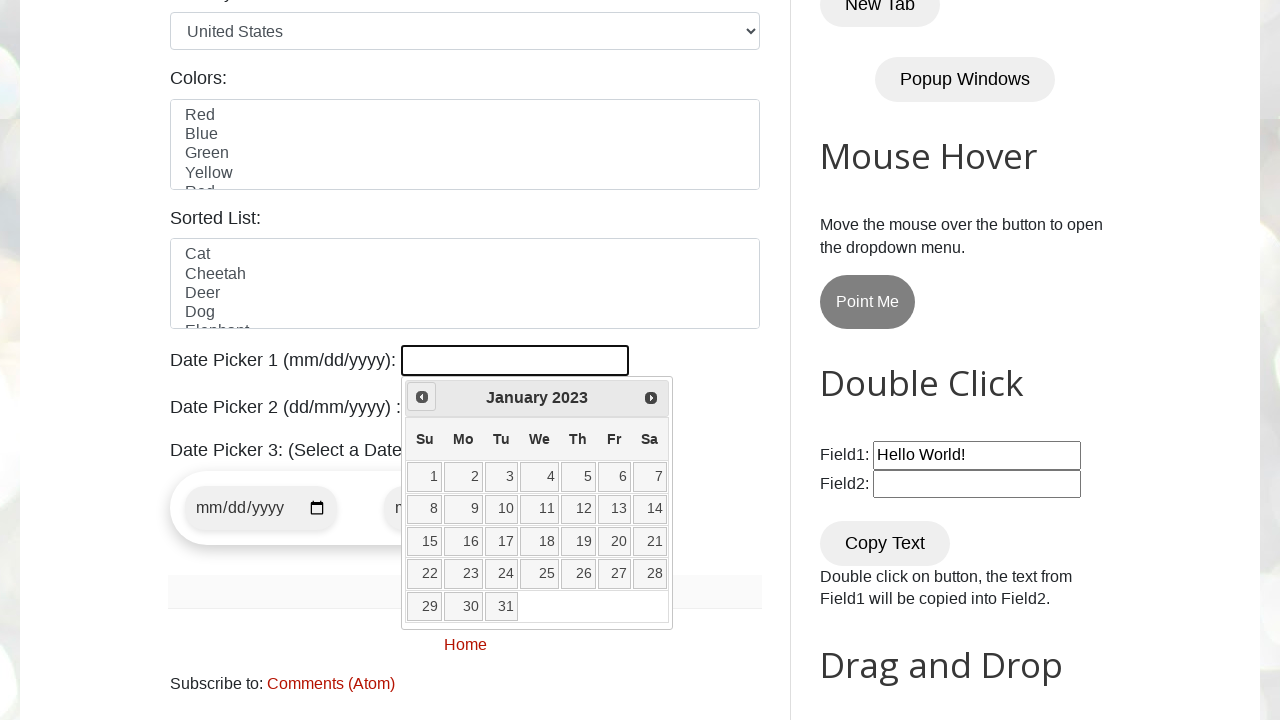

Retrieved current year from date picker
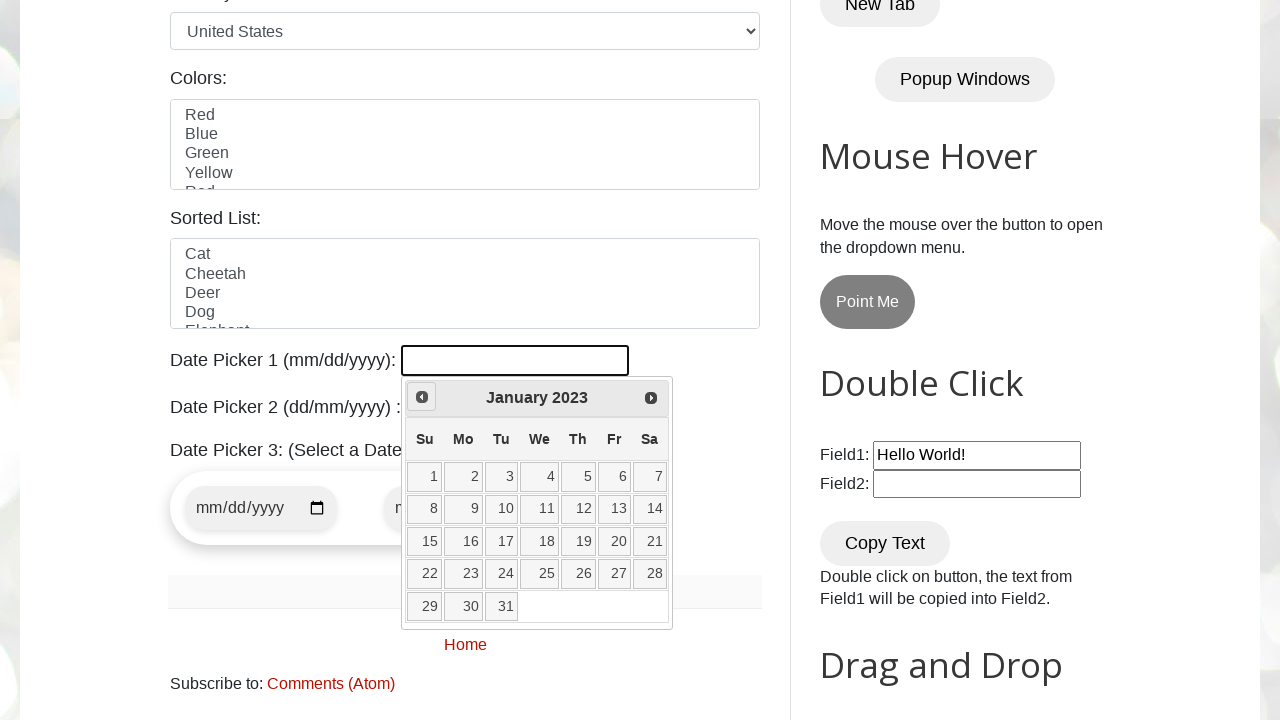

Retrieved current month from date picker
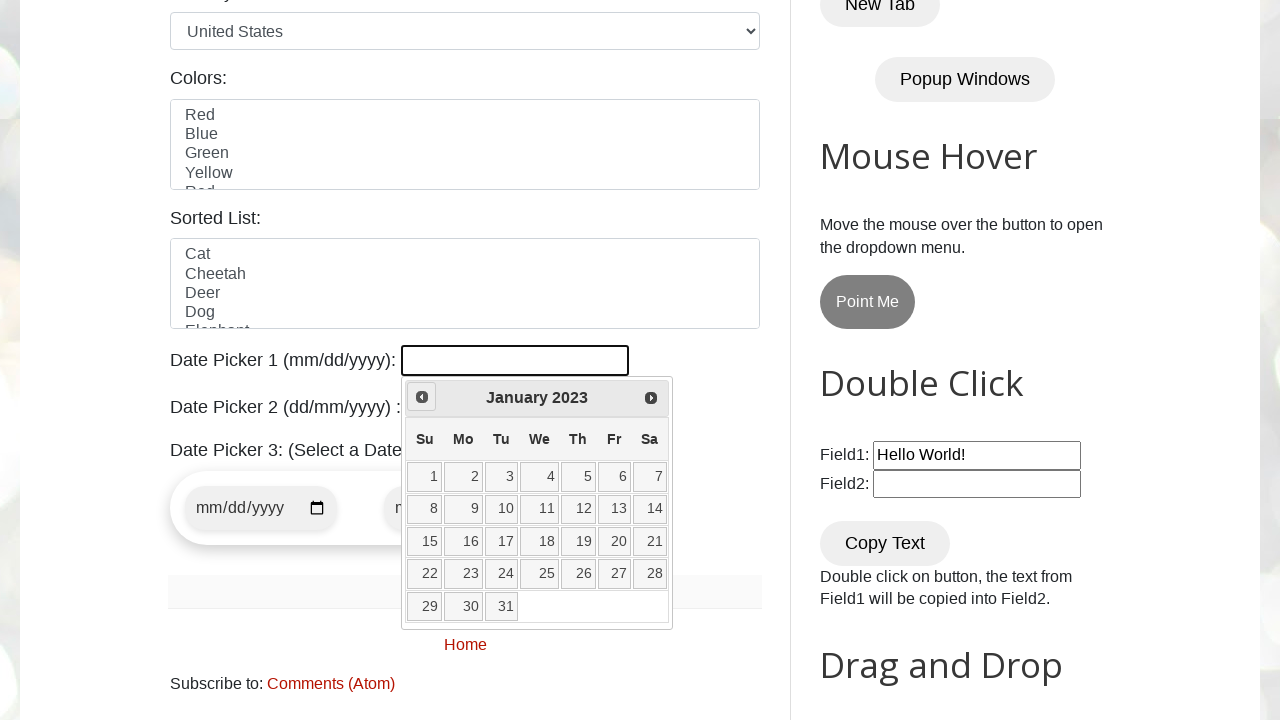

Clicked previous button to navigate to earlier month at (422, 397) on [title='Prev']
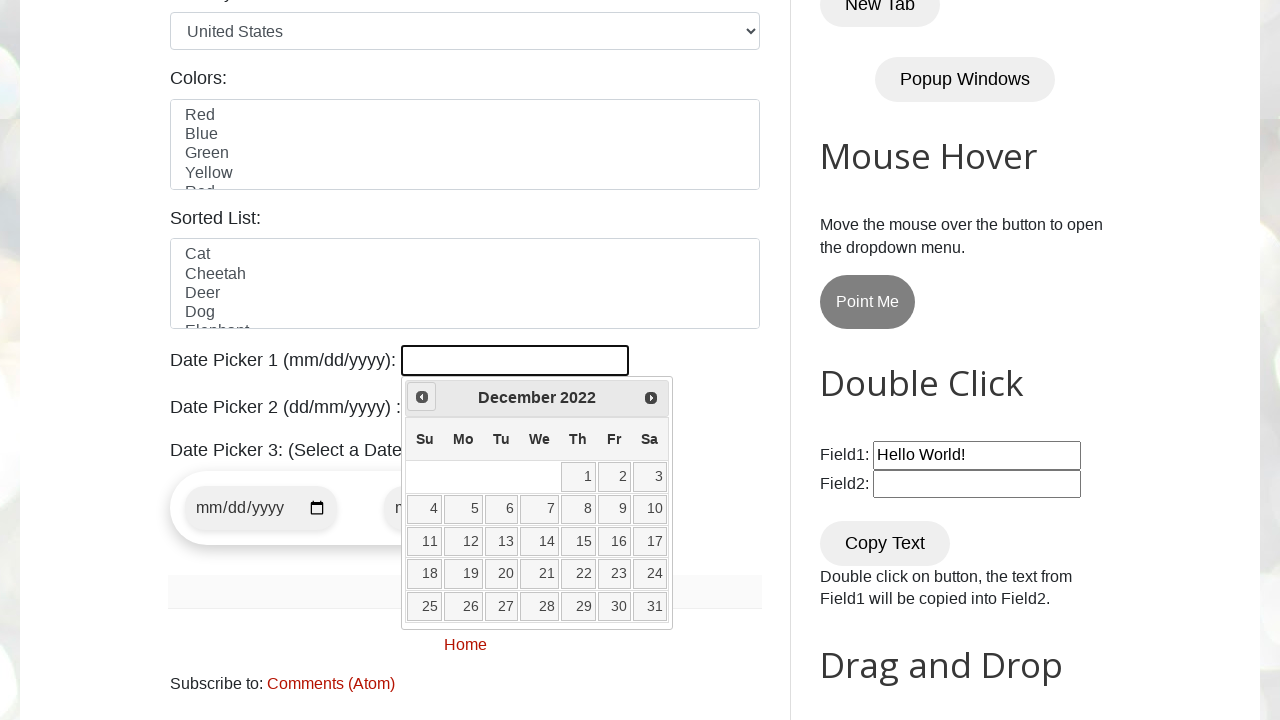

Retrieved current year from date picker
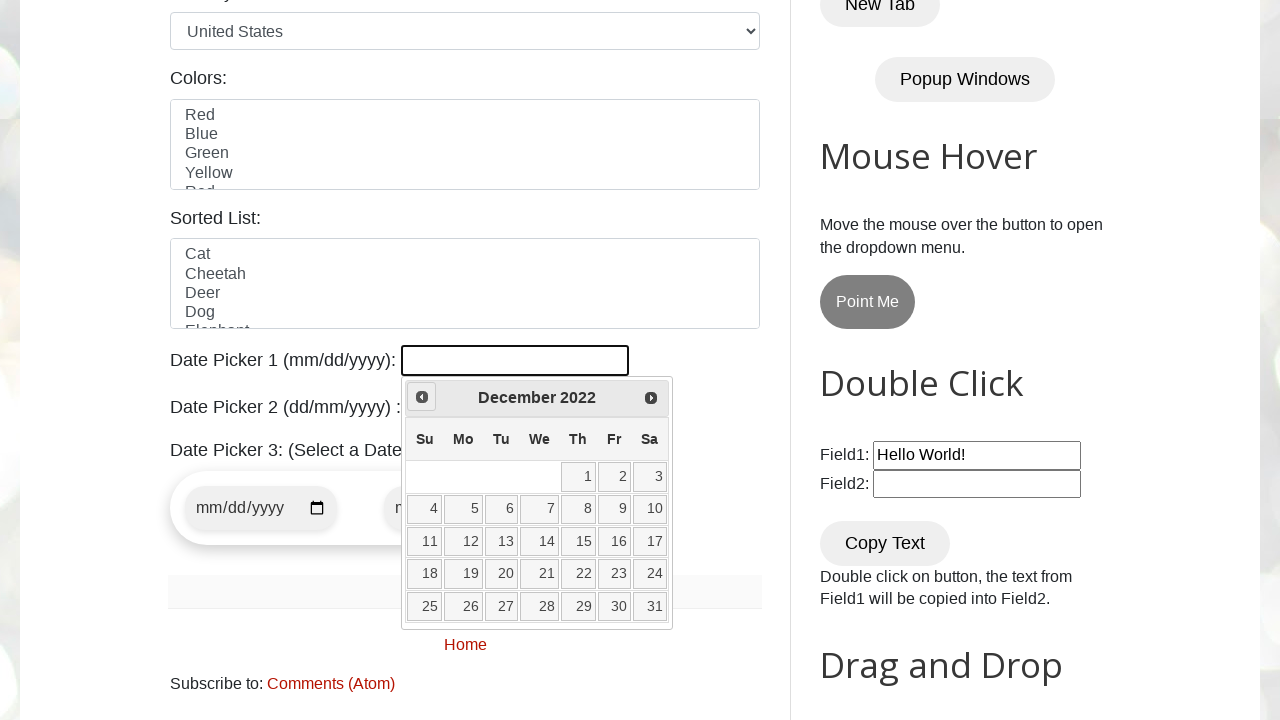

Retrieved current month from date picker
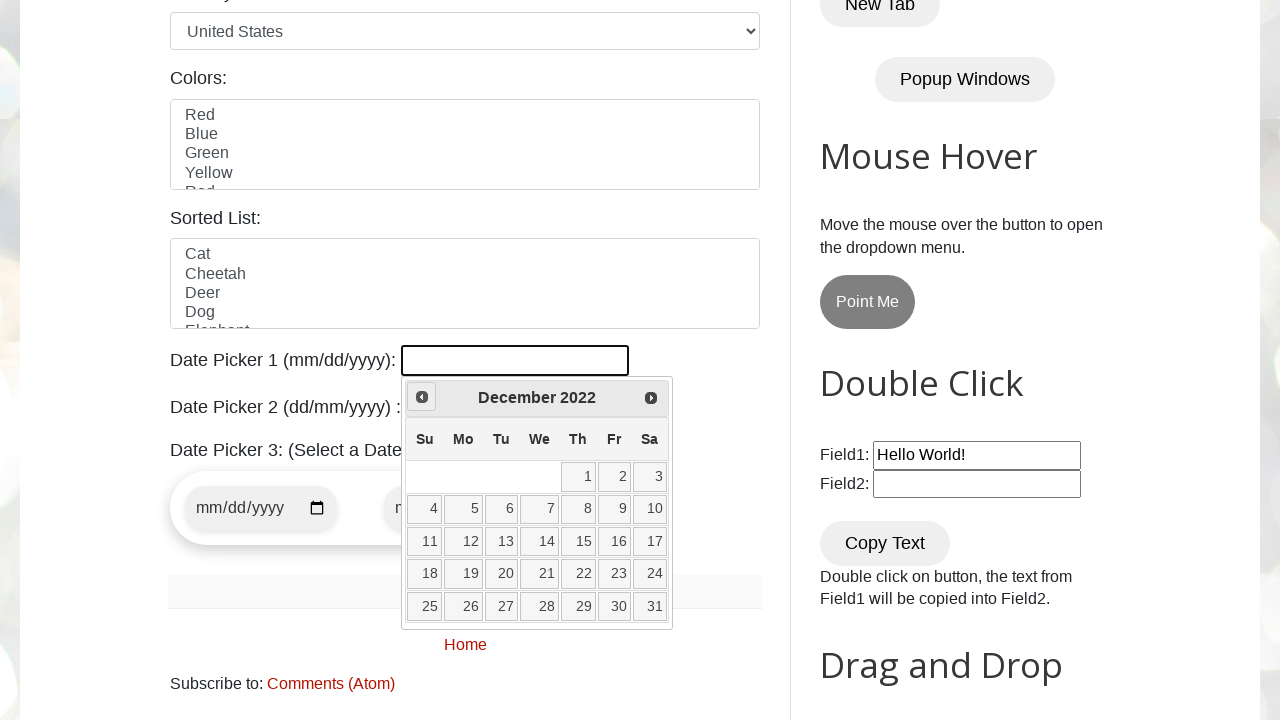

Clicked previous button to navigate to earlier month at (422, 397) on [title='Prev']
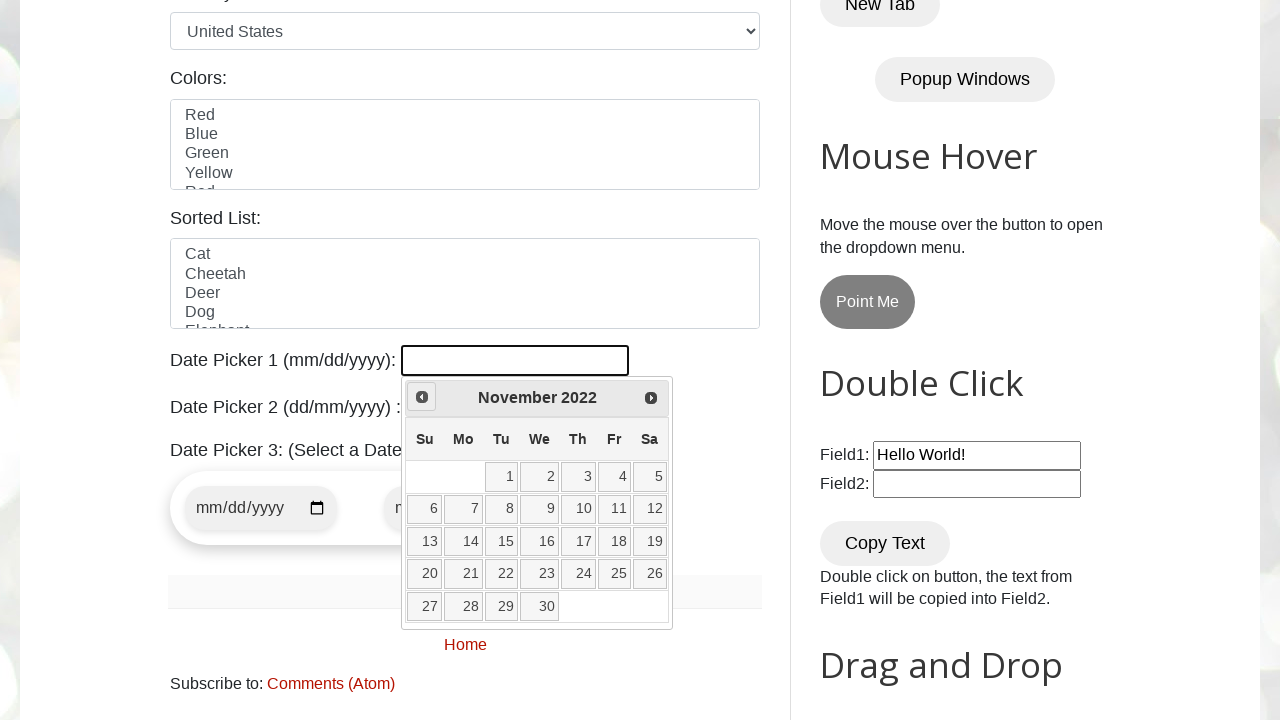

Retrieved current year from date picker
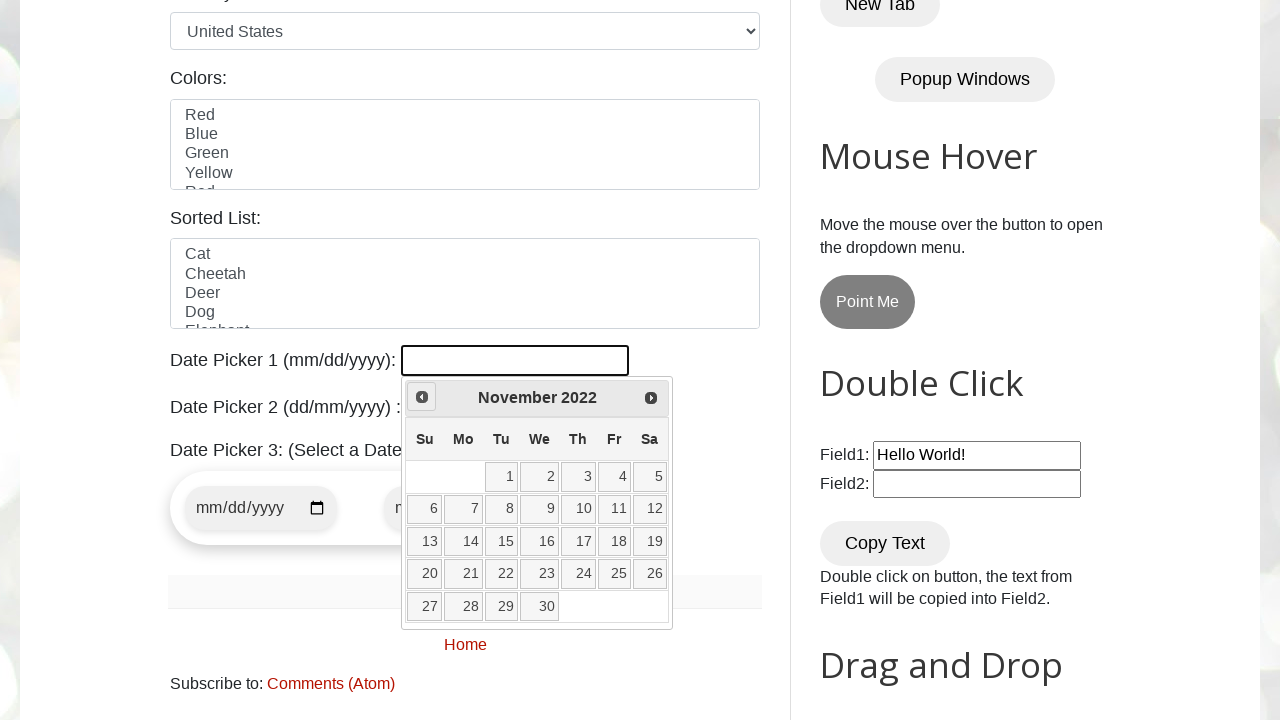

Retrieved current month from date picker
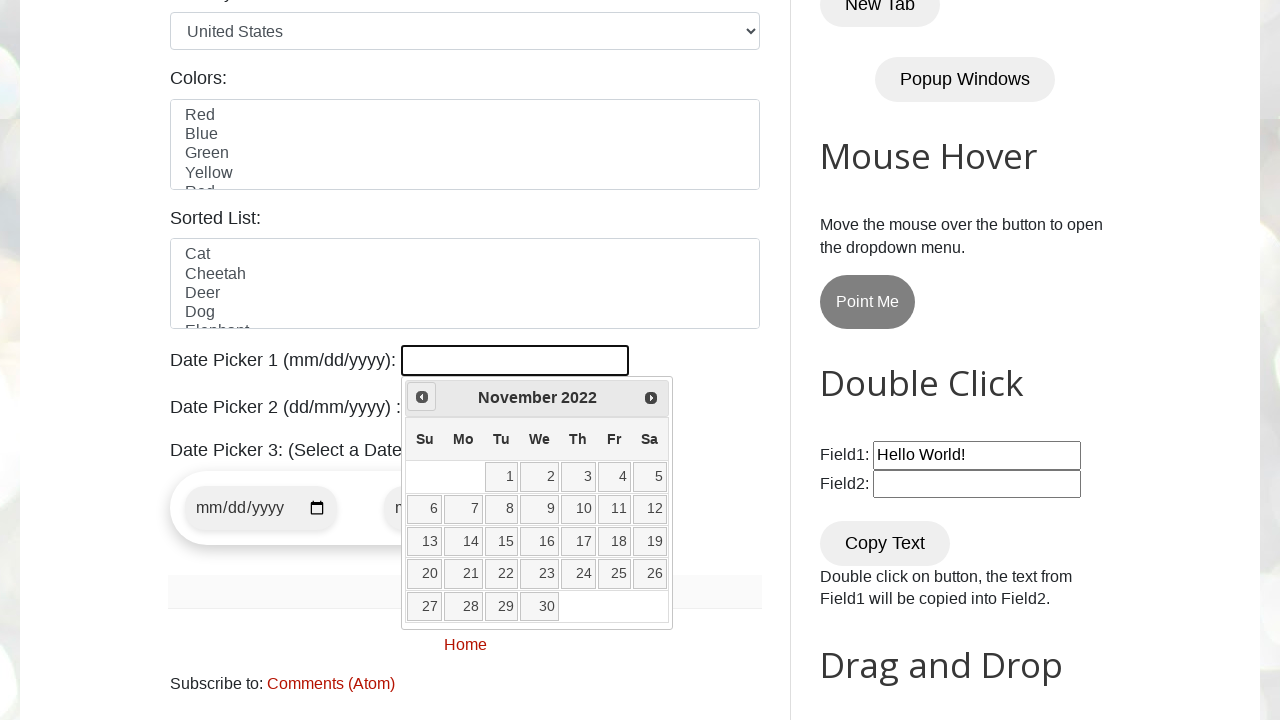

Clicked previous button to navigate to earlier month at (422, 397) on [title='Prev']
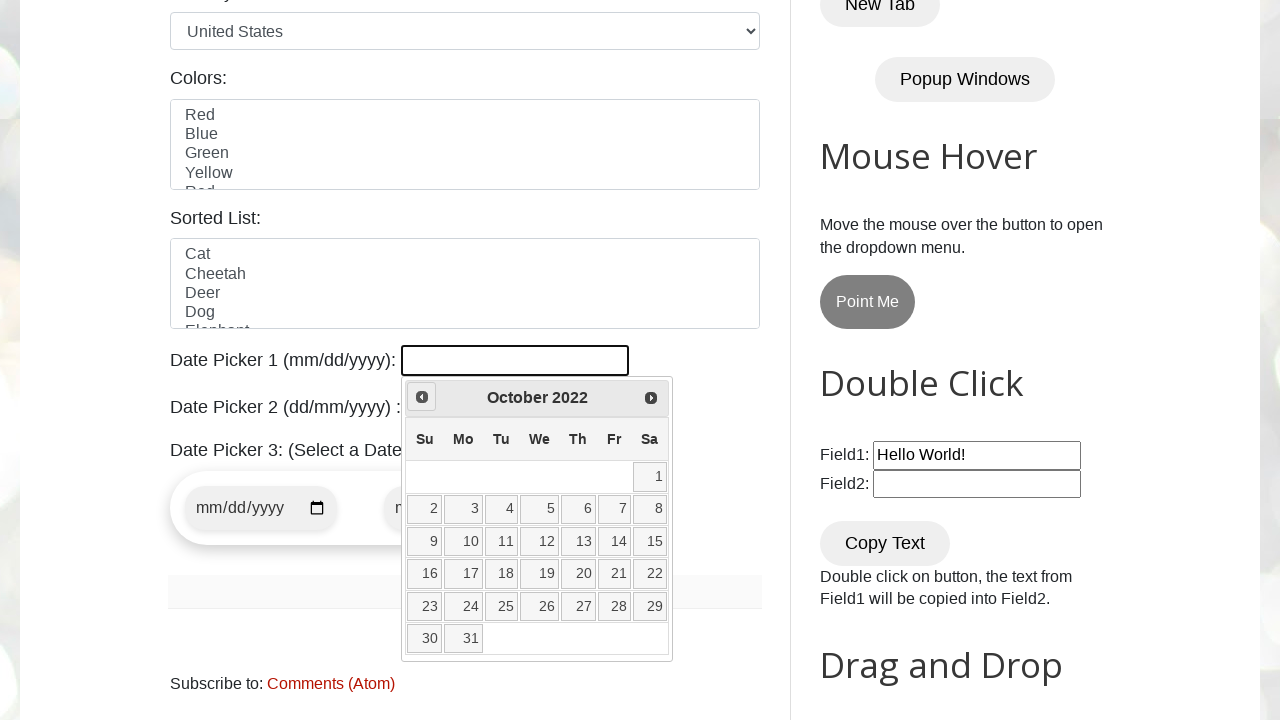

Retrieved current year from date picker
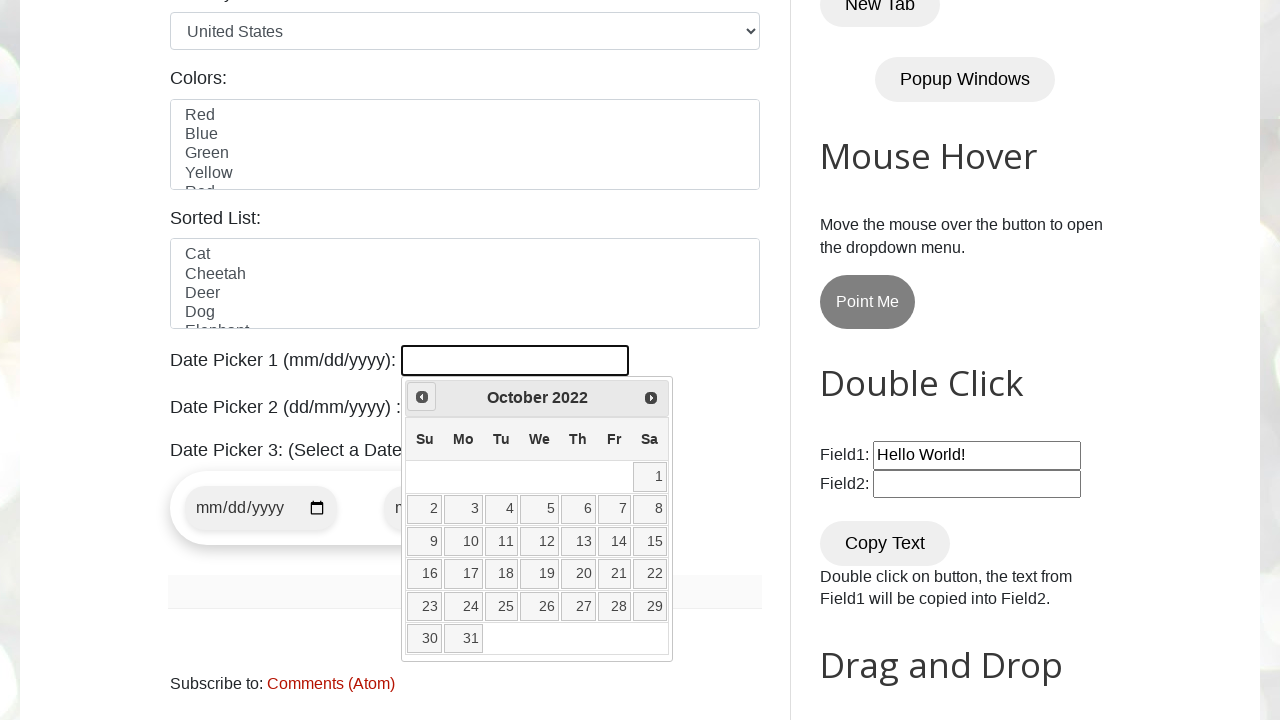

Retrieved current month from date picker
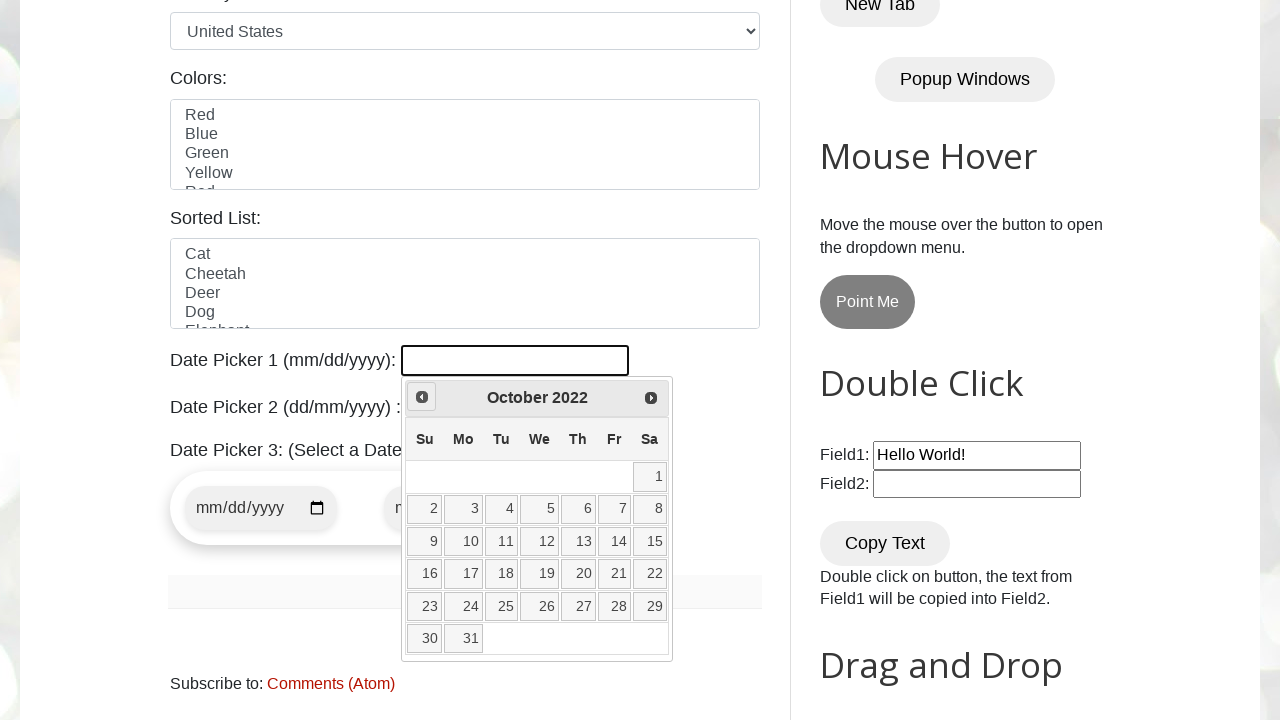

Clicked previous button to navigate to earlier month at (422, 397) on [title='Prev']
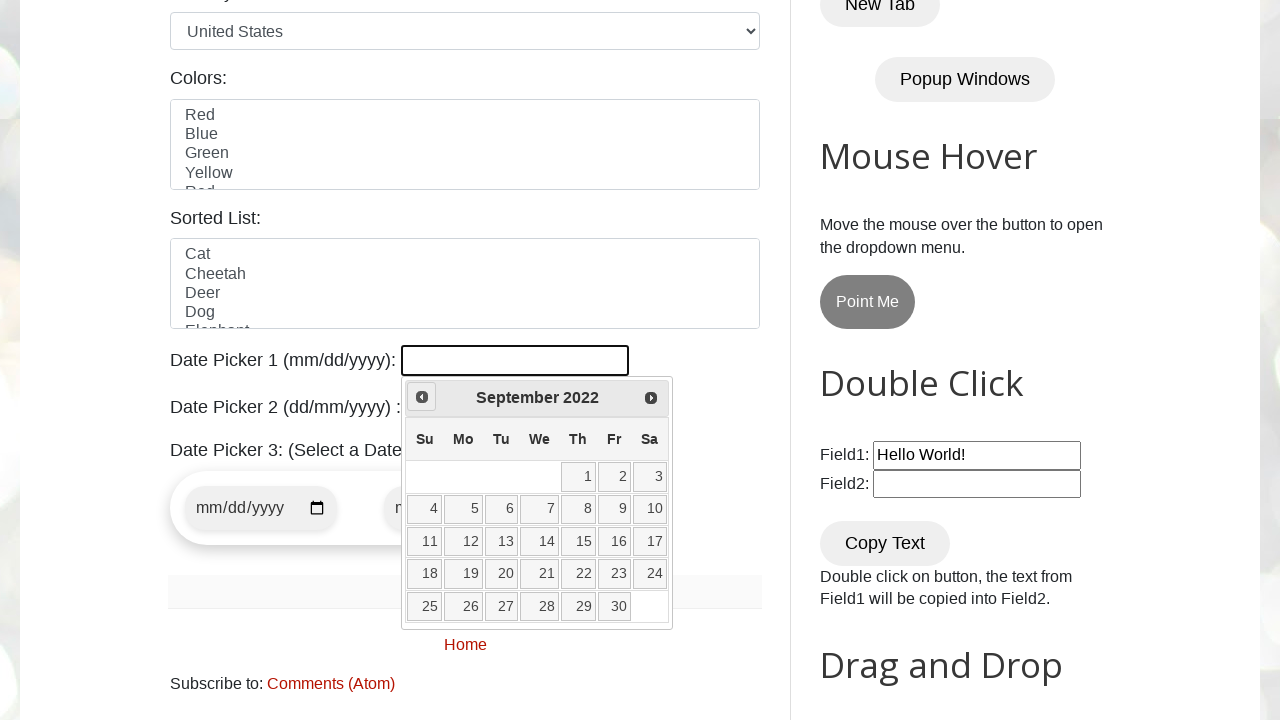

Retrieved current year from date picker
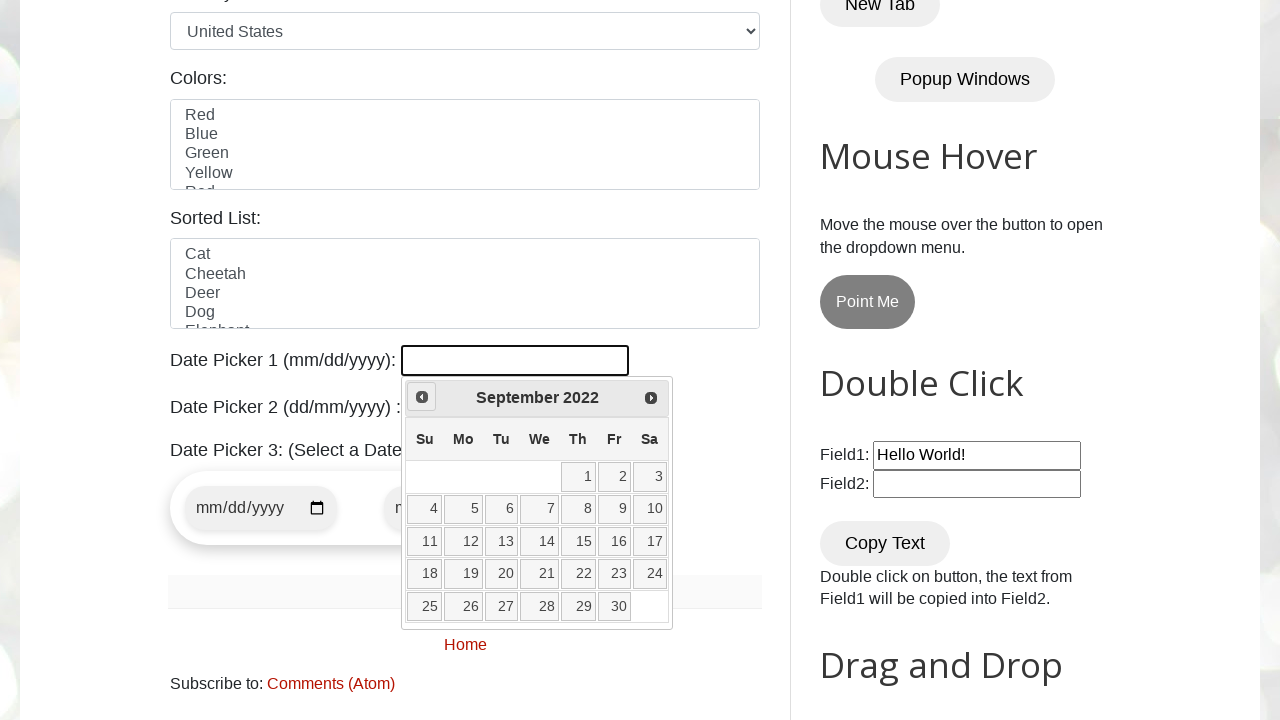

Retrieved current month from date picker
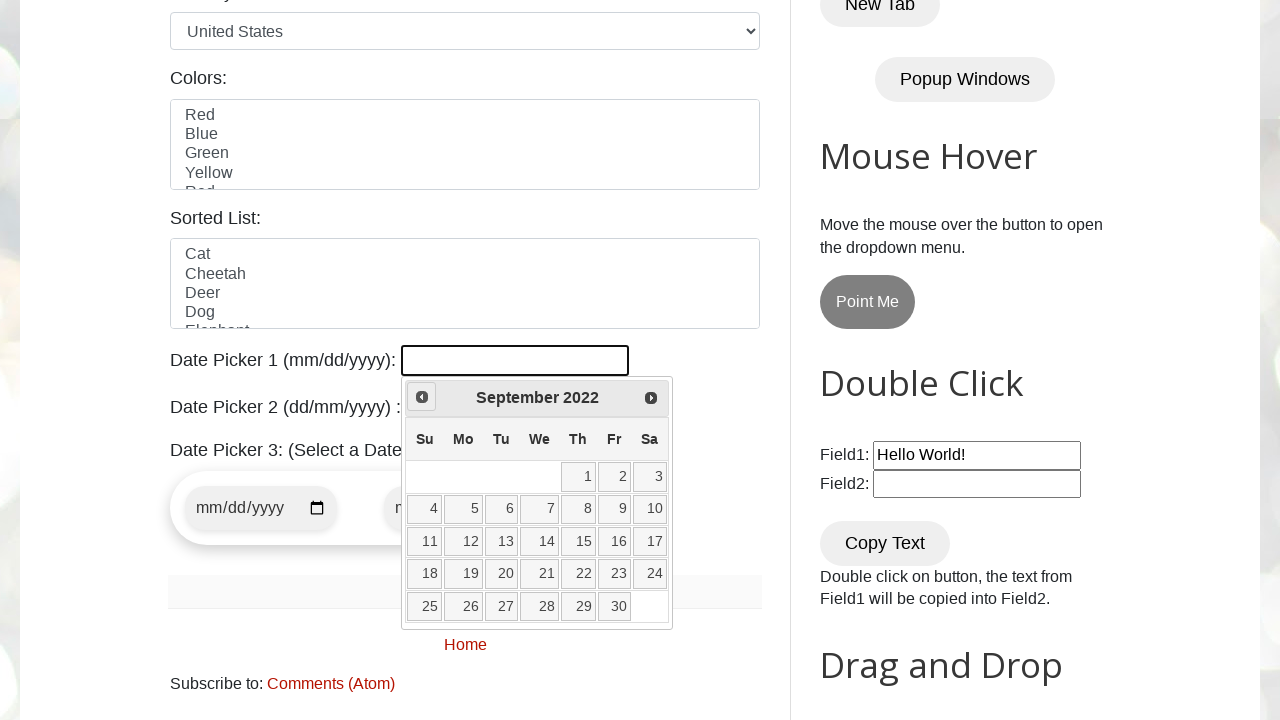

Clicked previous button to navigate to earlier month at (422, 397) on [title='Prev']
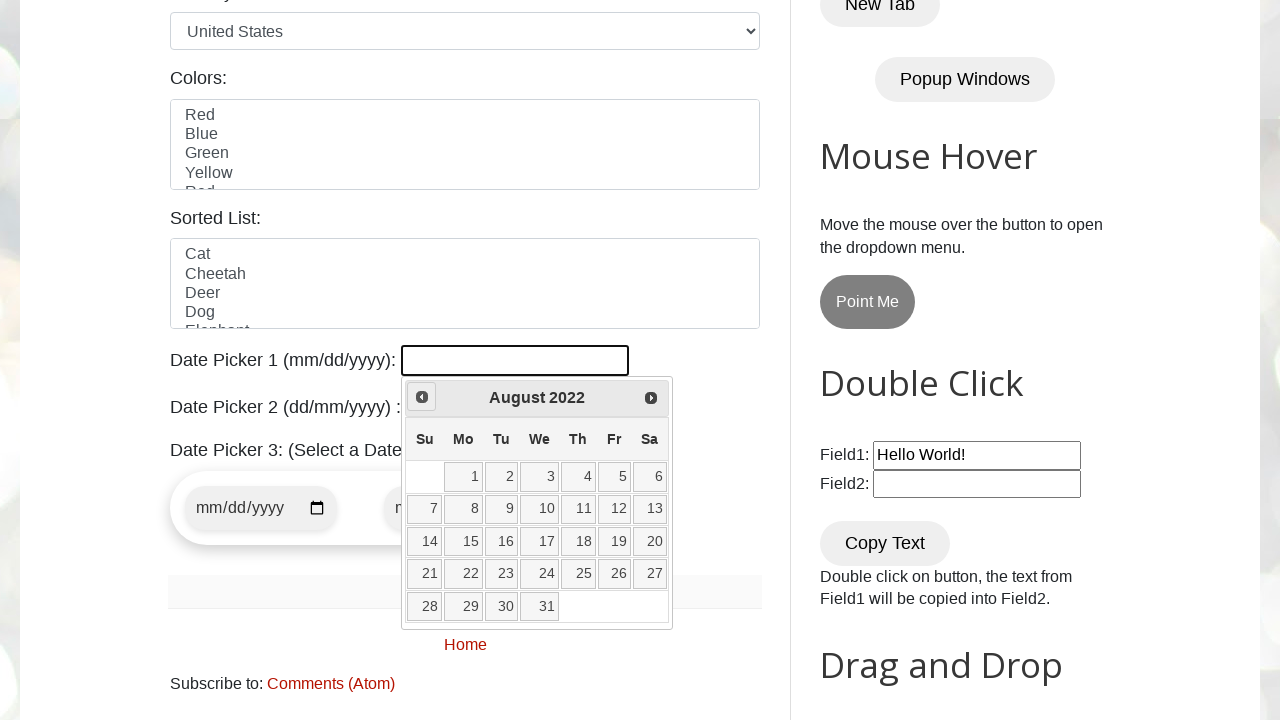

Retrieved current year from date picker
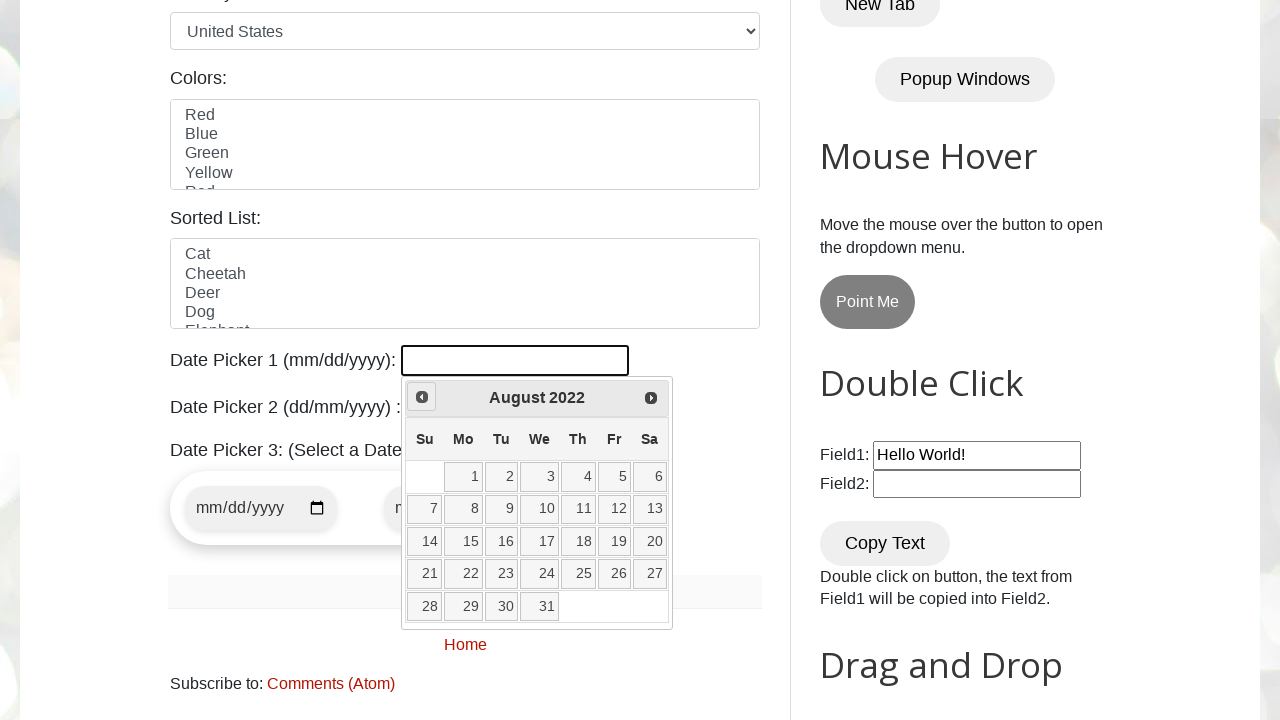

Retrieved current month from date picker
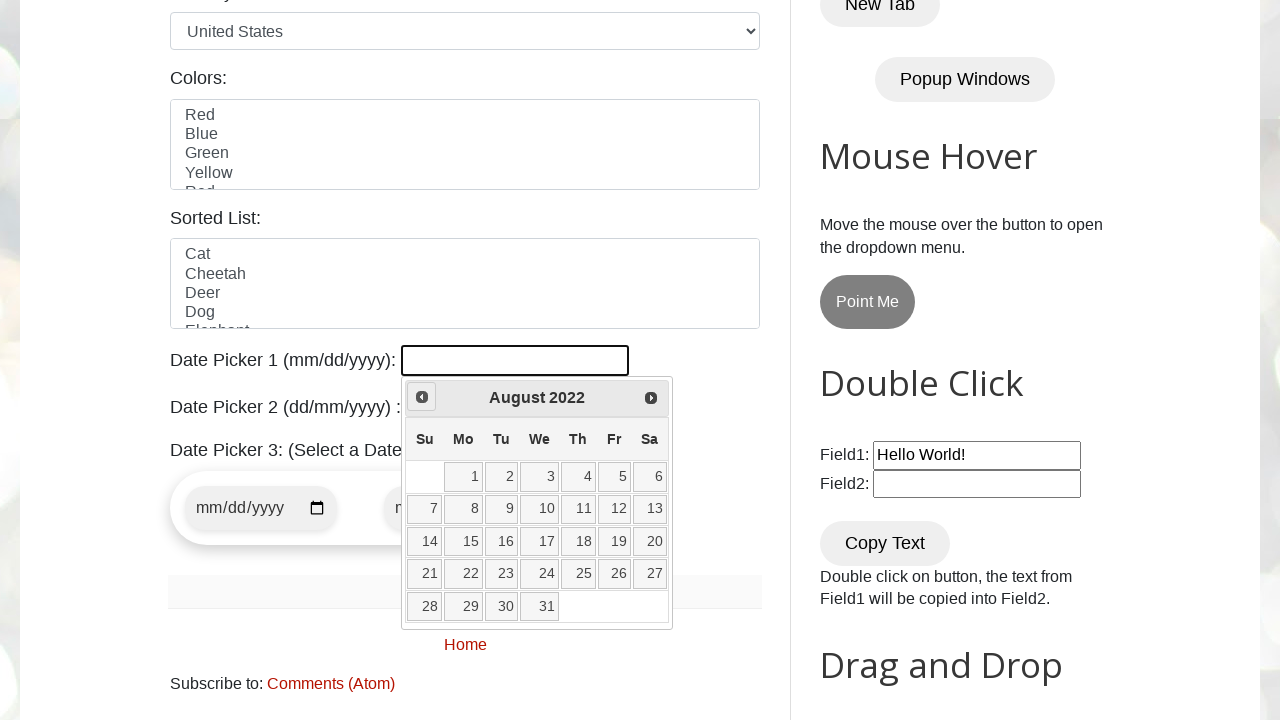

Clicked previous button to navigate to earlier month at (422, 397) on [title='Prev']
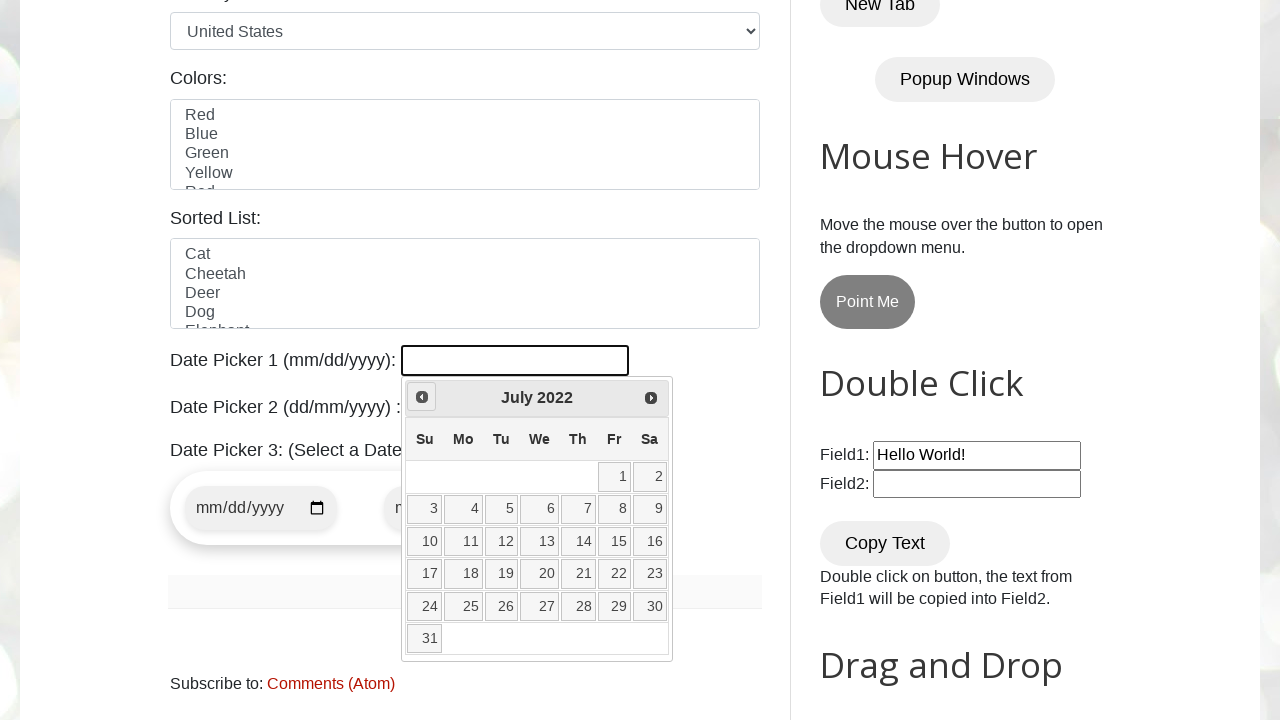

Retrieved current year from date picker
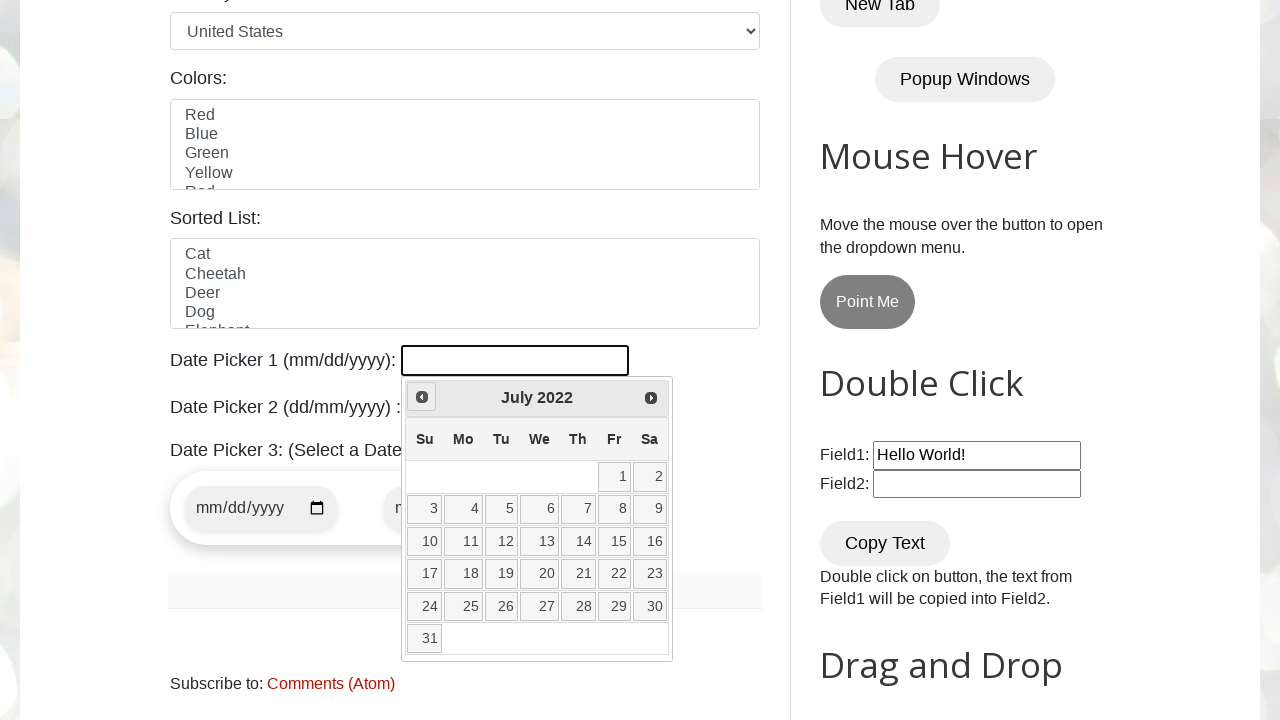

Retrieved current month from date picker
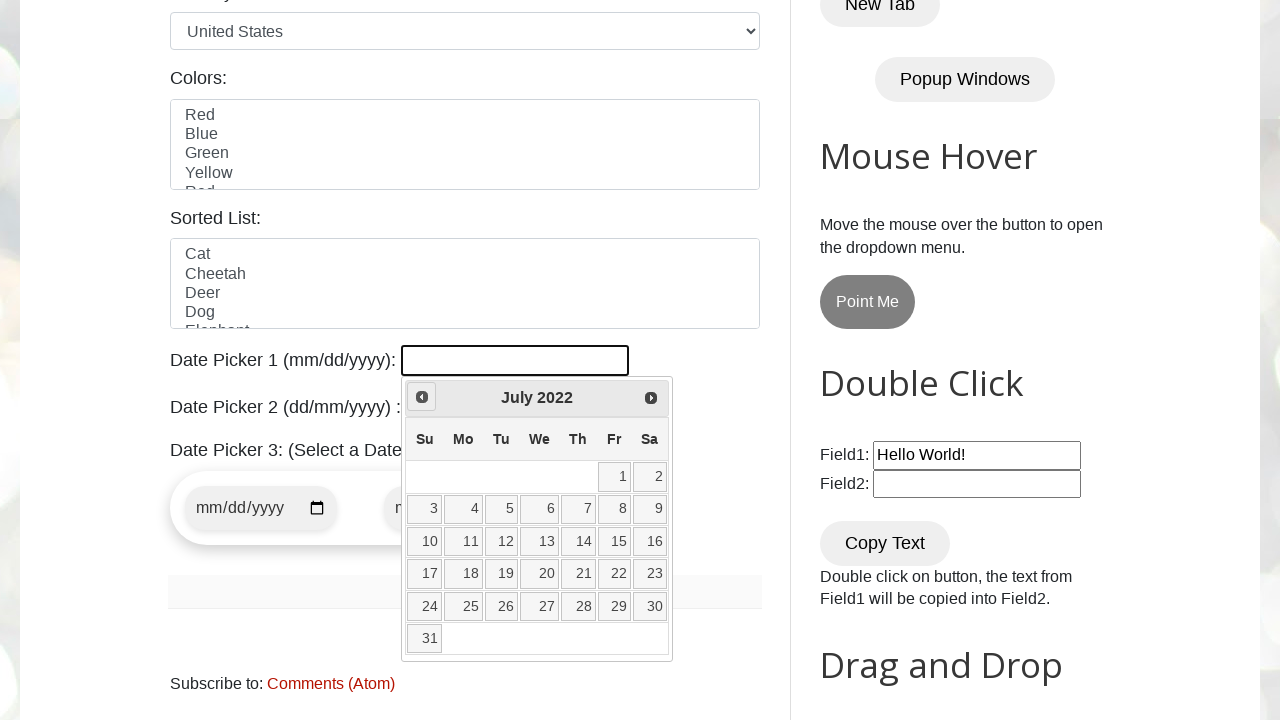

Clicked previous button to navigate to earlier month at (422, 397) on [title='Prev']
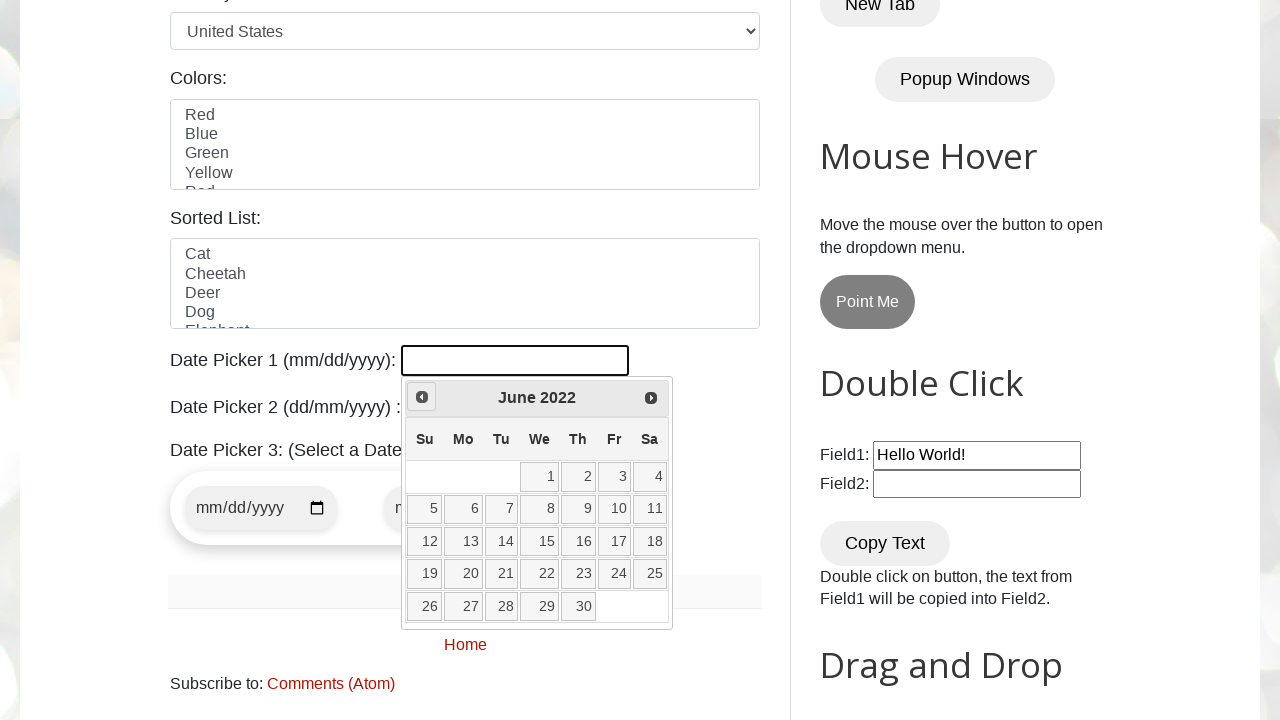

Retrieved current year from date picker
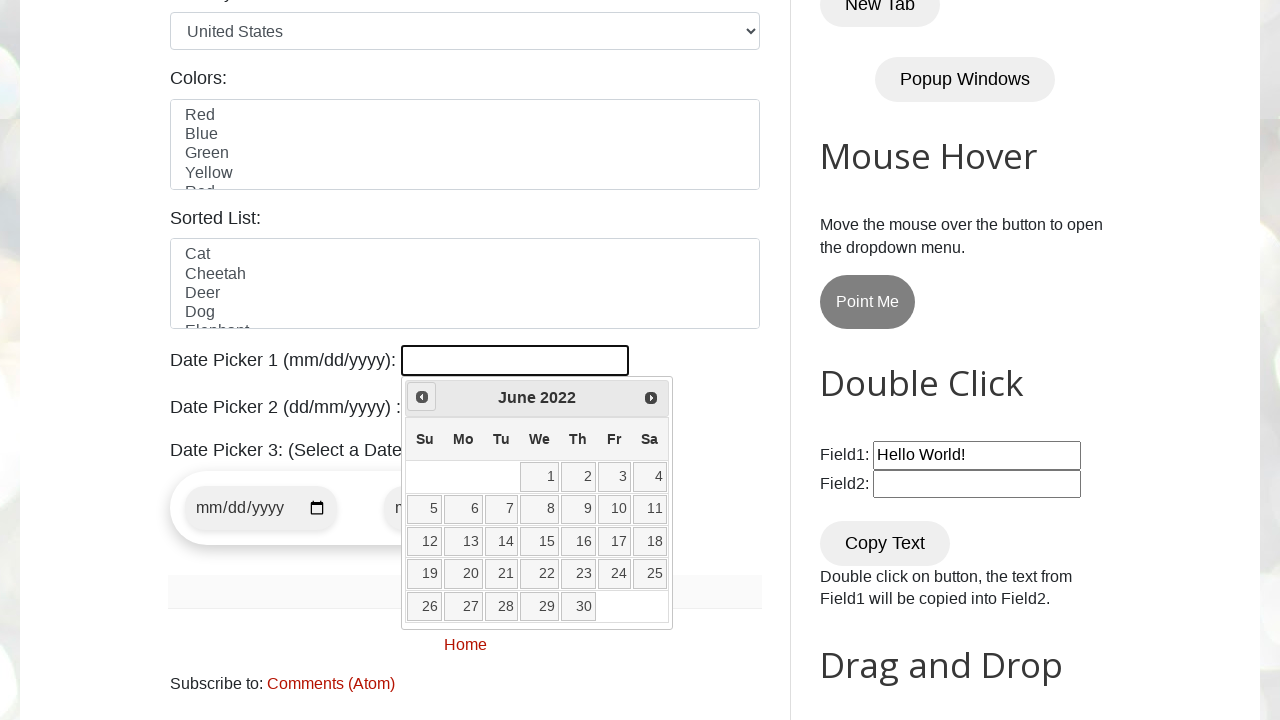

Retrieved current month from date picker
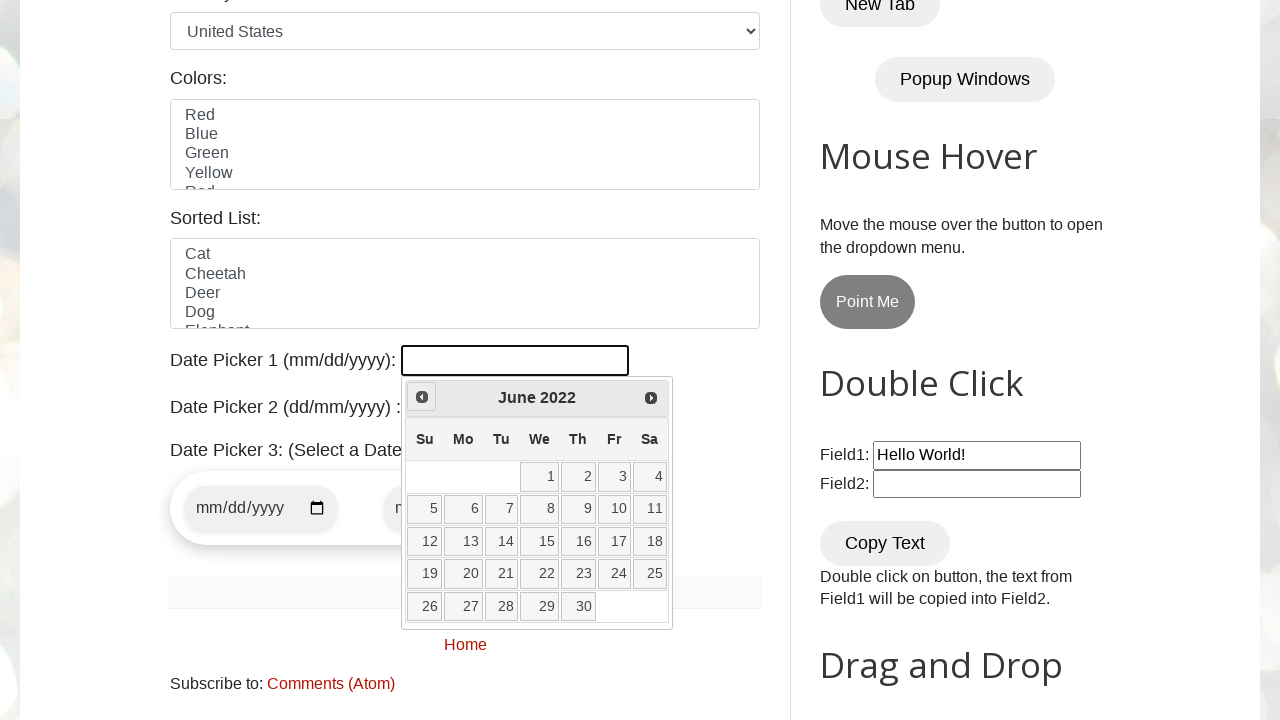

Reached target date: June 2022
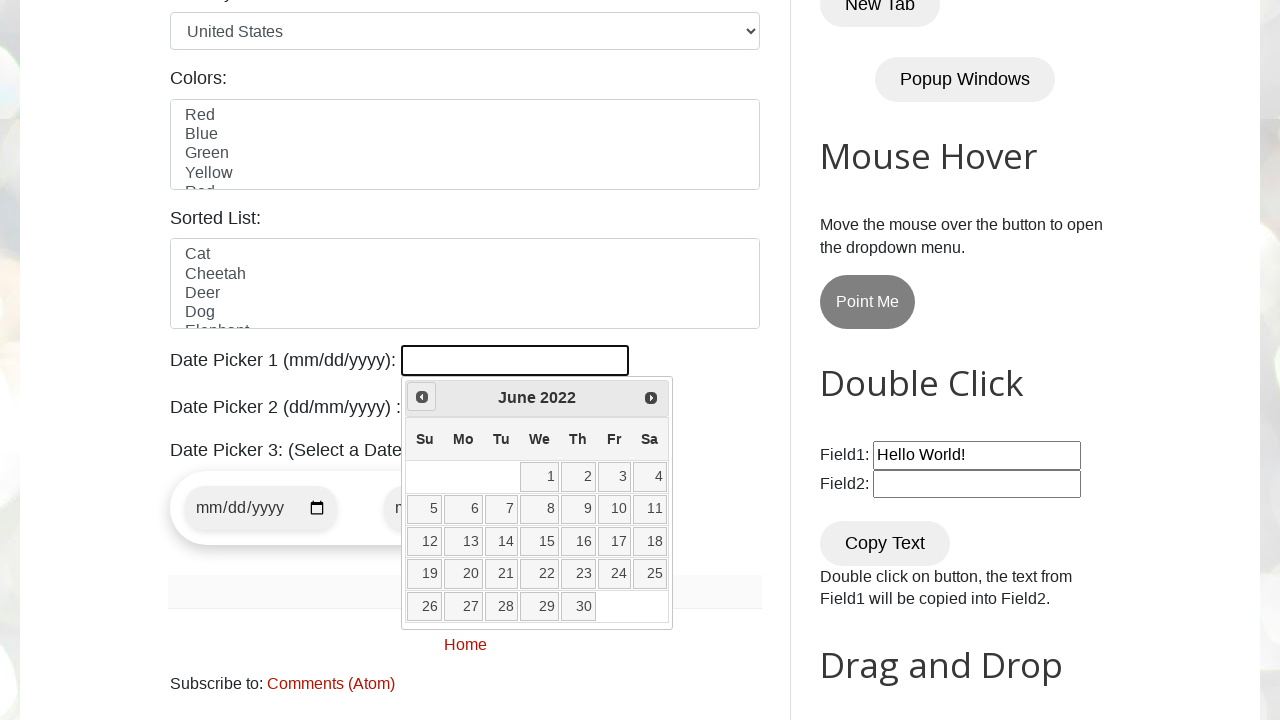

Selected date 20 from calendar at (463, 574) on //a[@class='ui-state-default'][text()='20']
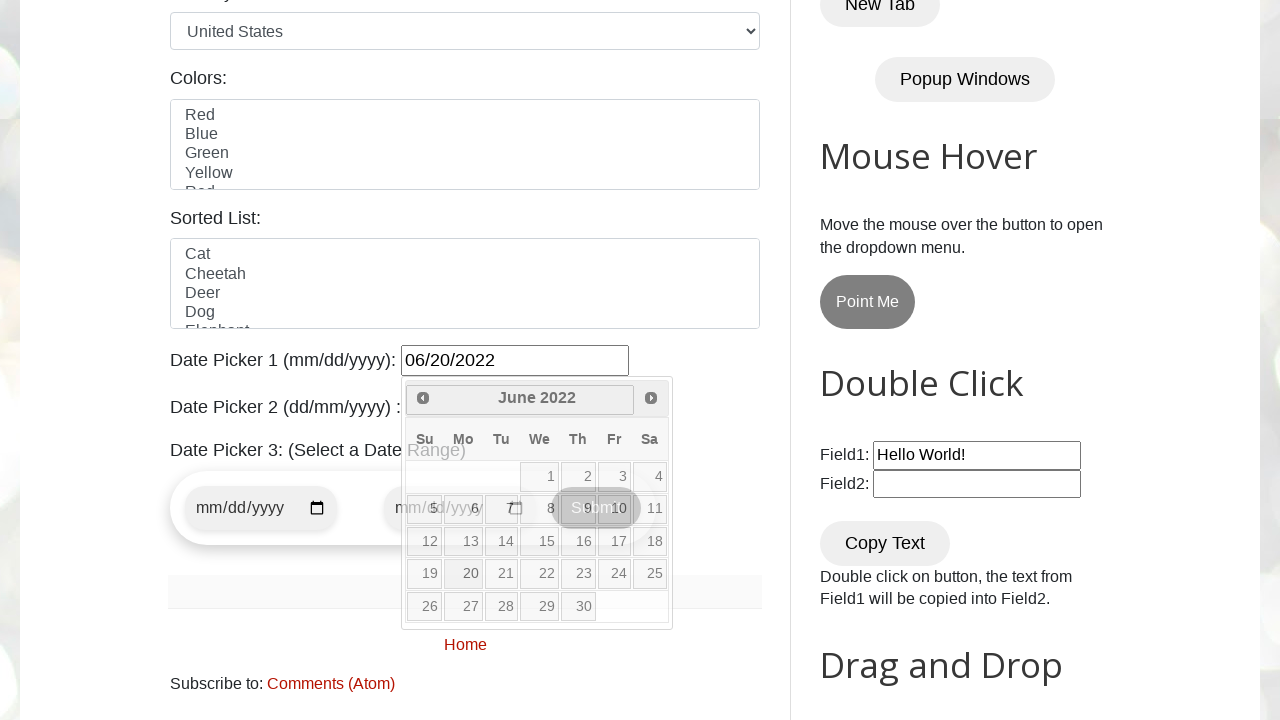

Waited for date selection to be applied
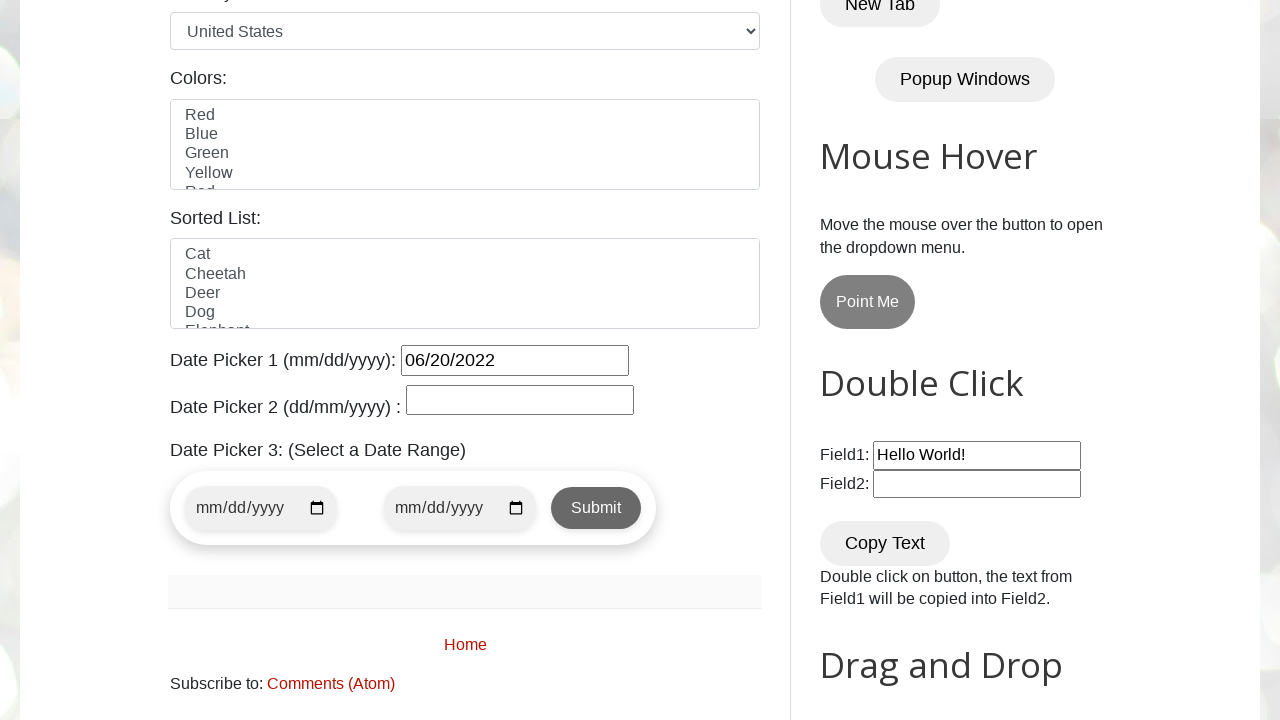

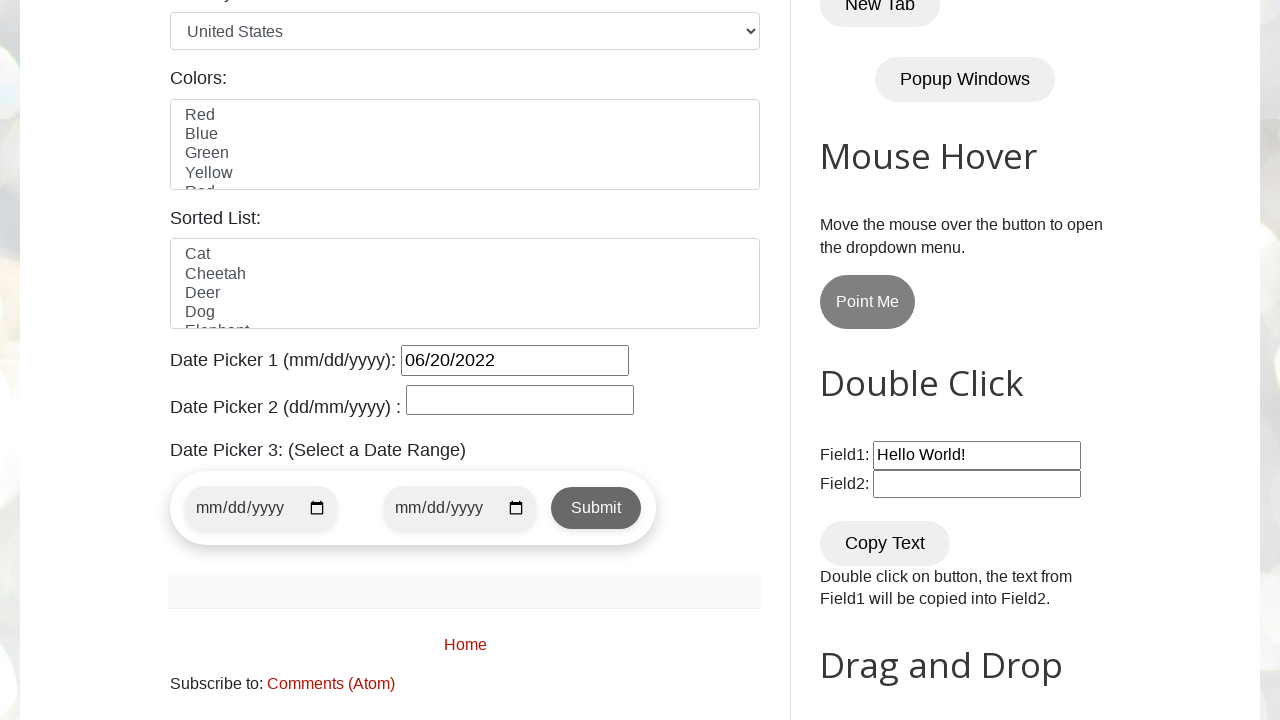